Tests filling a large form by populating all input fields with text and submitting the form via a button click.

Starting URL: http://suninjuly.github.io/huge_form.html

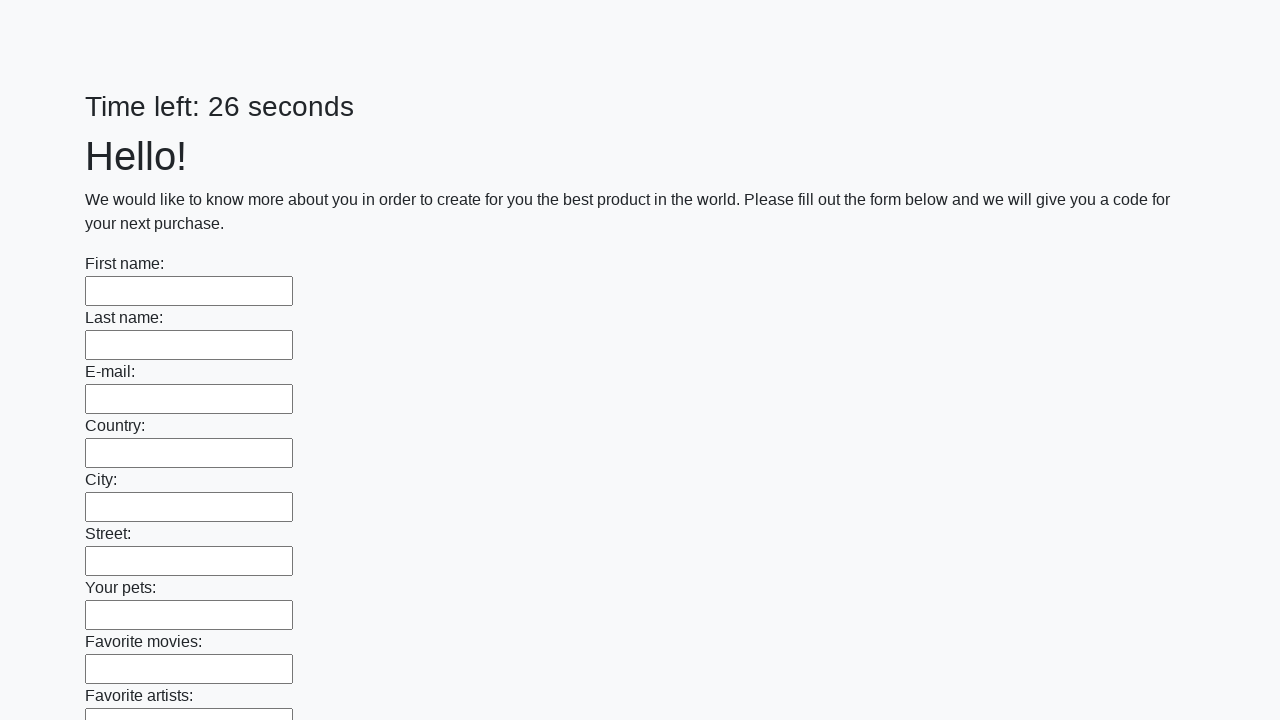

Located all input elements on the huge form
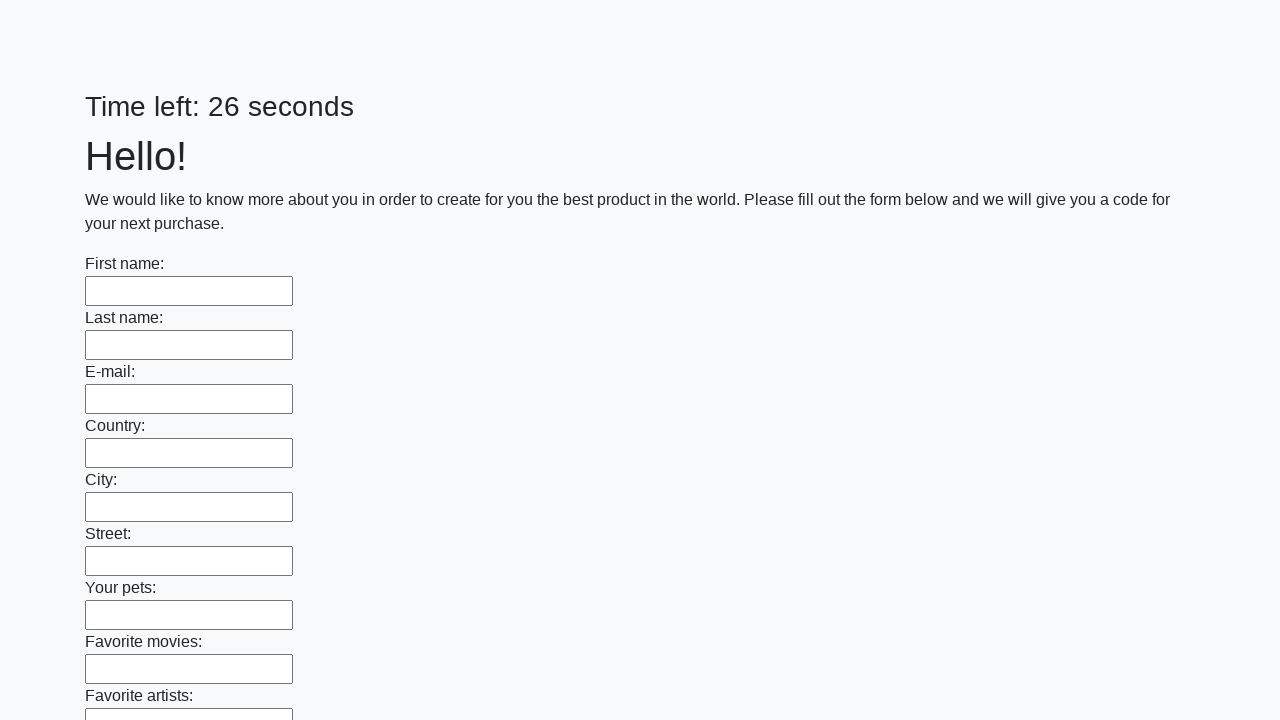

Filled an input field with 'Мой ответ' on input >> nth=0
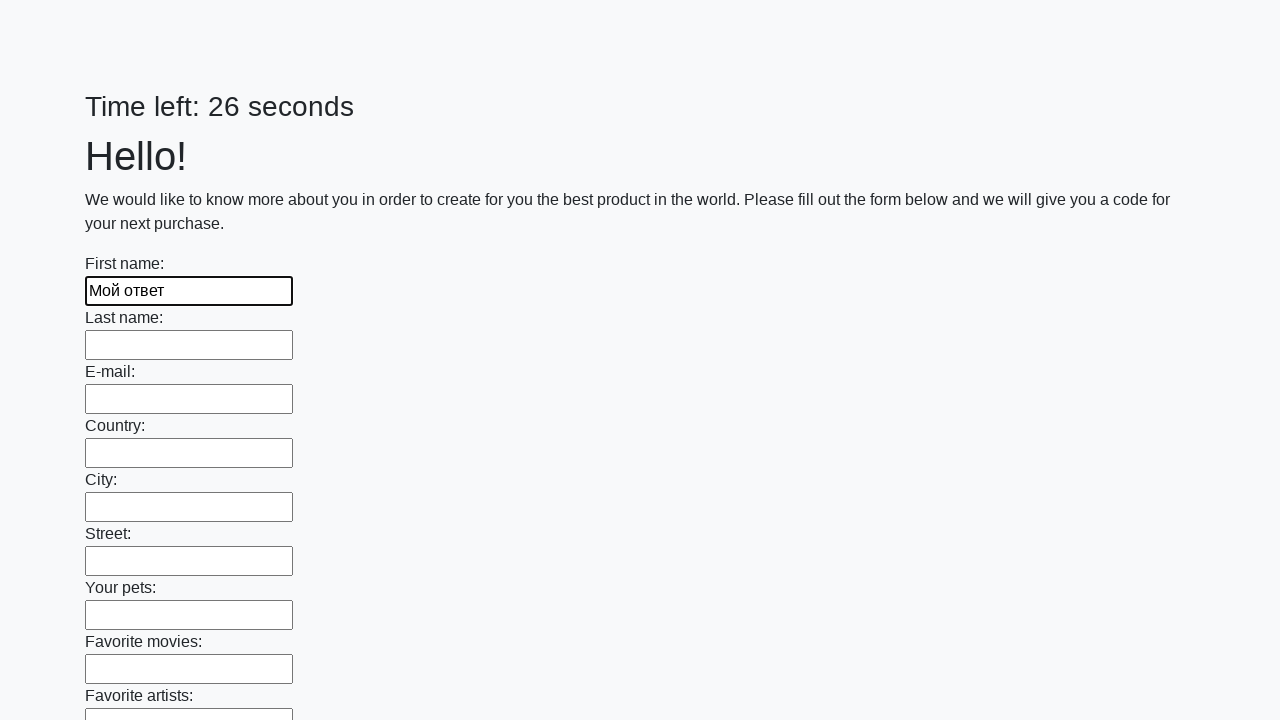

Filled an input field with 'Мой ответ' on input >> nth=1
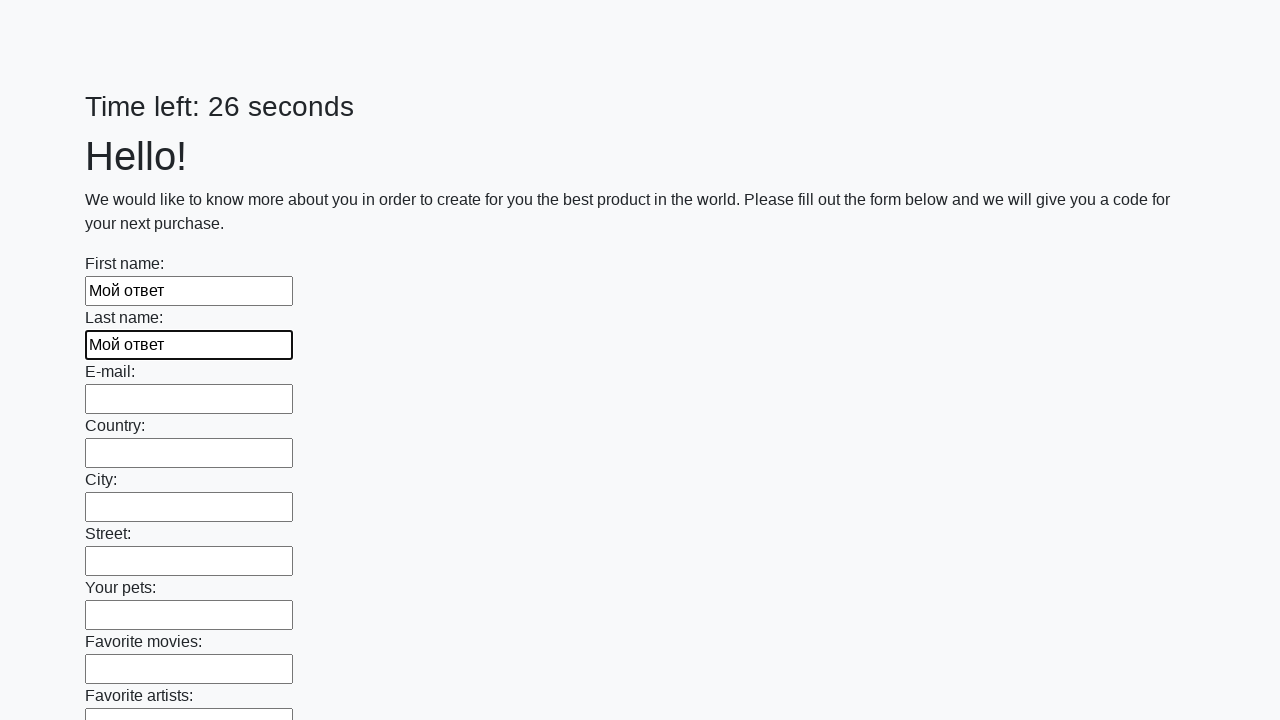

Filled an input field with 'Мой ответ' on input >> nth=2
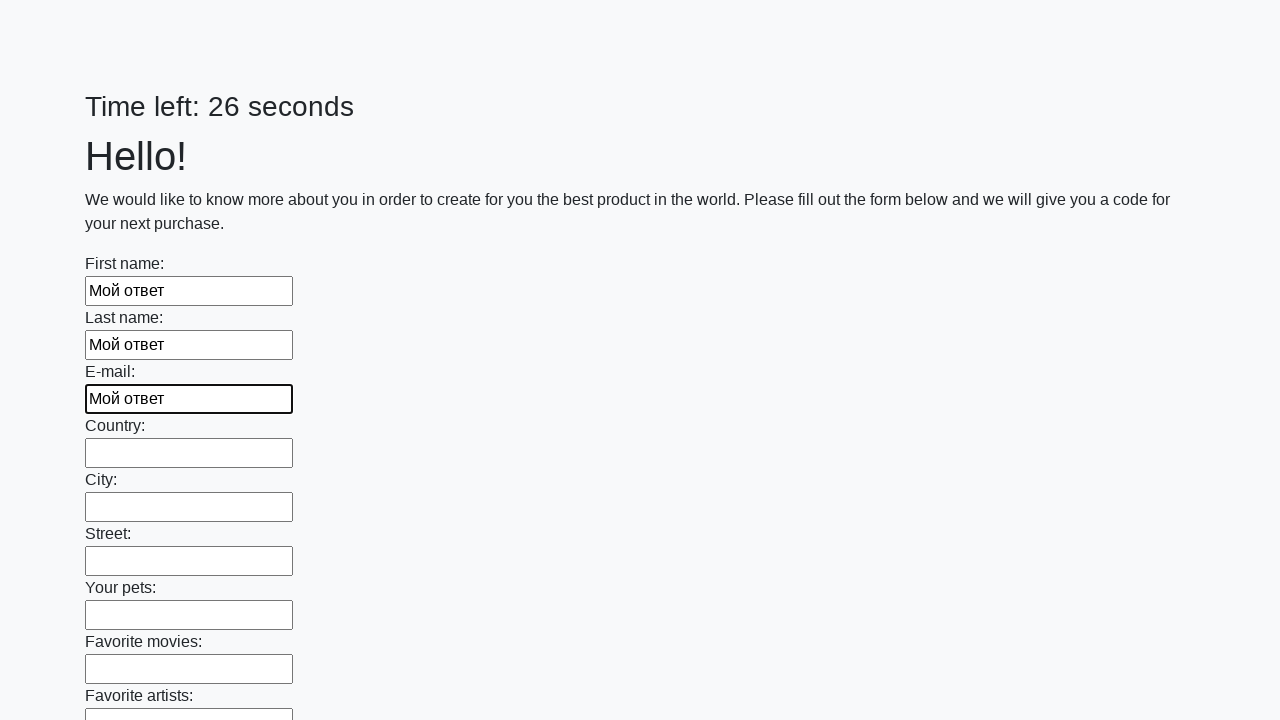

Filled an input field with 'Мой ответ' on input >> nth=3
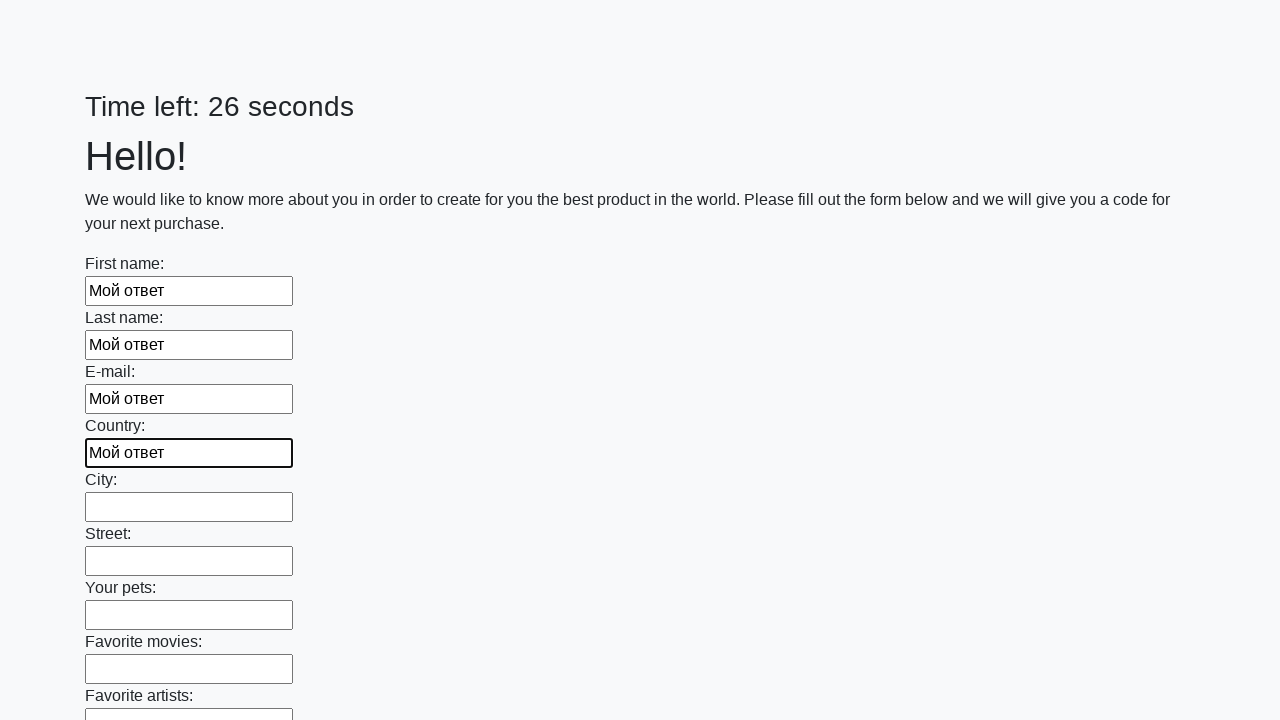

Filled an input field with 'Мой ответ' on input >> nth=4
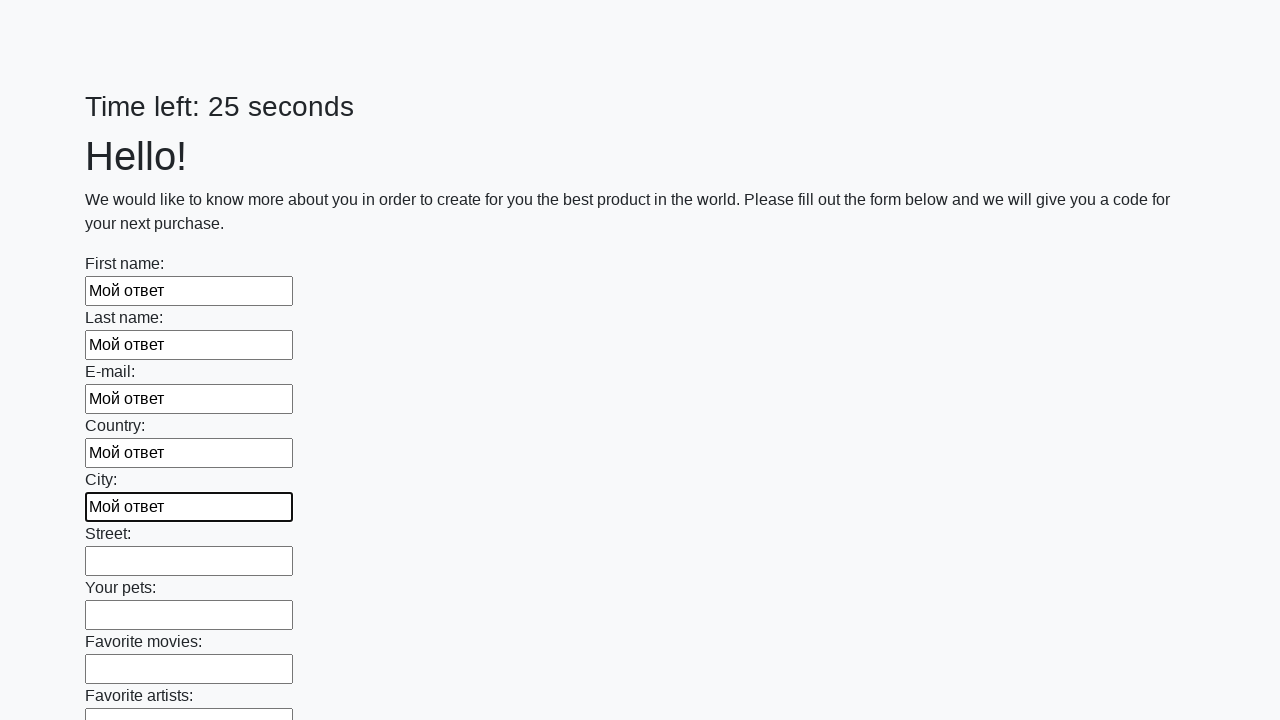

Filled an input field with 'Мой ответ' on input >> nth=5
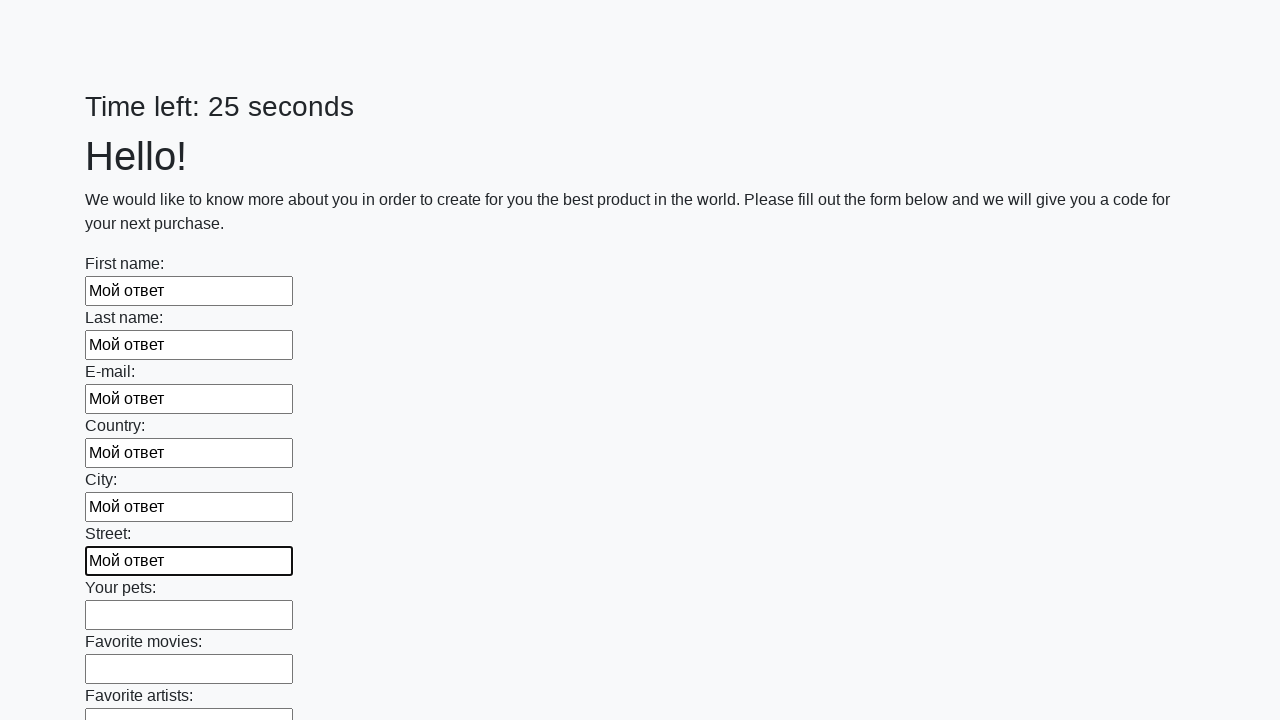

Filled an input field with 'Мой ответ' on input >> nth=6
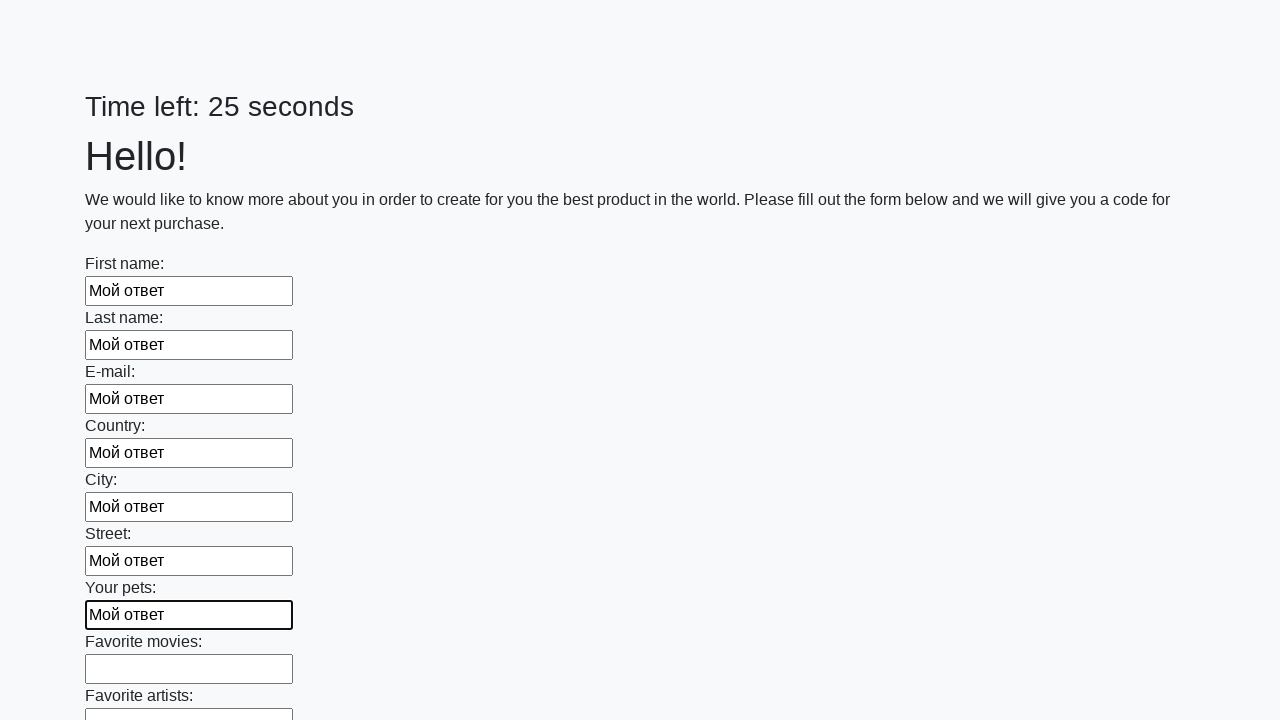

Filled an input field with 'Мой ответ' on input >> nth=7
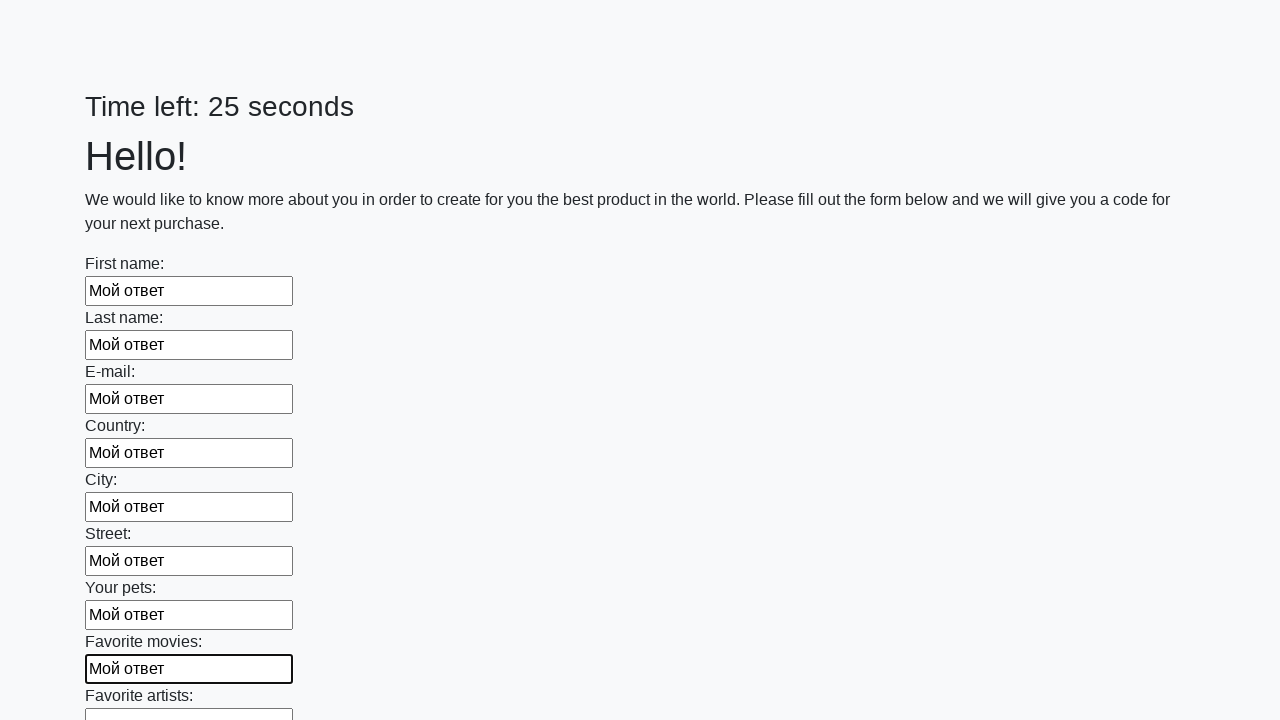

Filled an input field with 'Мой ответ' on input >> nth=8
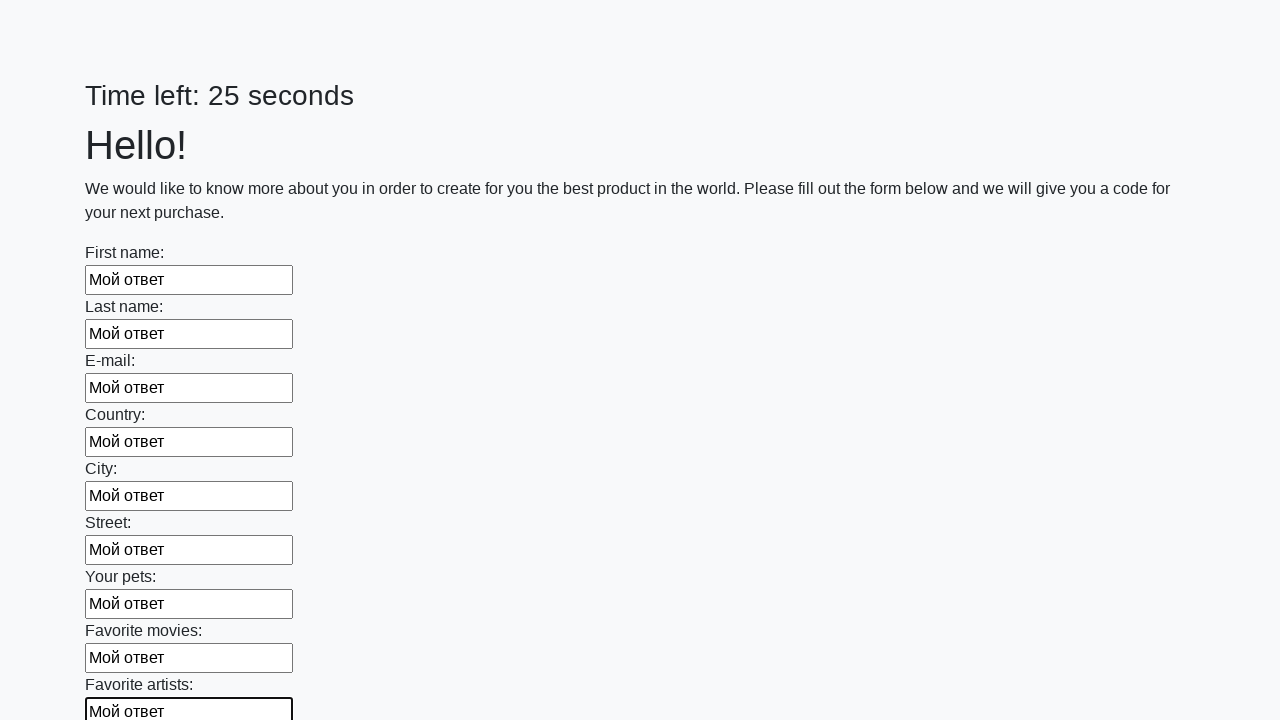

Filled an input field with 'Мой ответ' on input >> nth=9
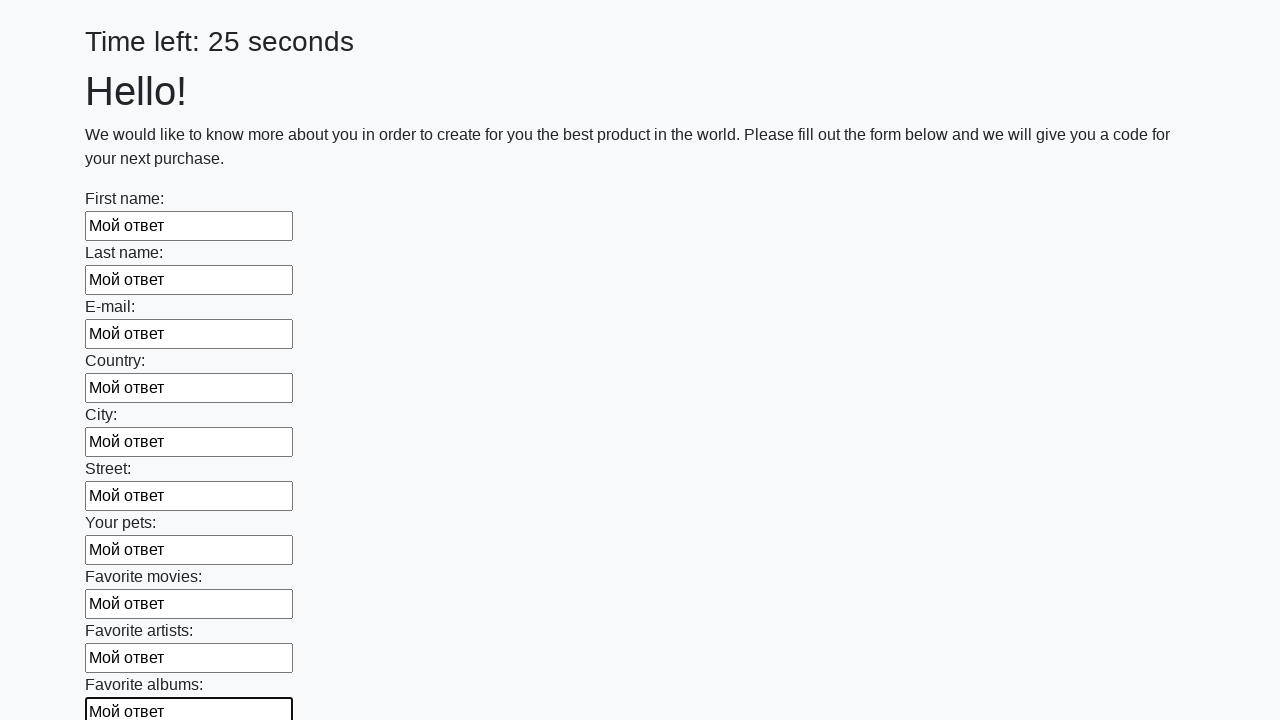

Filled an input field with 'Мой ответ' on input >> nth=10
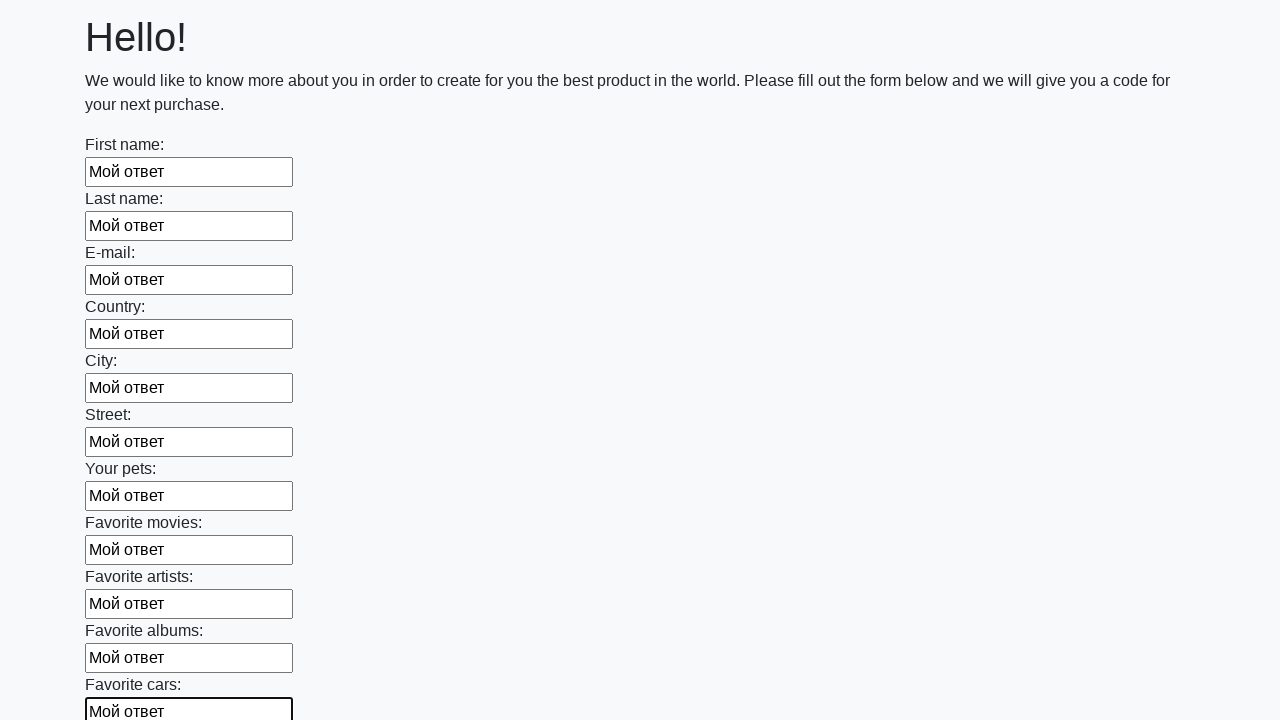

Filled an input field with 'Мой ответ' on input >> nth=11
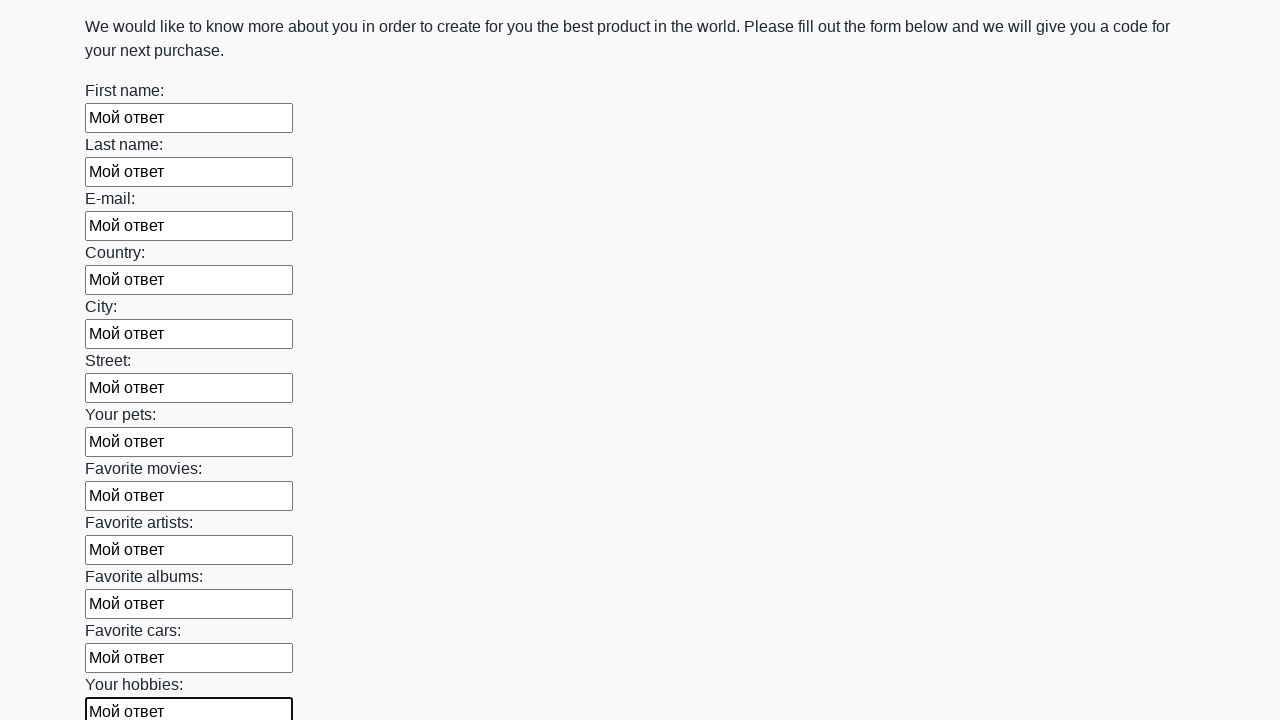

Filled an input field with 'Мой ответ' on input >> nth=12
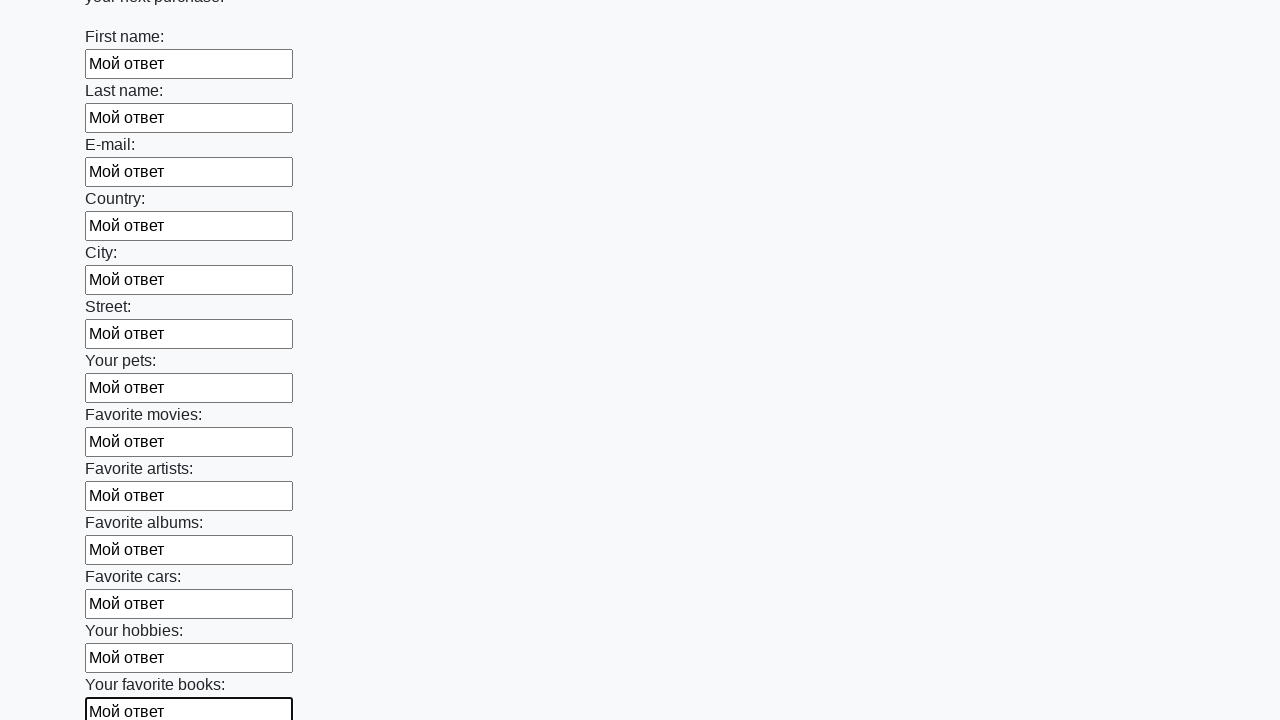

Filled an input field with 'Мой ответ' on input >> nth=13
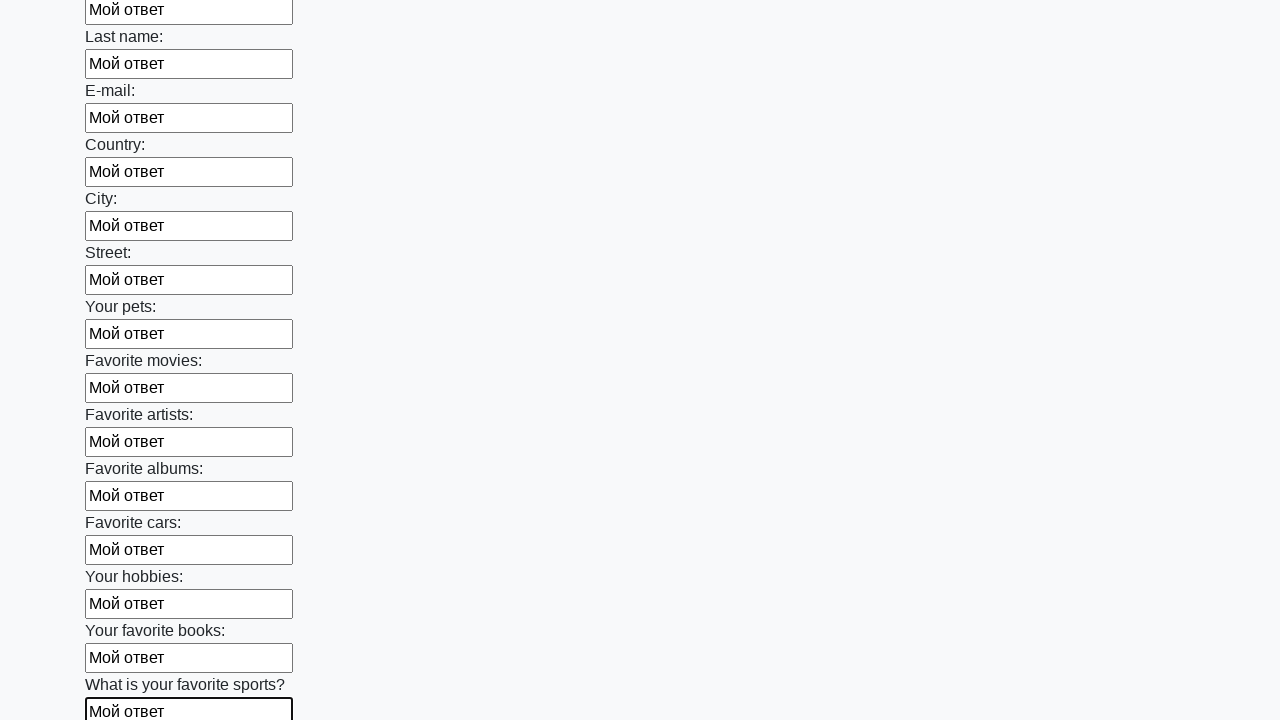

Filled an input field with 'Мой ответ' on input >> nth=14
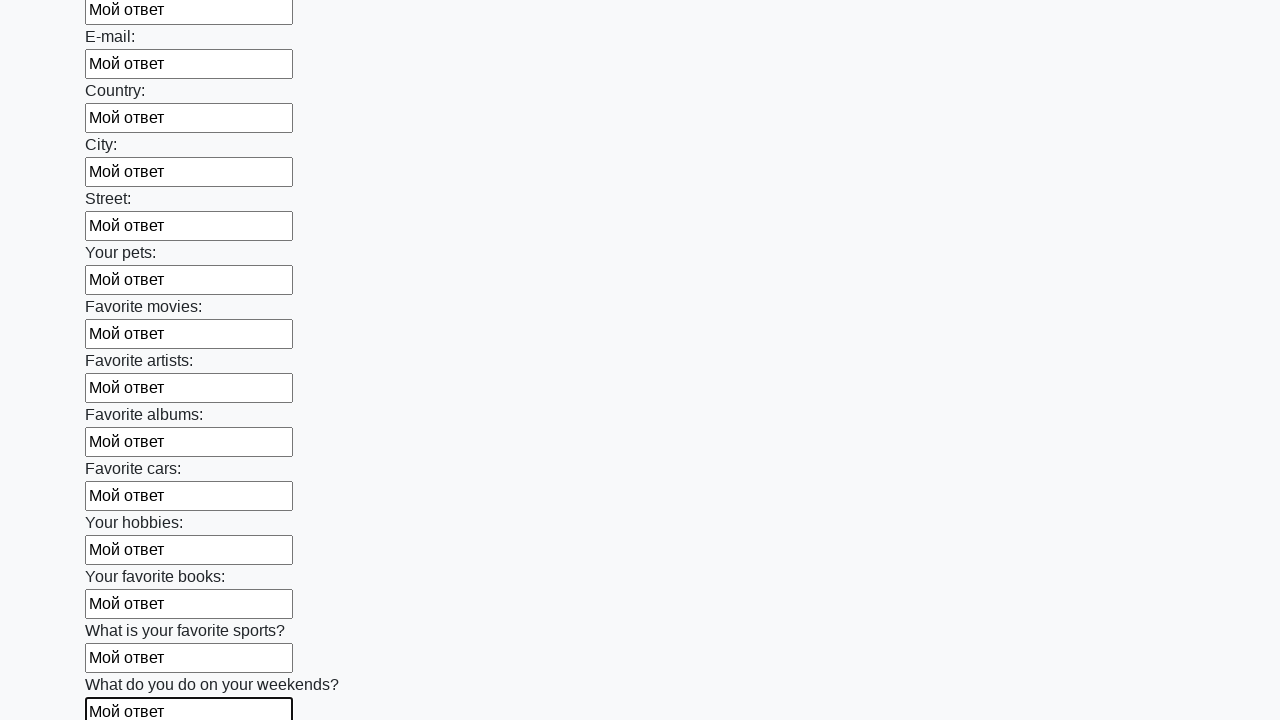

Filled an input field with 'Мой ответ' on input >> nth=15
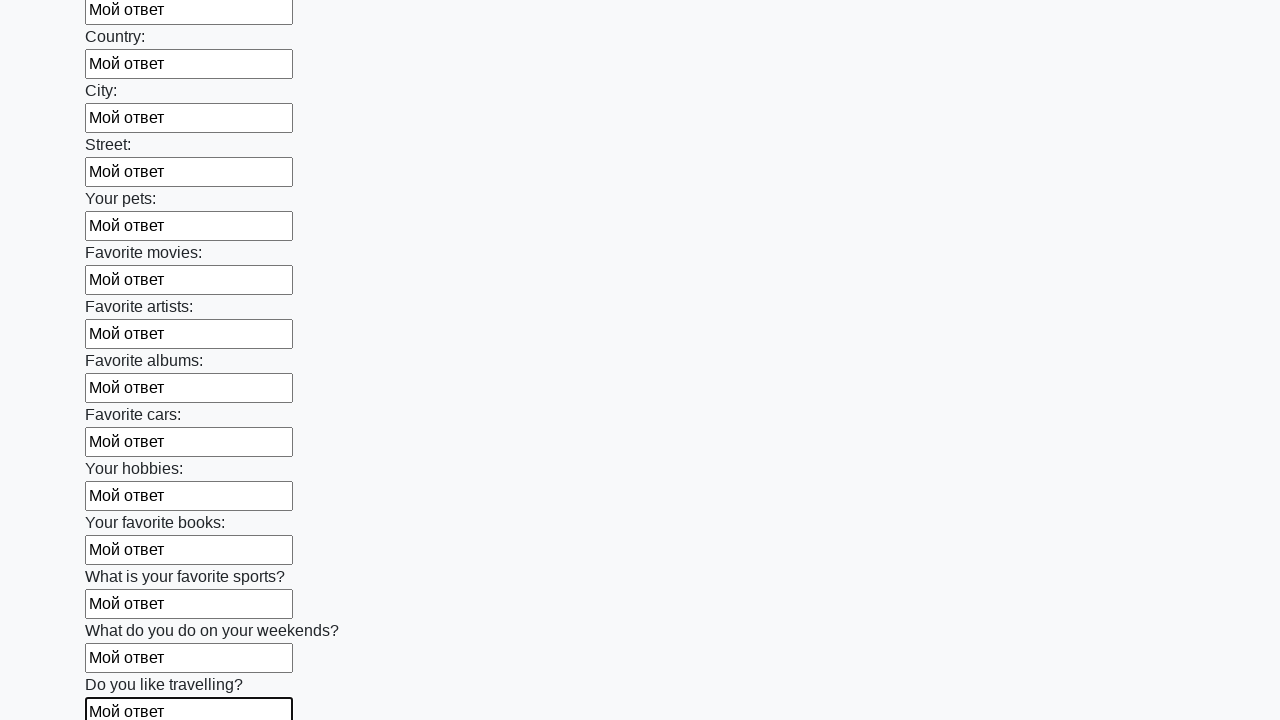

Filled an input field with 'Мой ответ' on input >> nth=16
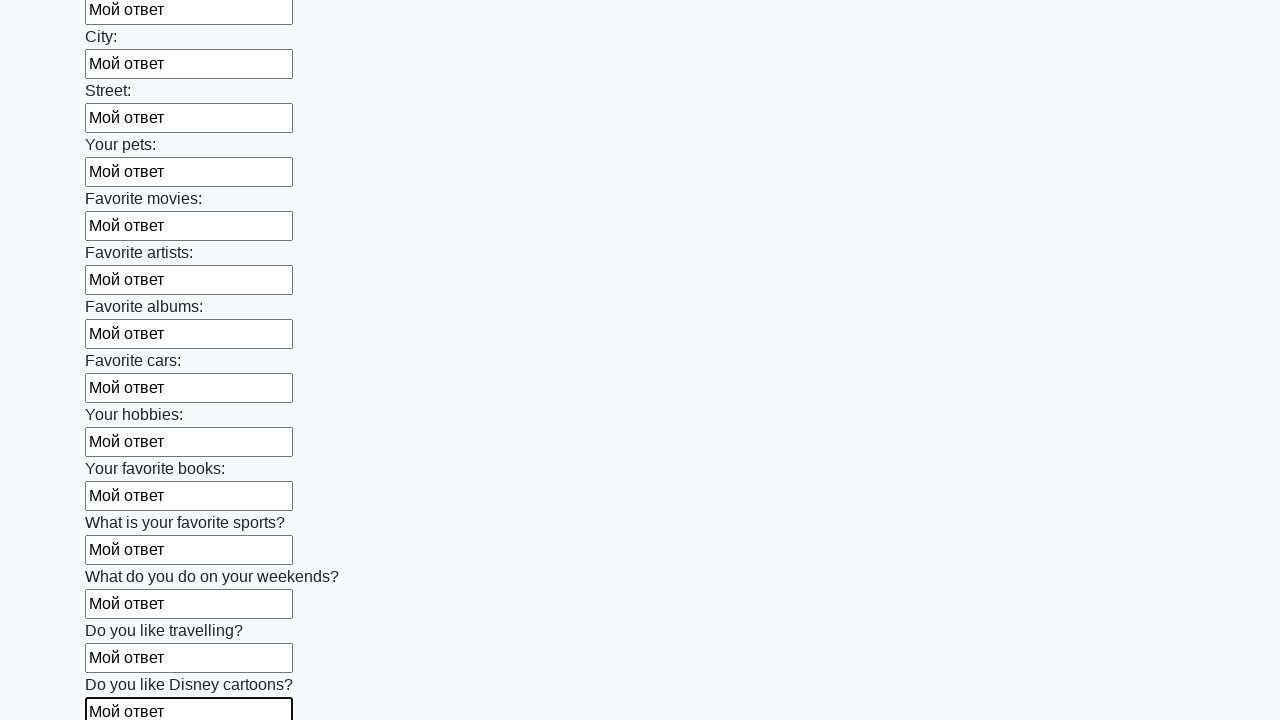

Filled an input field with 'Мой ответ' on input >> nth=17
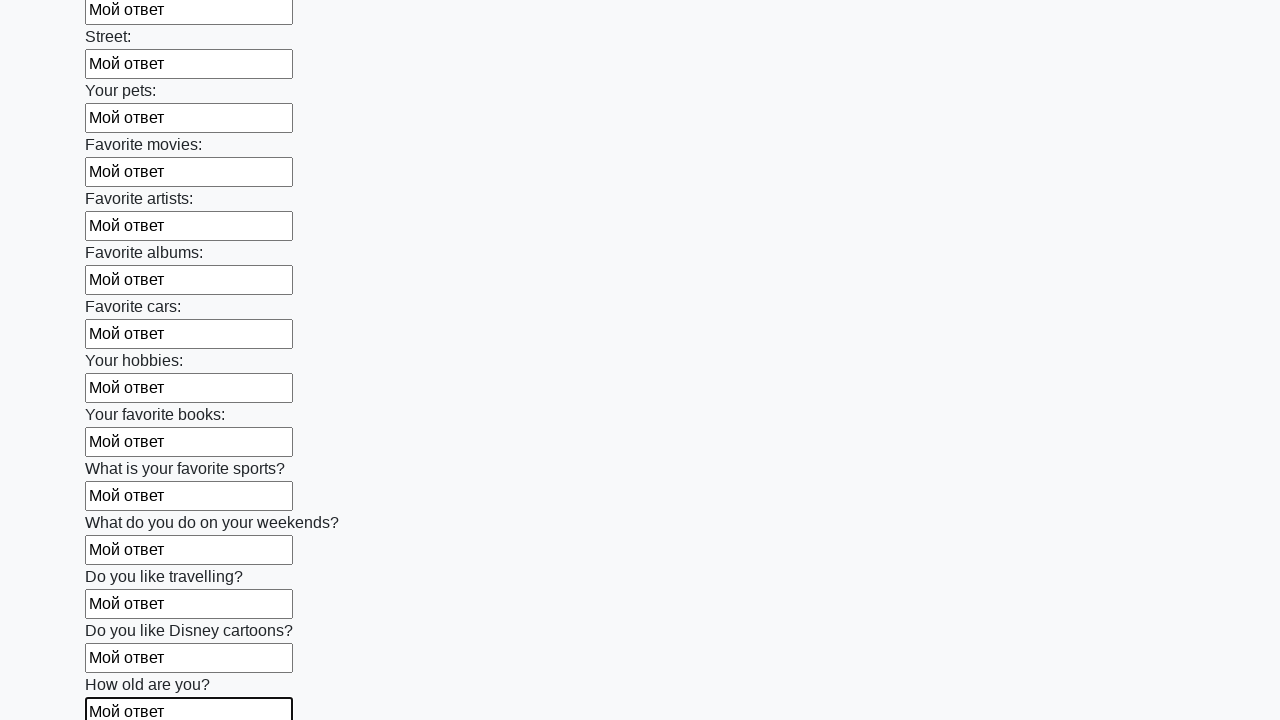

Filled an input field with 'Мой ответ' on input >> nth=18
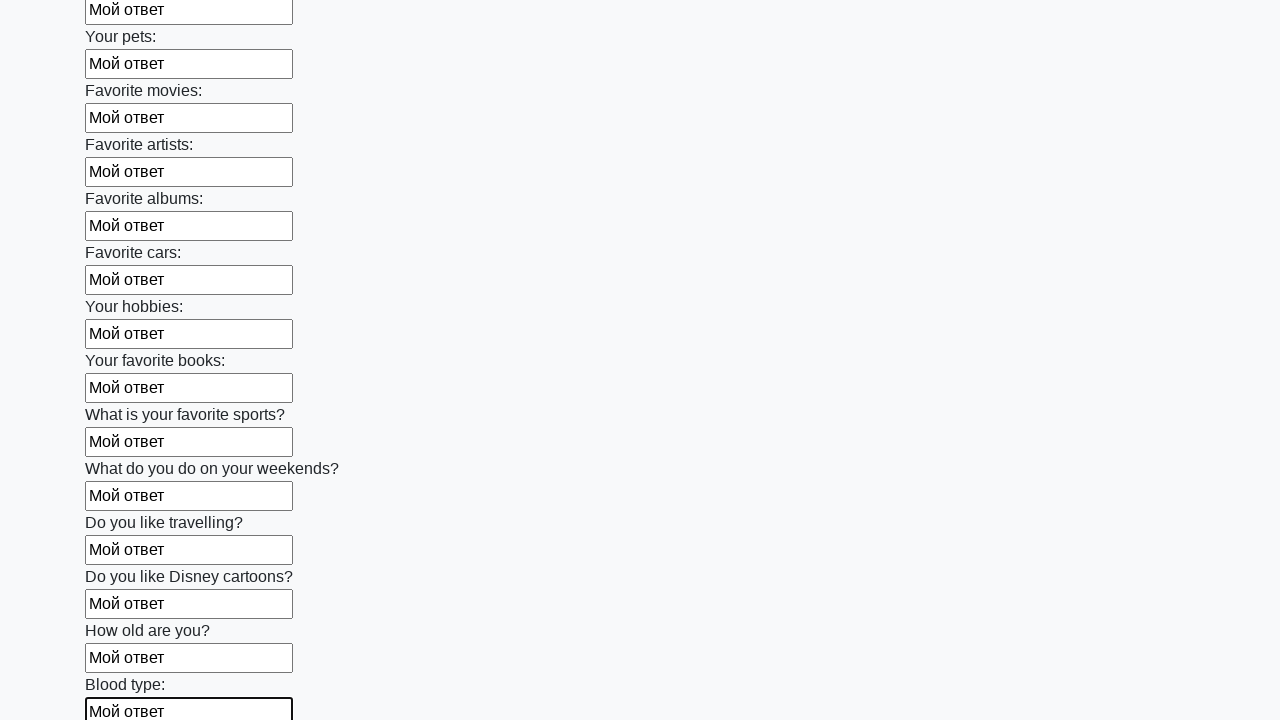

Filled an input field with 'Мой ответ' on input >> nth=19
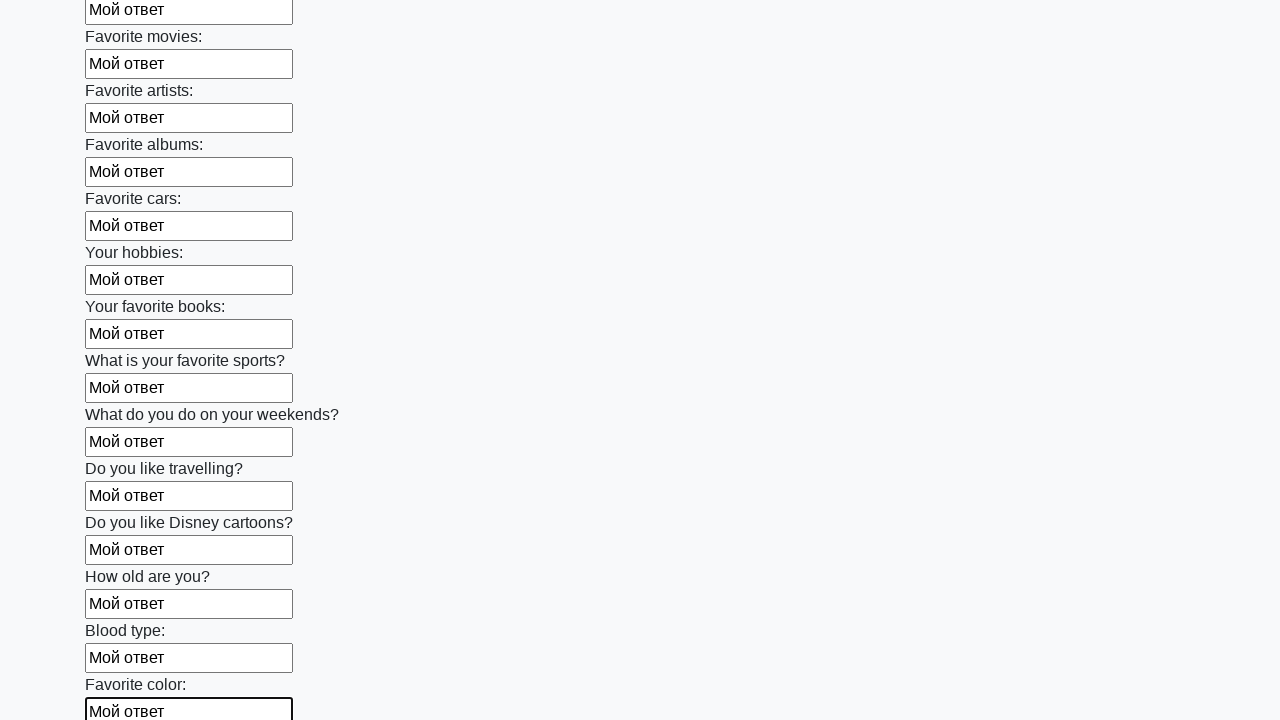

Filled an input field with 'Мой ответ' on input >> nth=20
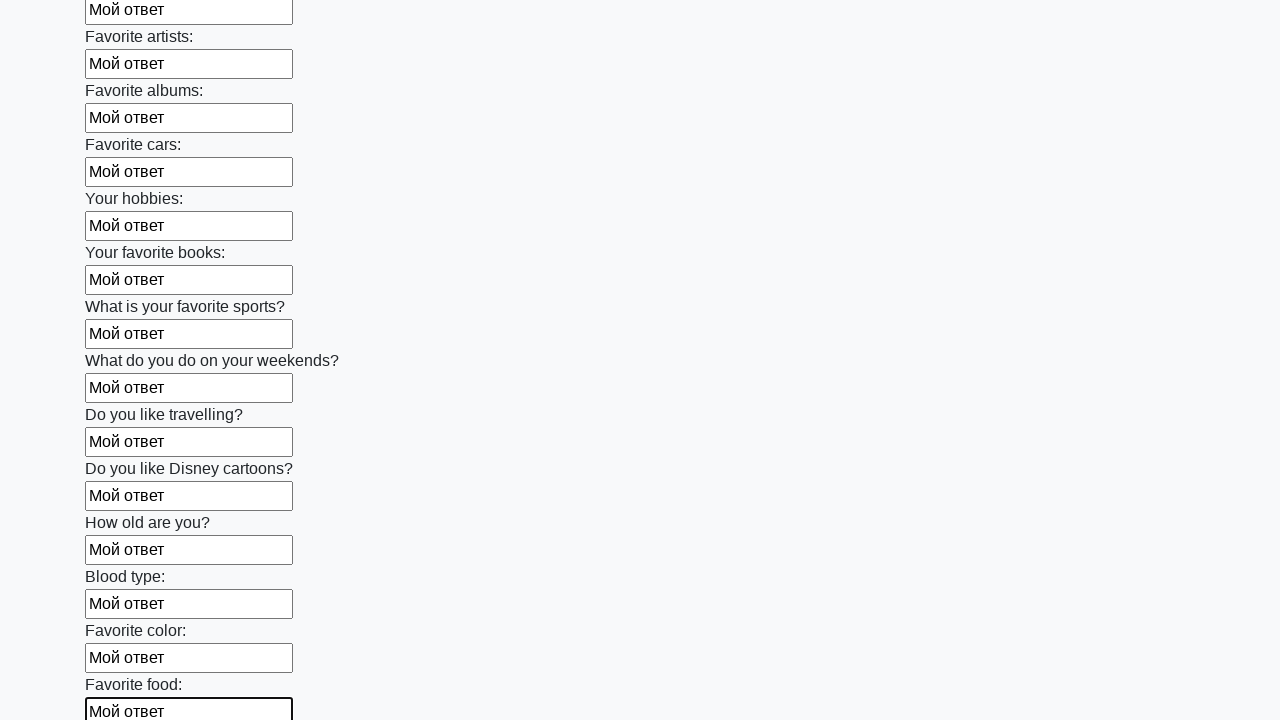

Filled an input field with 'Мой ответ' on input >> nth=21
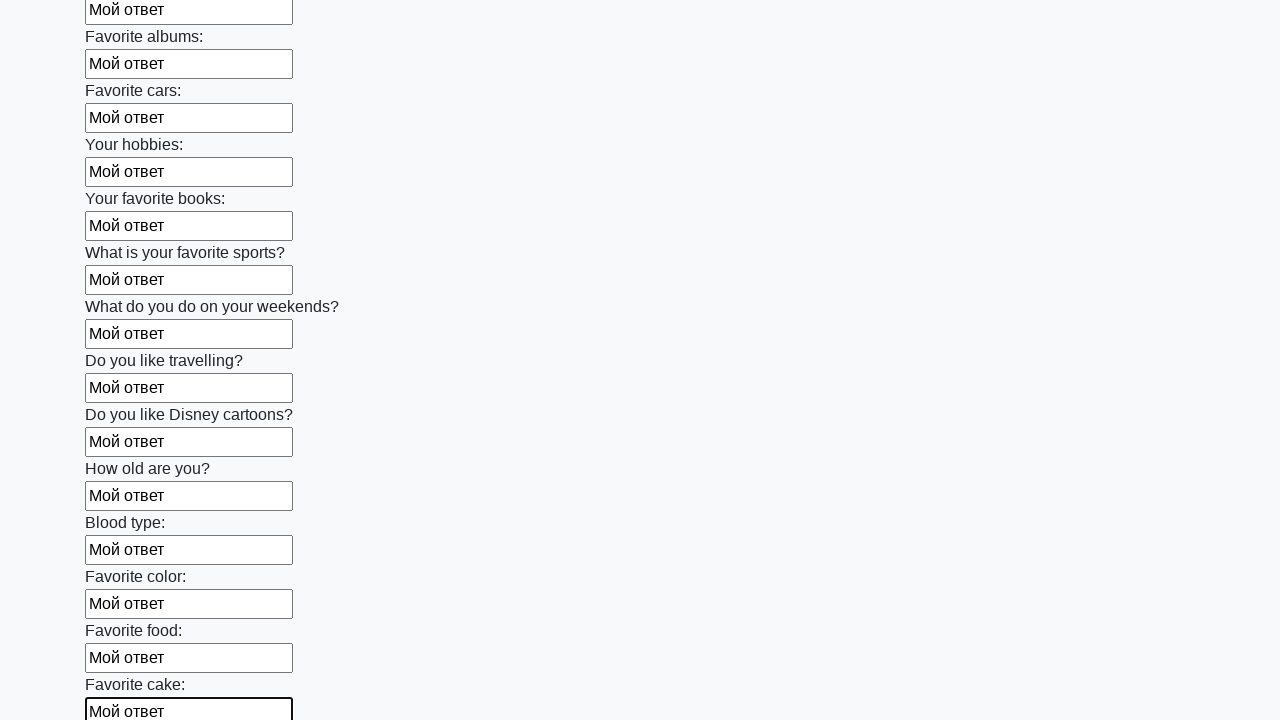

Filled an input field with 'Мой ответ' on input >> nth=22
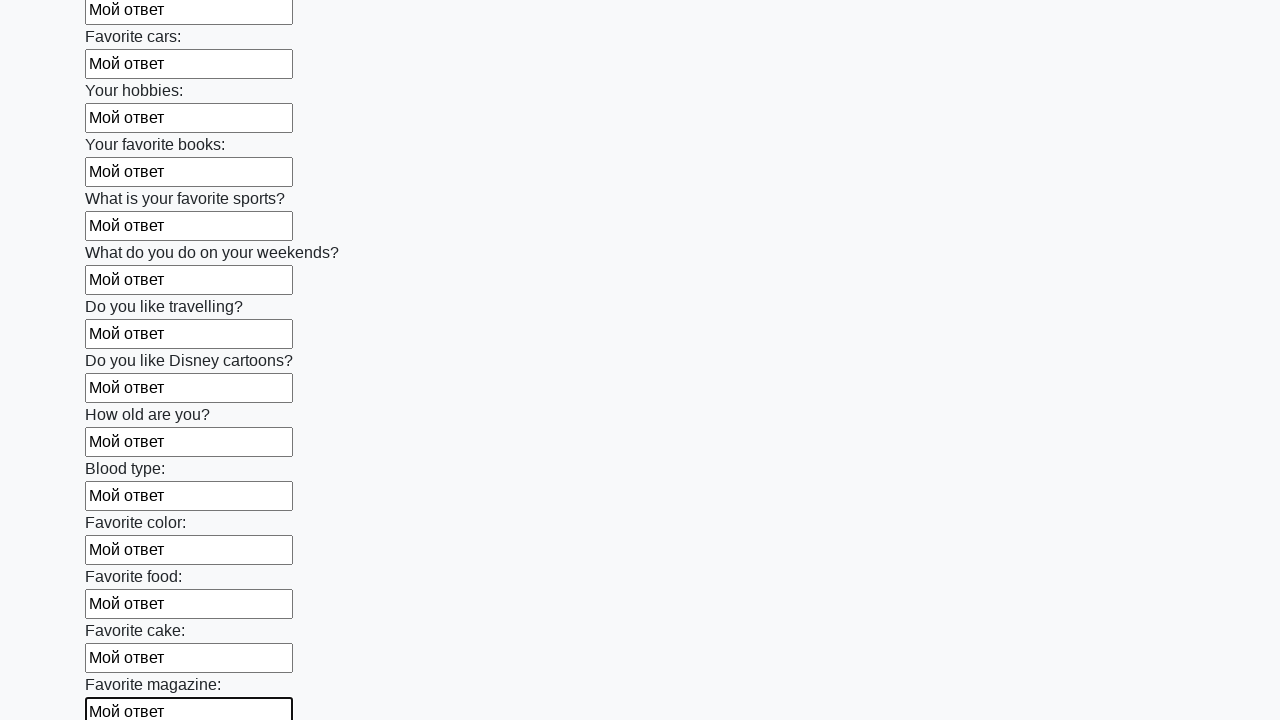

Filled an input field with 'Мой ответ' on input >> nth=23
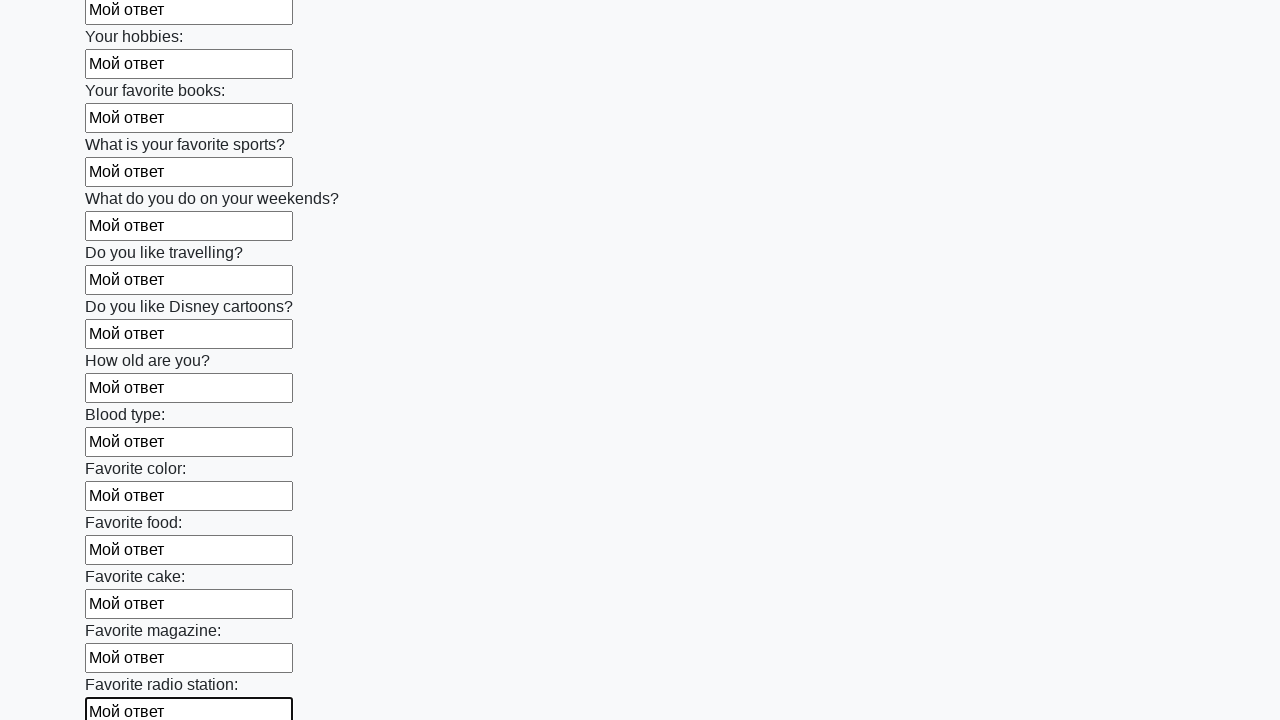

Filled an input field with 'Мой ответ' on input >> nth=24
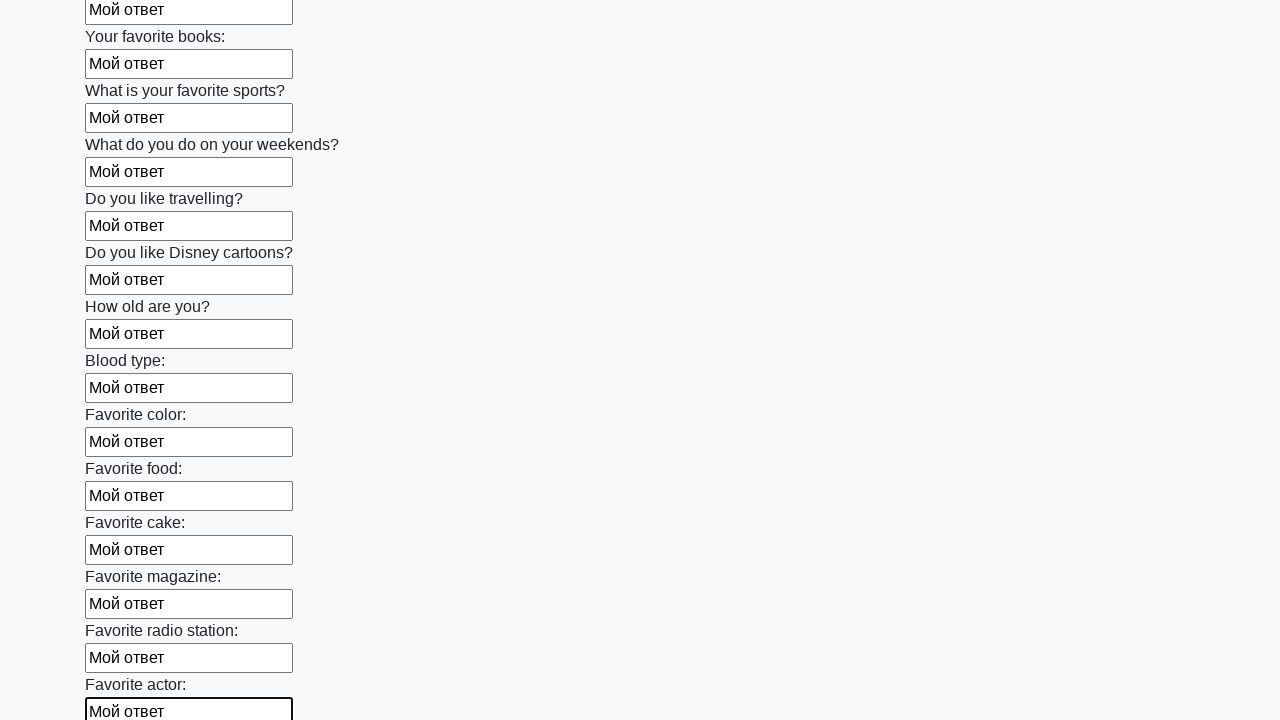

Filled an input field with 'Мой ответ' on input >> nth=25
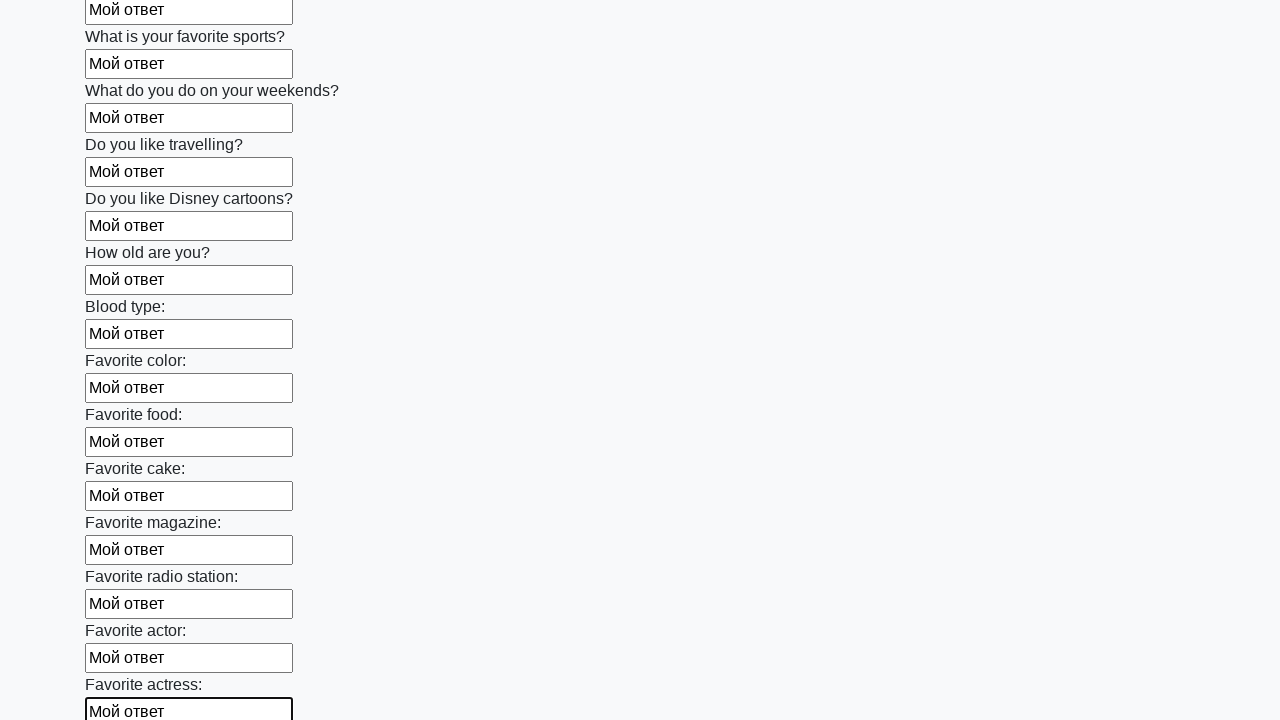

Filled an input field with 'Мой ответ' on input >> nth=26
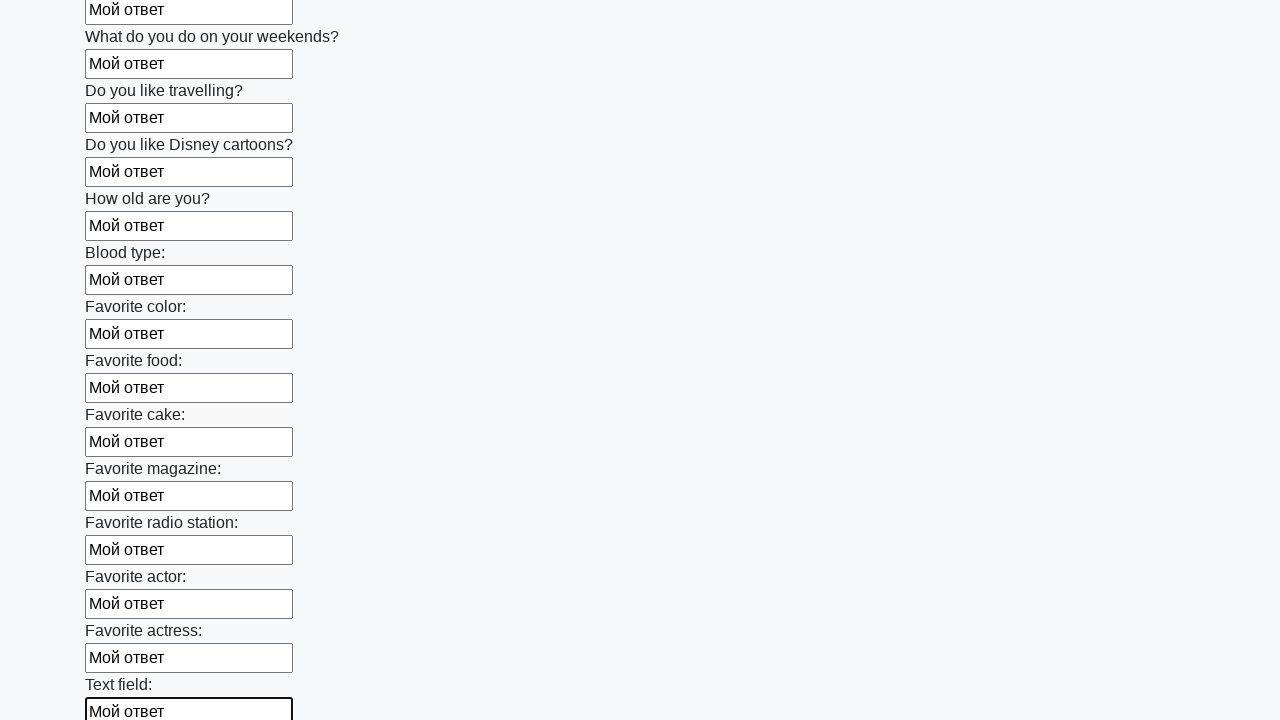

Filled an input field with 'Мой ответ' on input >> nth=27
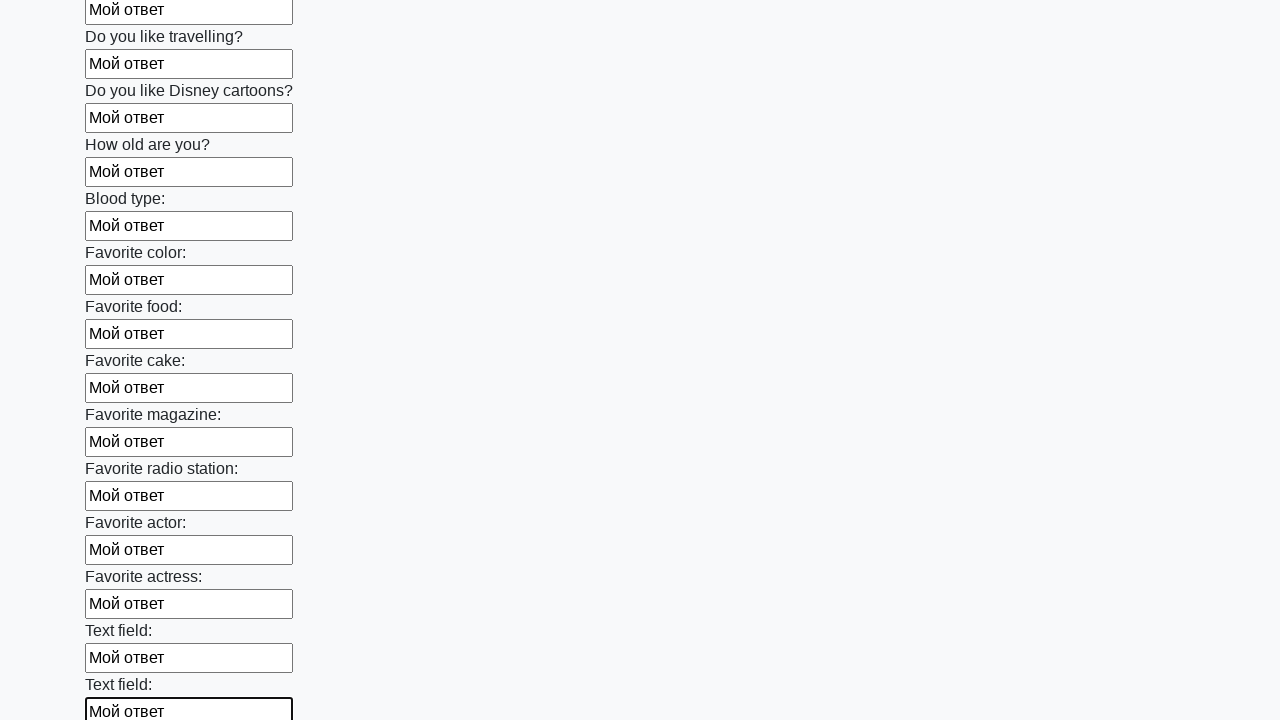

Filled an input field with 'Мой ответ' on input >> nth=28
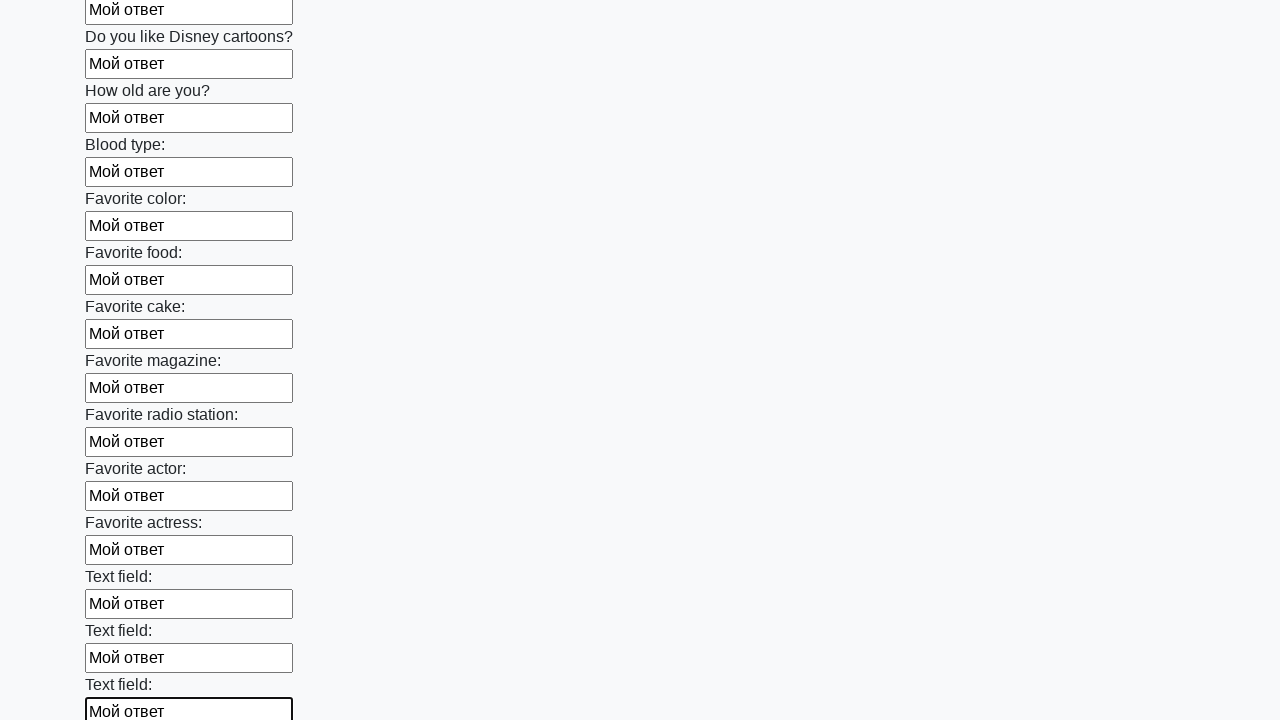

Filled an input field with 'Мой ответ' on input >> nth=29
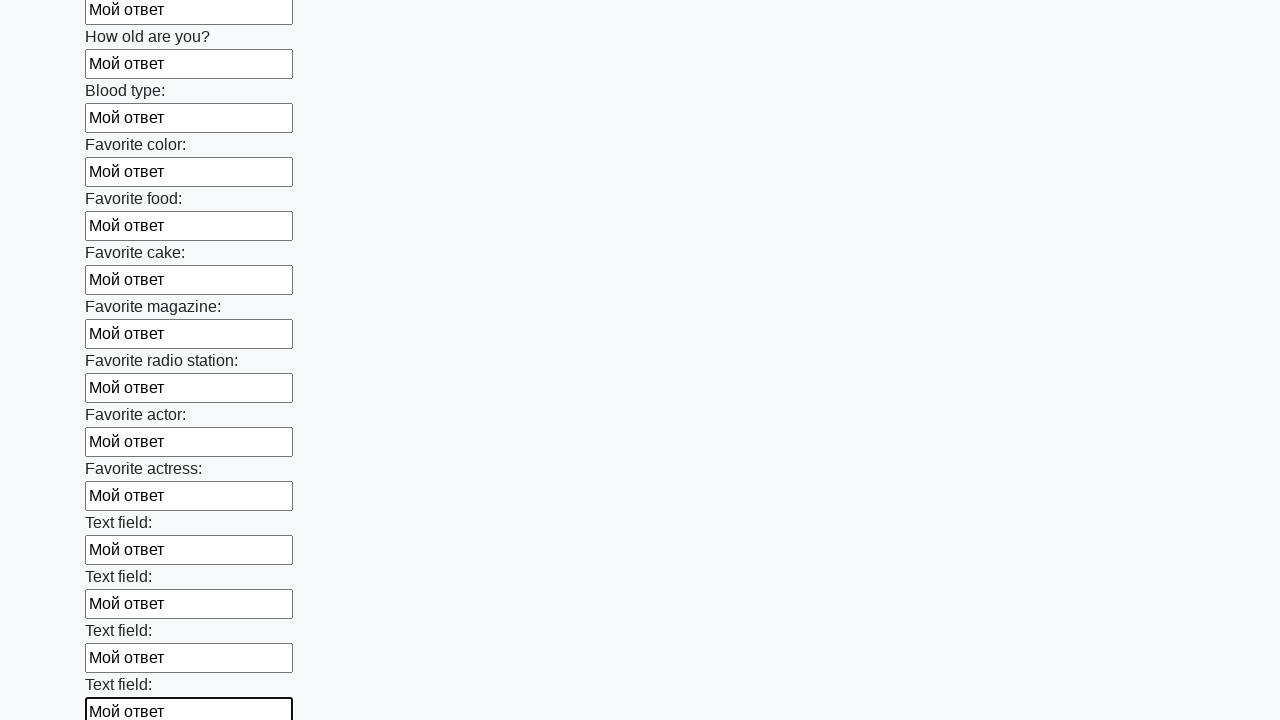

Filled an input field with 'Мой ответ' on input >> nth=30
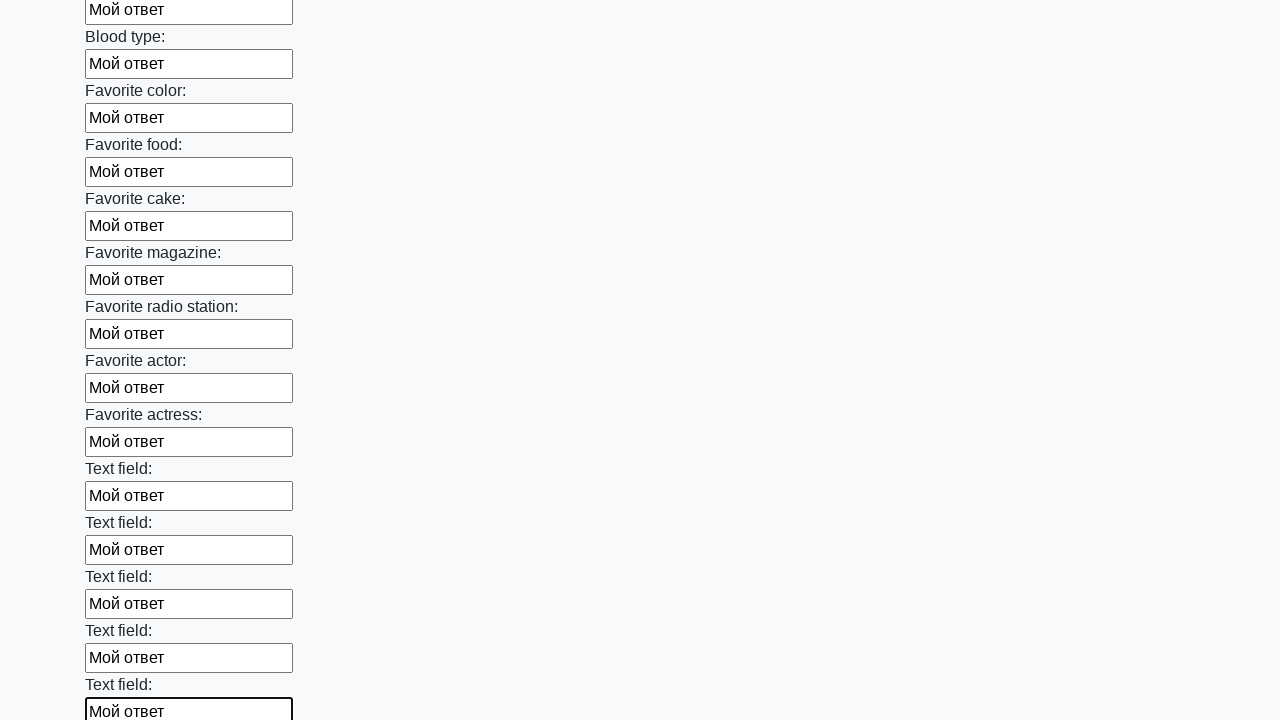

Filled an input field with 'Мой ответ' on input >> nth=31
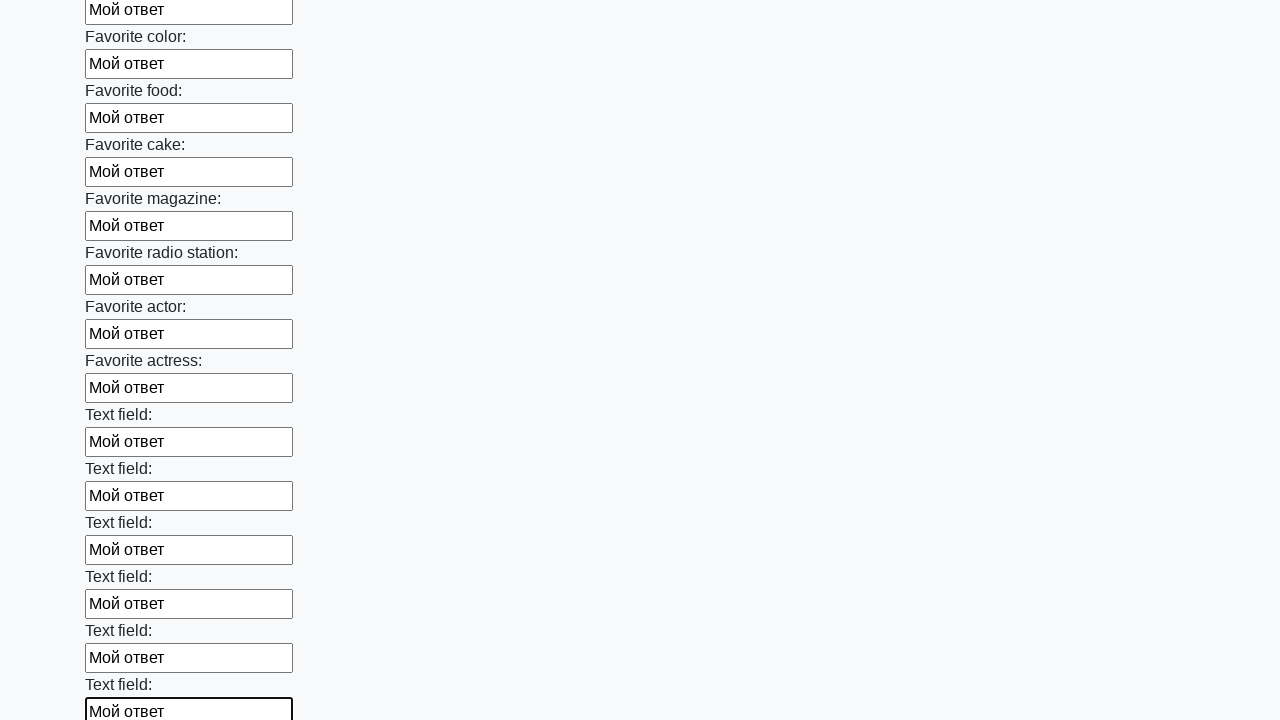

Filled an input field with 'Мой ответ' on input >> nth=32
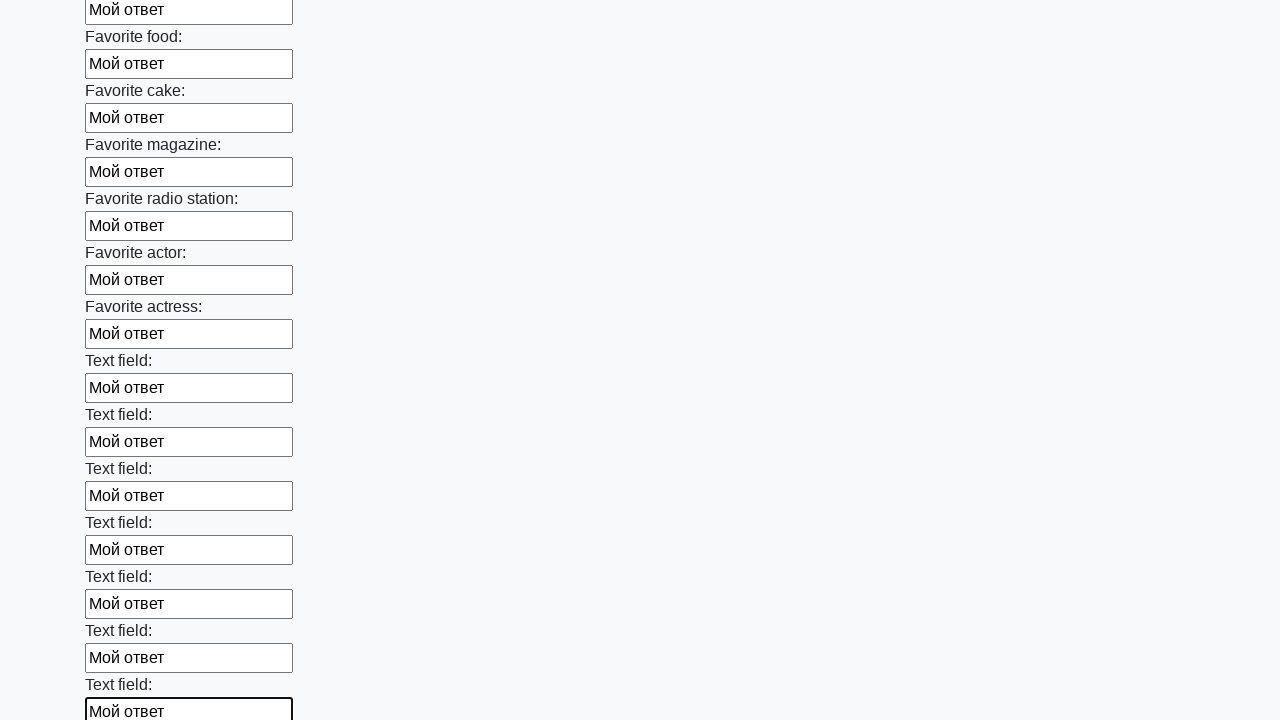

Filled an input field with 'Мой ответ' on input >> nth=33
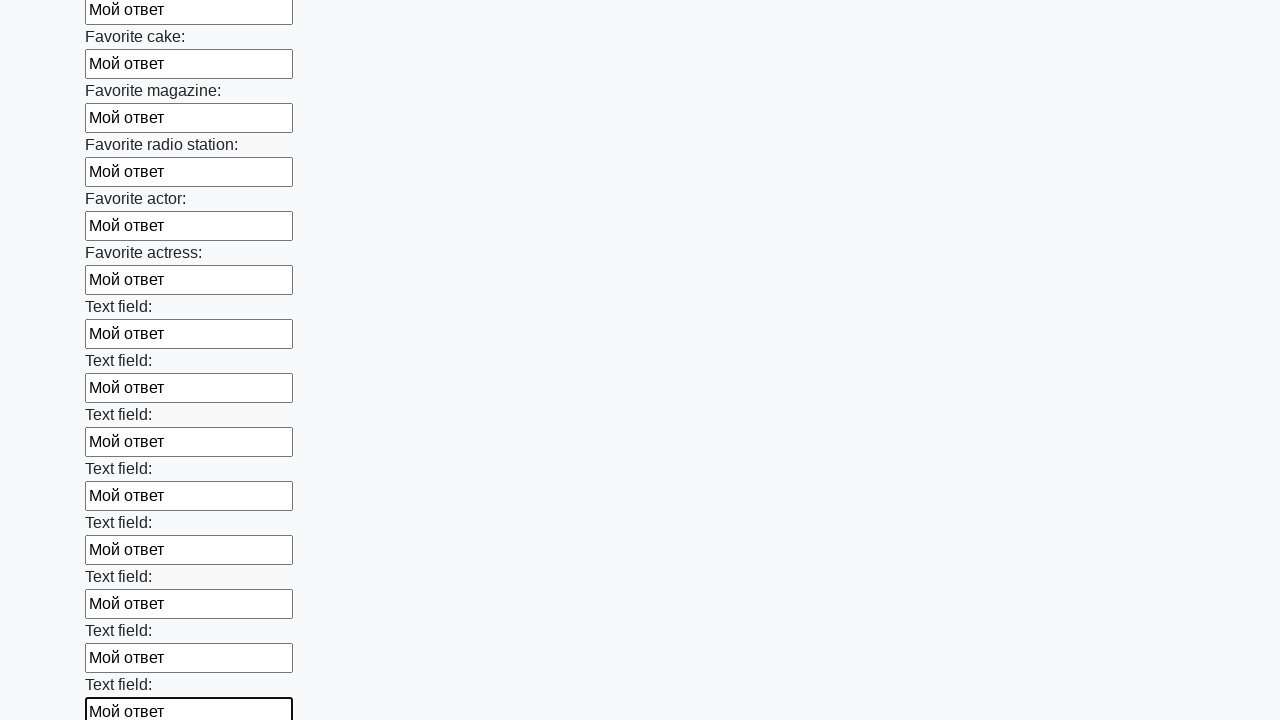

Filled an input field with 'Мой ответ' on input >> nth=34
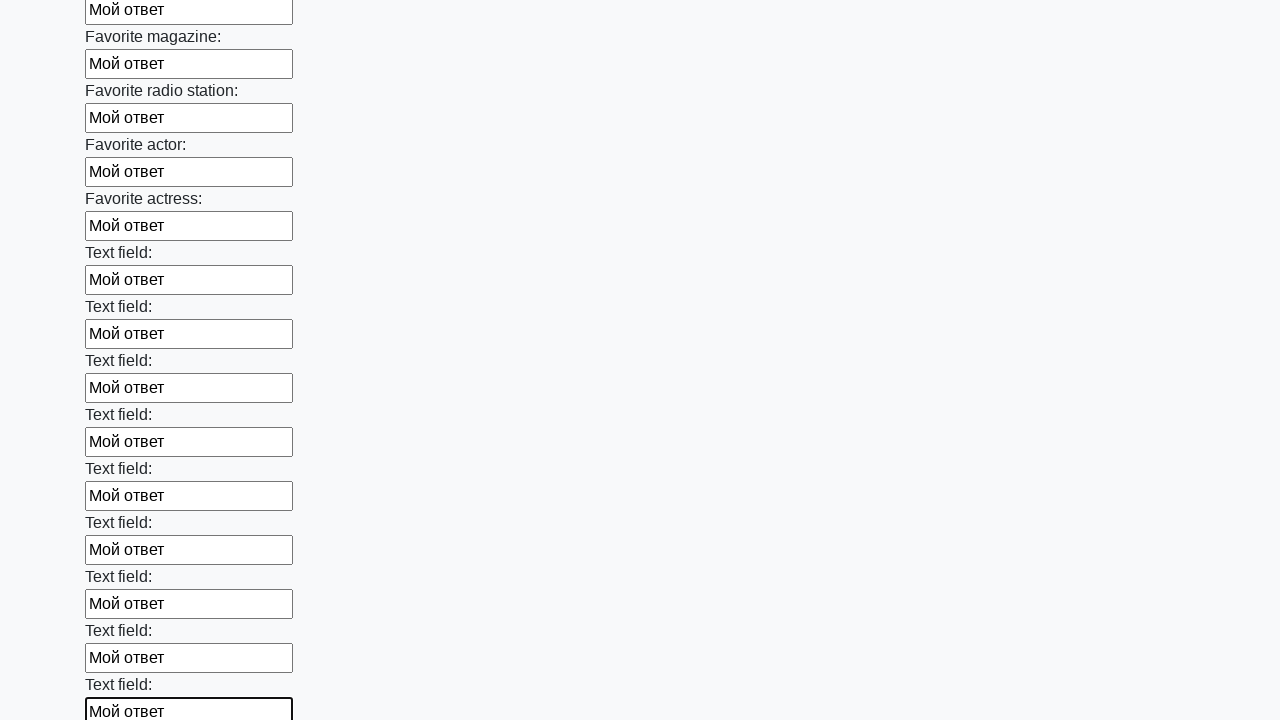

Filled an input field with 'Мой ответ' on input >> nth=35
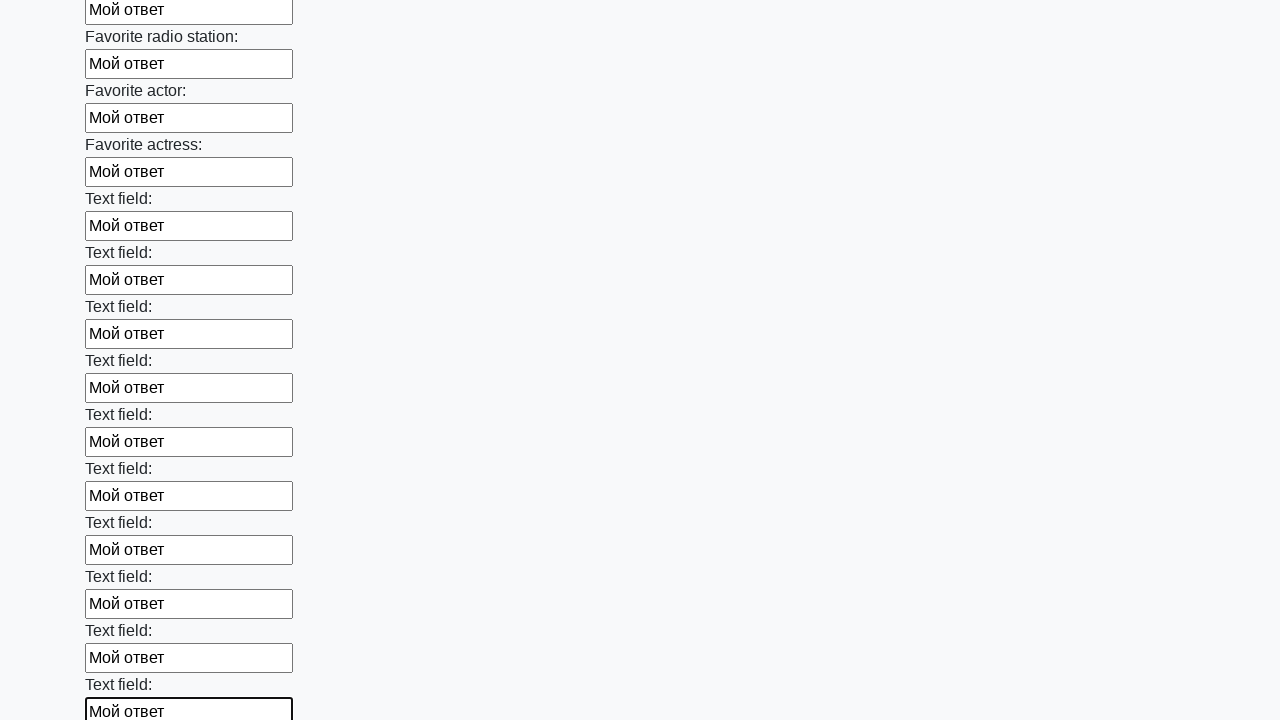

Filled an input field with 'Мой ответ' on input >> nth=36
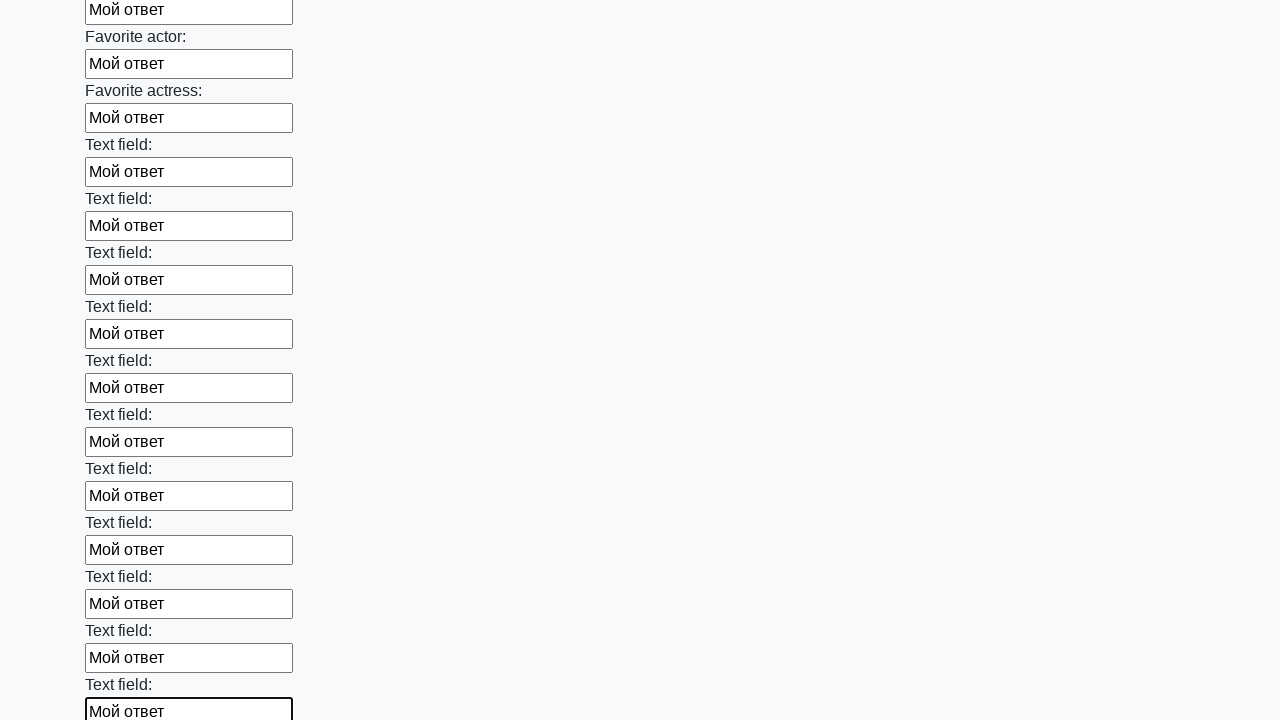

Filled an input field with 'Мой ответ' on input >> nth=37
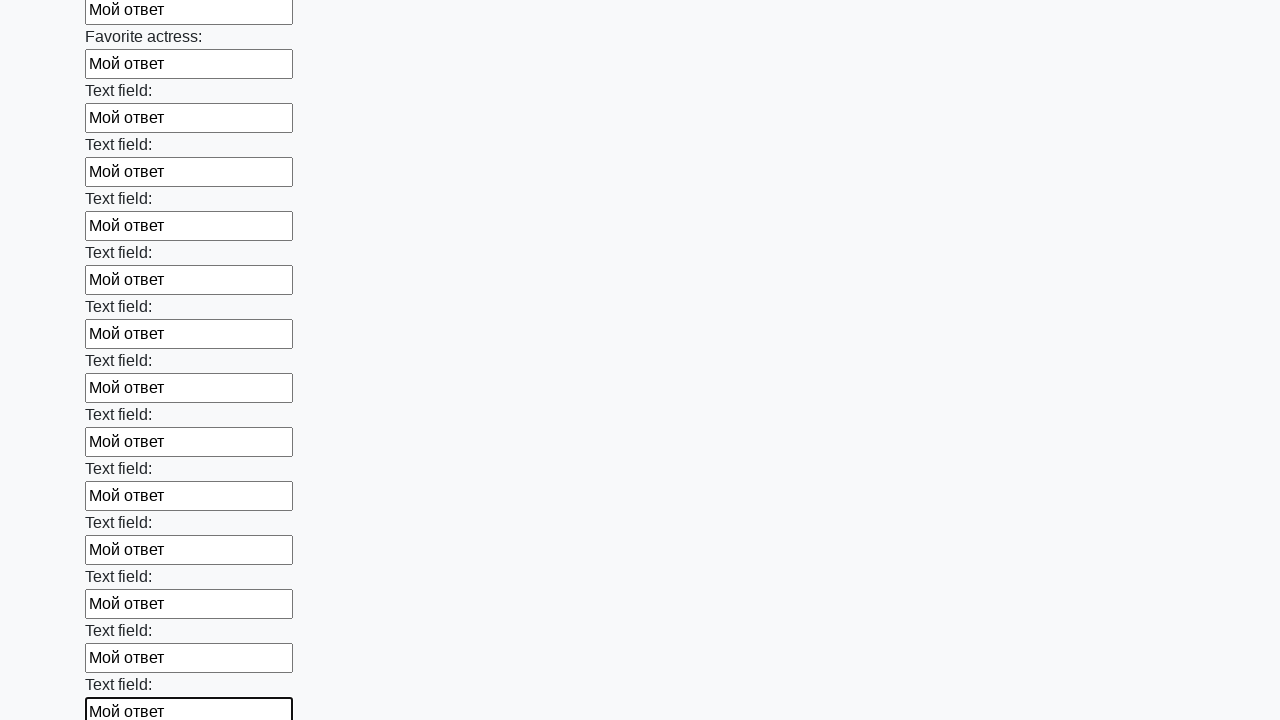

Filled an input field with 'Мой ответ' on input >> nth=38
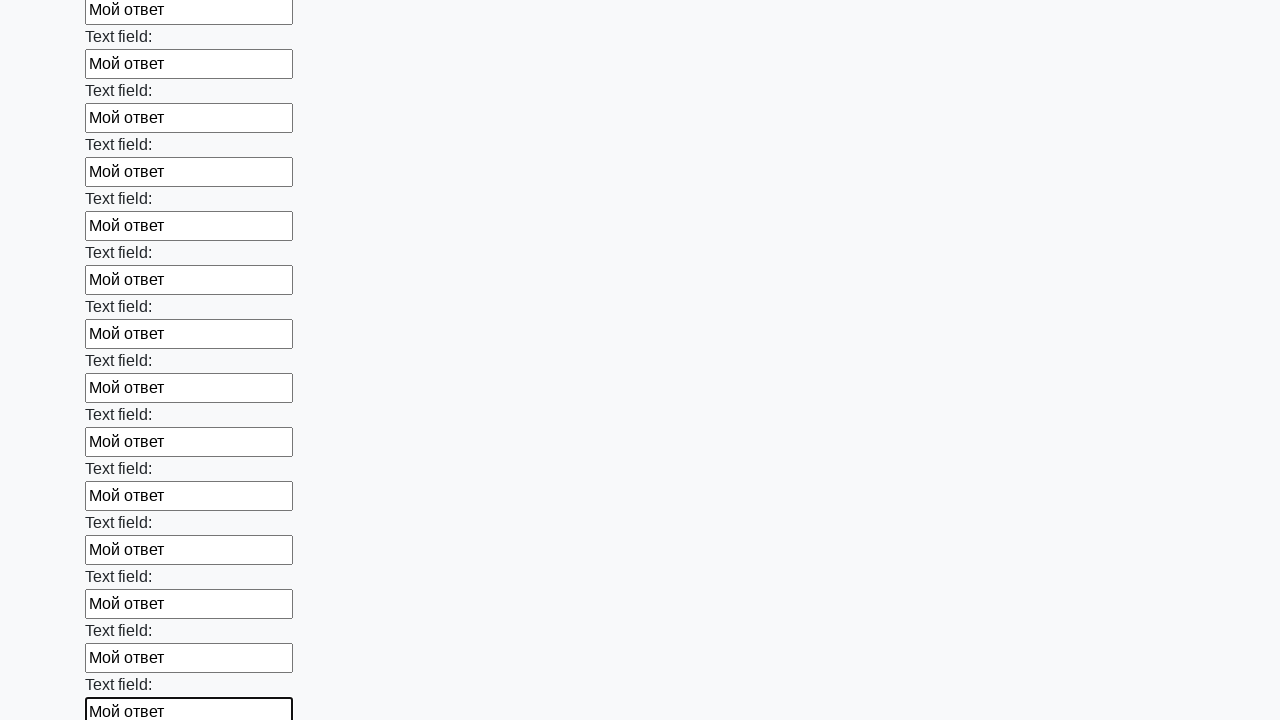

Filled an input field with 'Мой ответ' on input >> nth=39
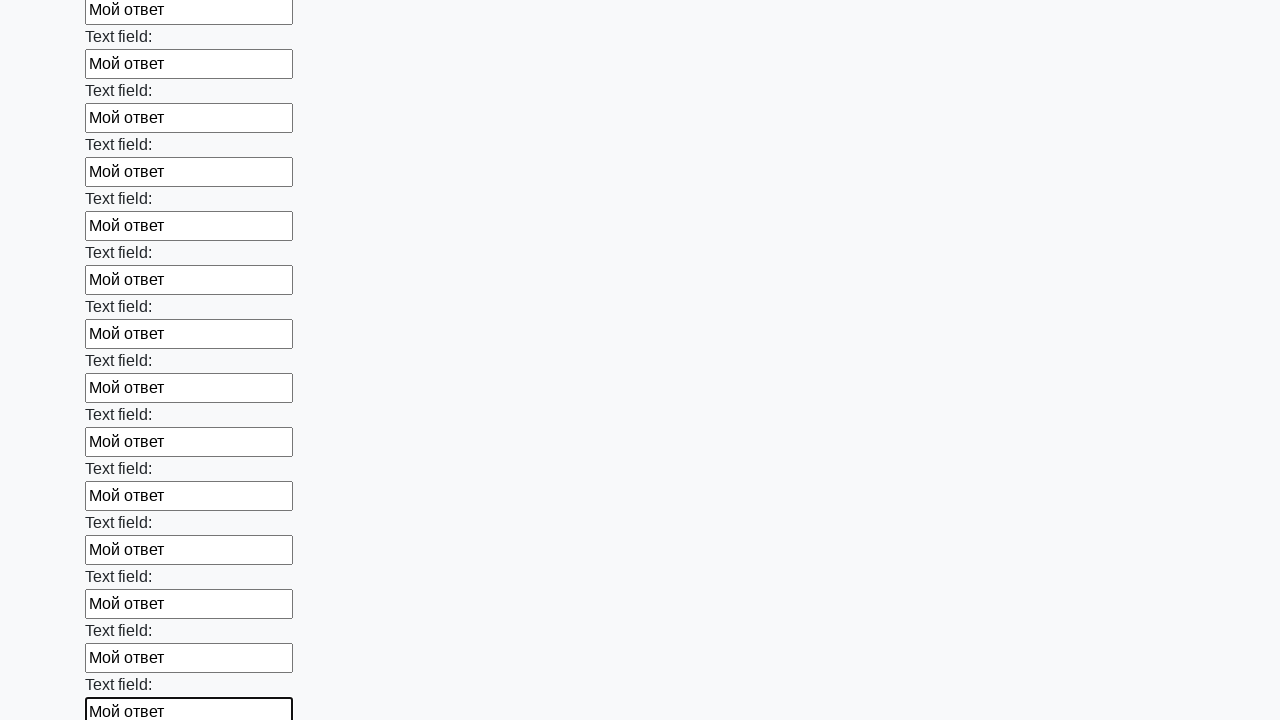

Filled an input field with 'Мой ответ' on input >> nth=40
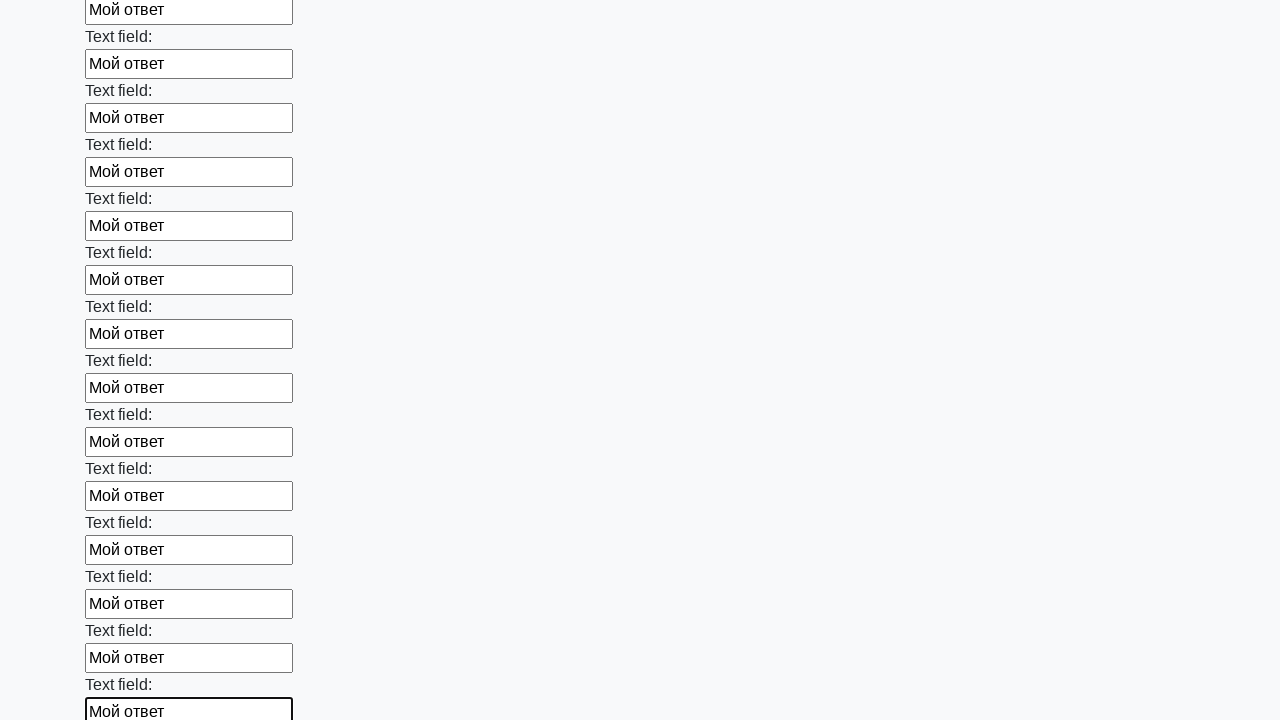

Filled an input field with 'Мой ответ' on input >> nth=41
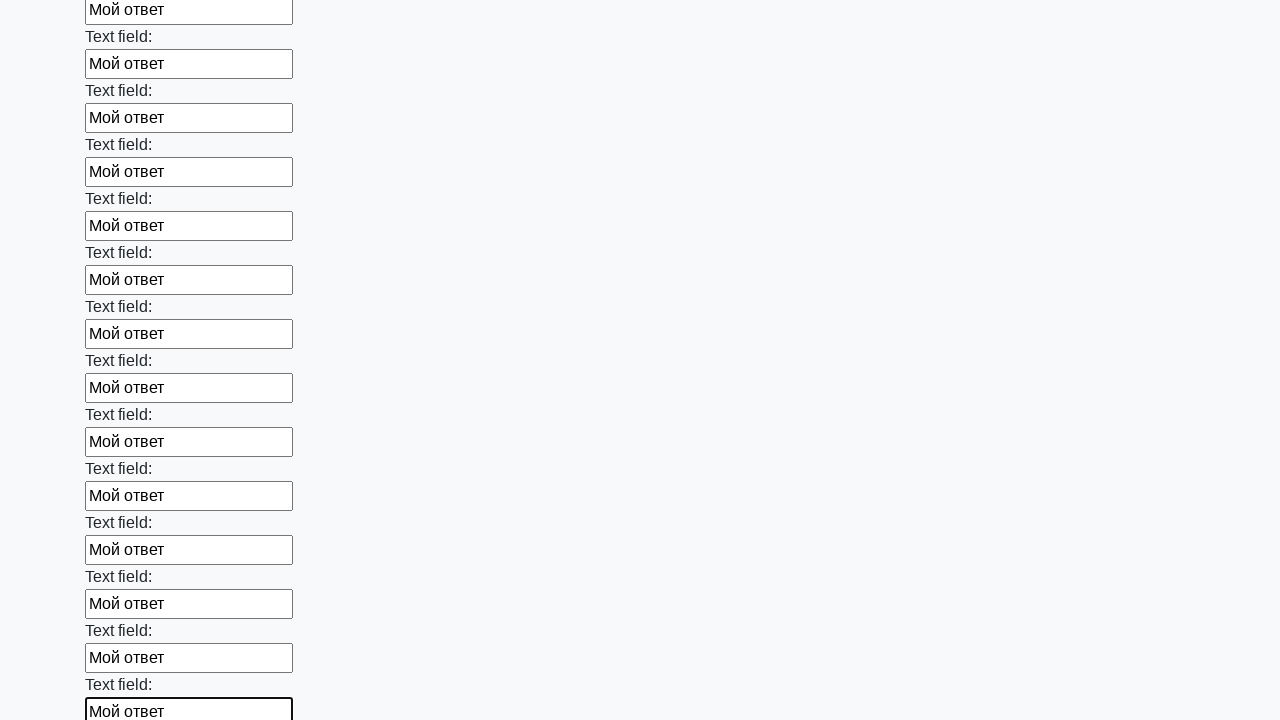

Filled an input field with 'Мой ответ' on input >> nth=42
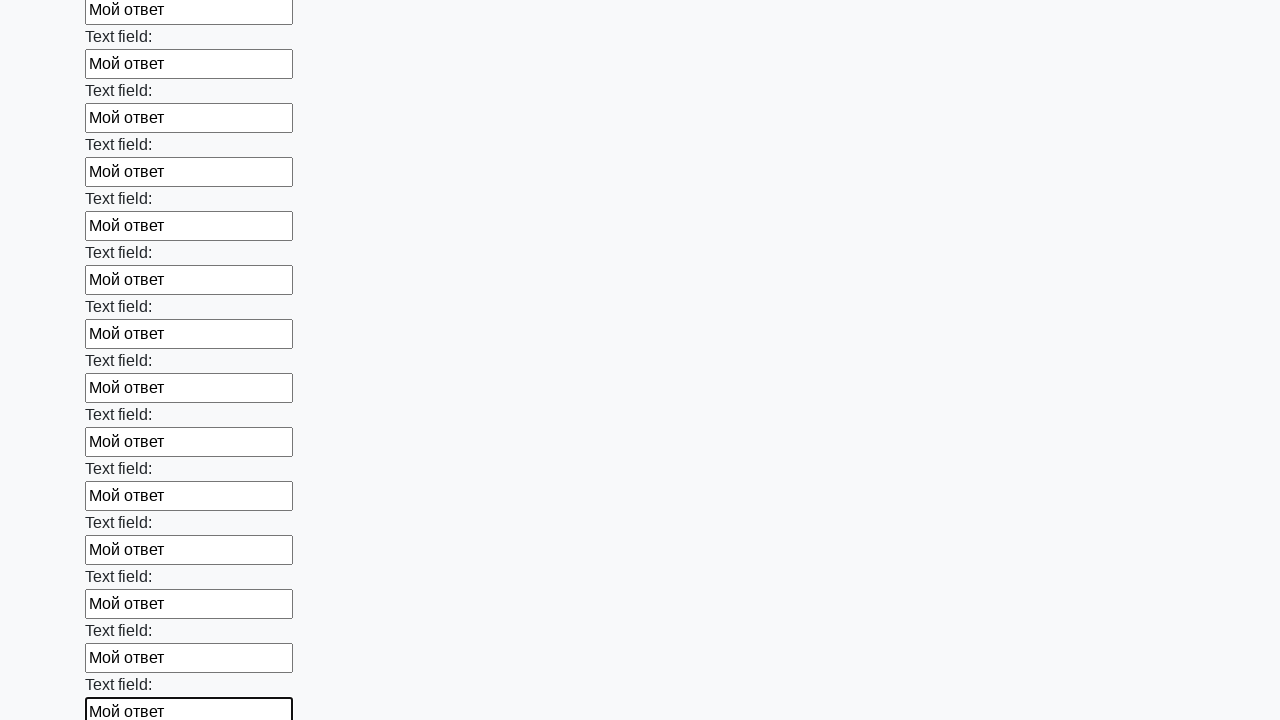

Filled an input field with 'Мой ответ' on input >> nth=43
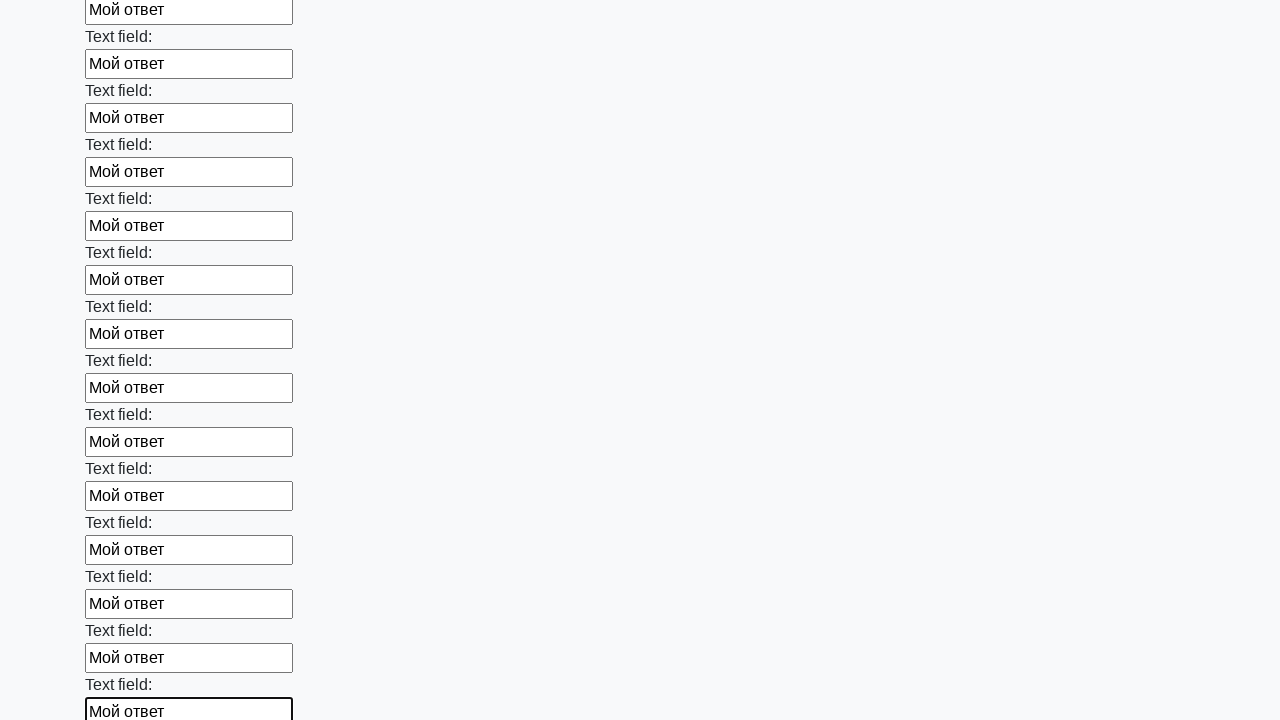

Filled an input field with 'Мой ответ' on input >> nth=44
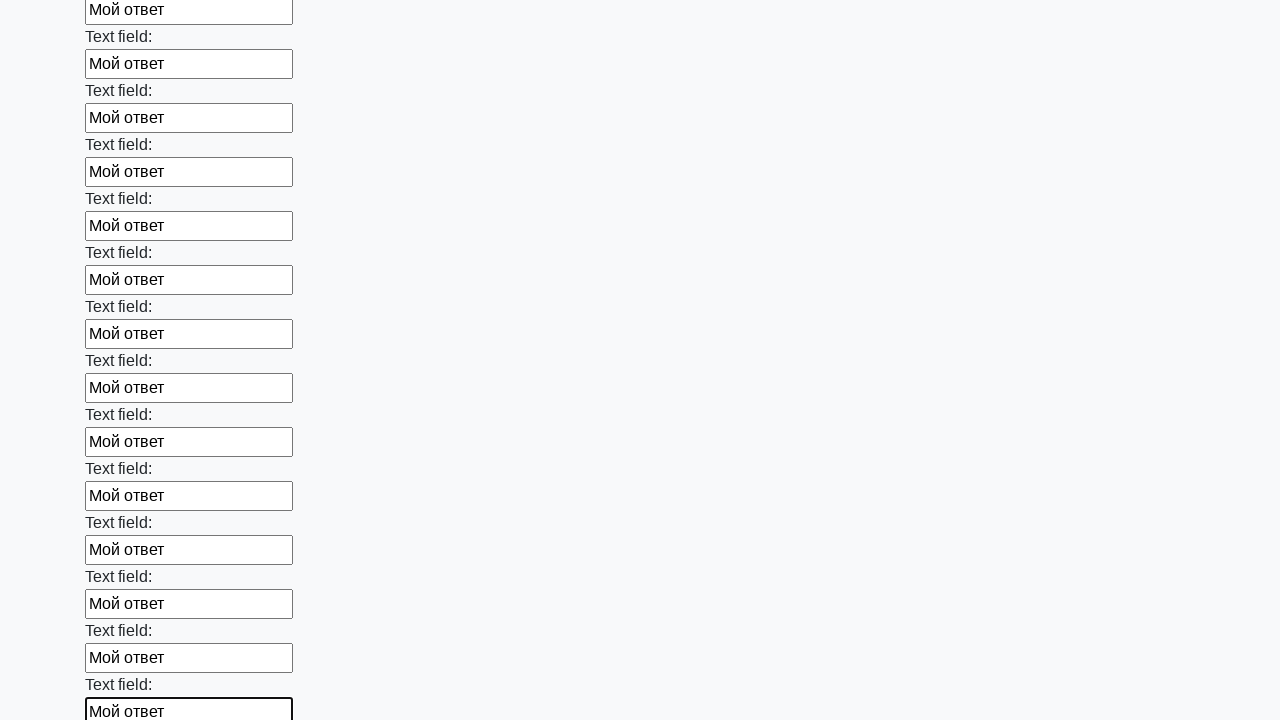

Filled an input field with 'Мой ответ' on input >> nth=45
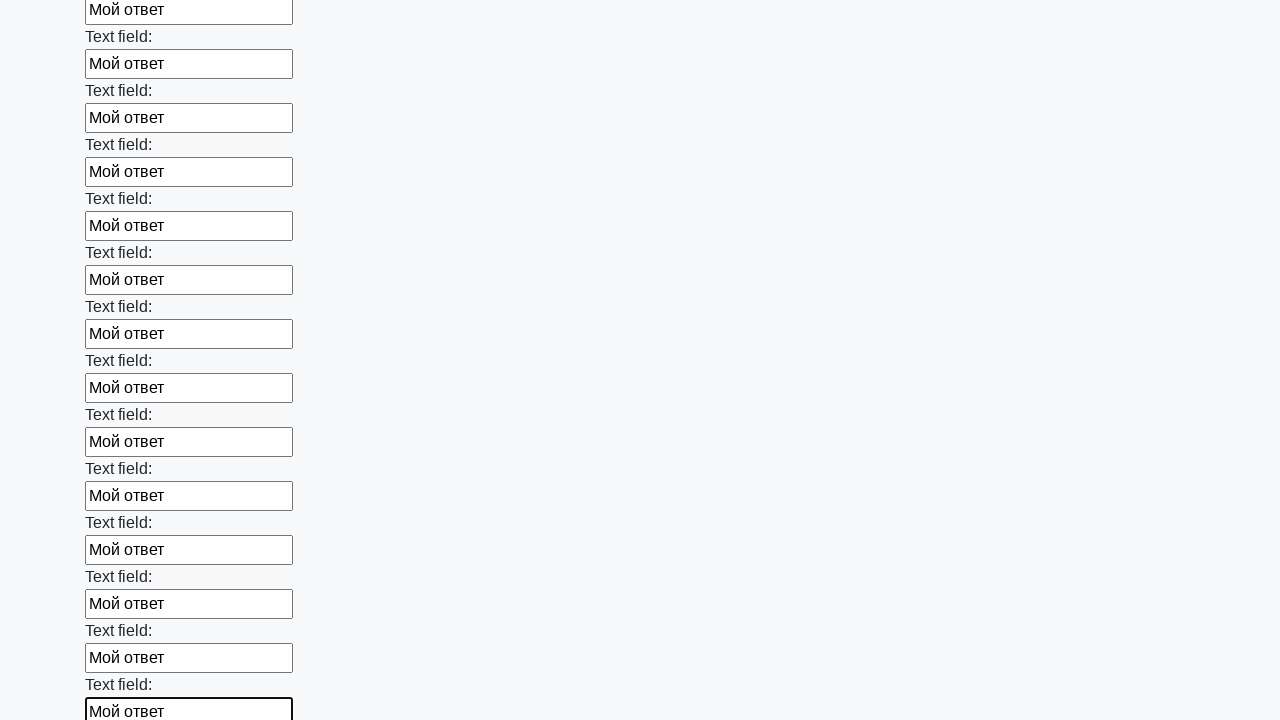

Filled an input field with 'Мой ответ' on input >> nth=46
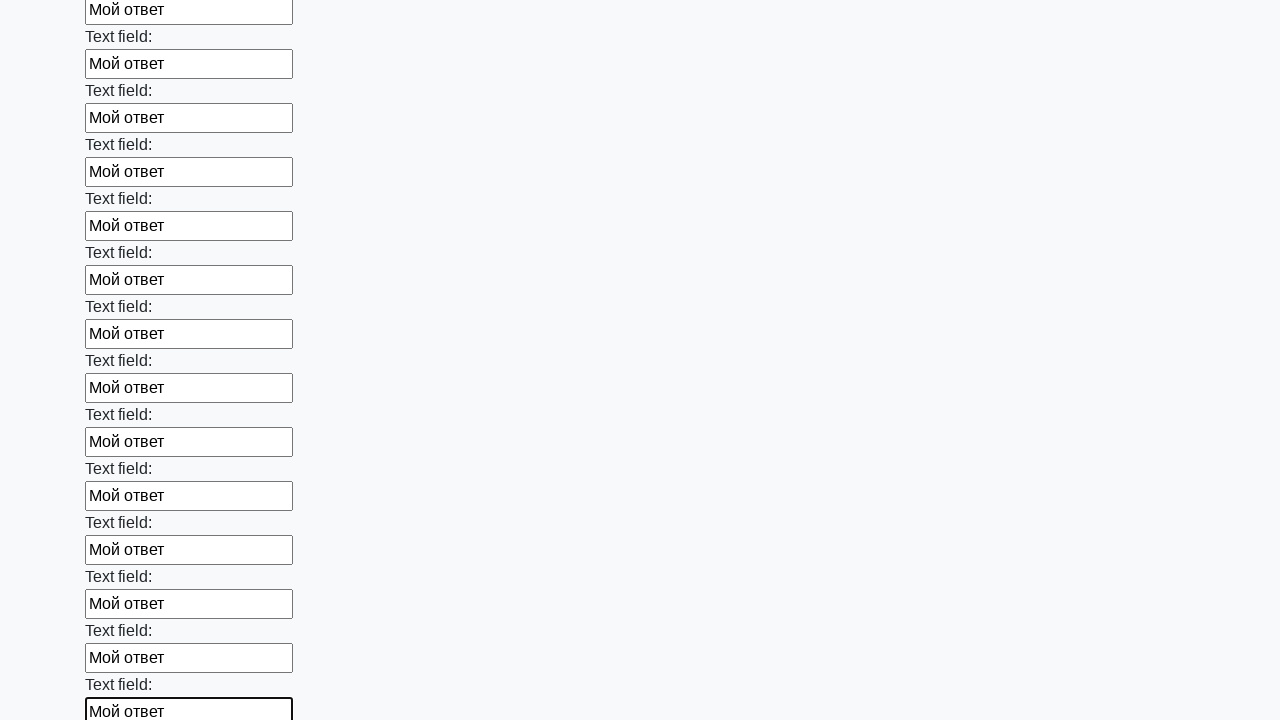

Filled an input field with 'Мой ответ' on input >> nth=47
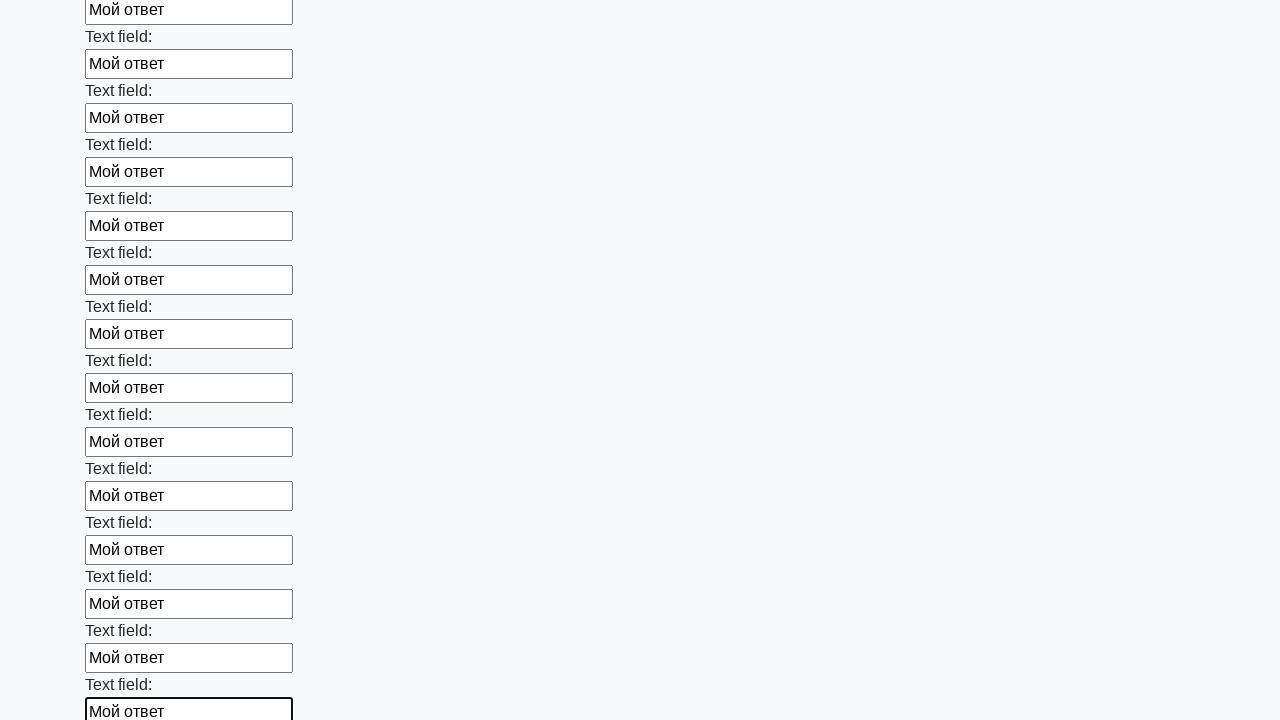

Filled an input field with 'Мой ответ' on input >> nth=48
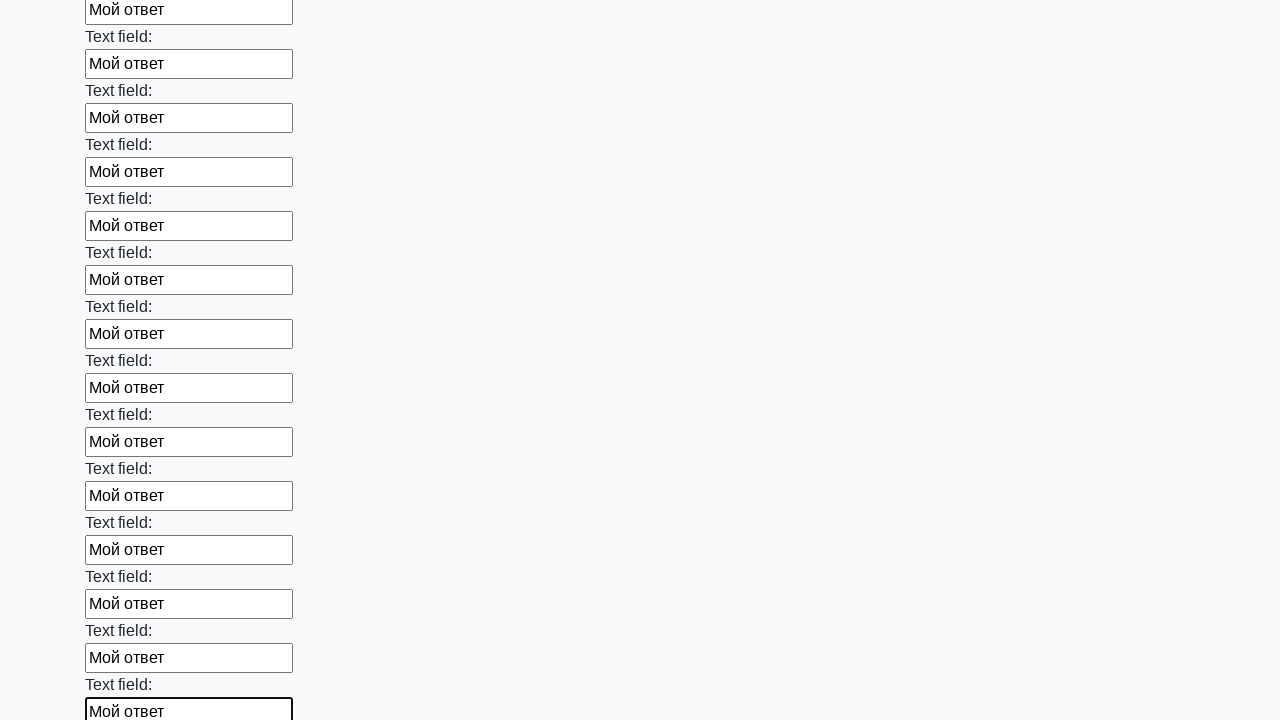

Filled an input field with 'Мой ответ' on input >> nth=49
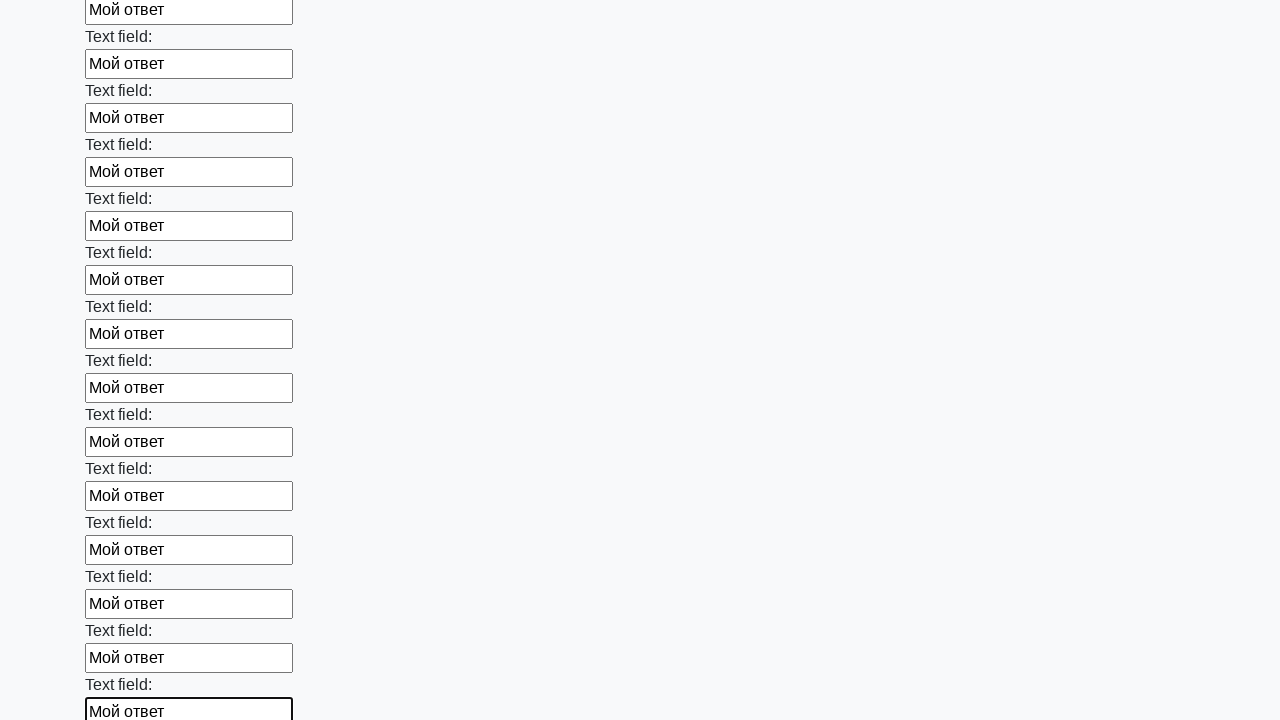

Filled an input field with 'Мой ответ' on input >> nth=50
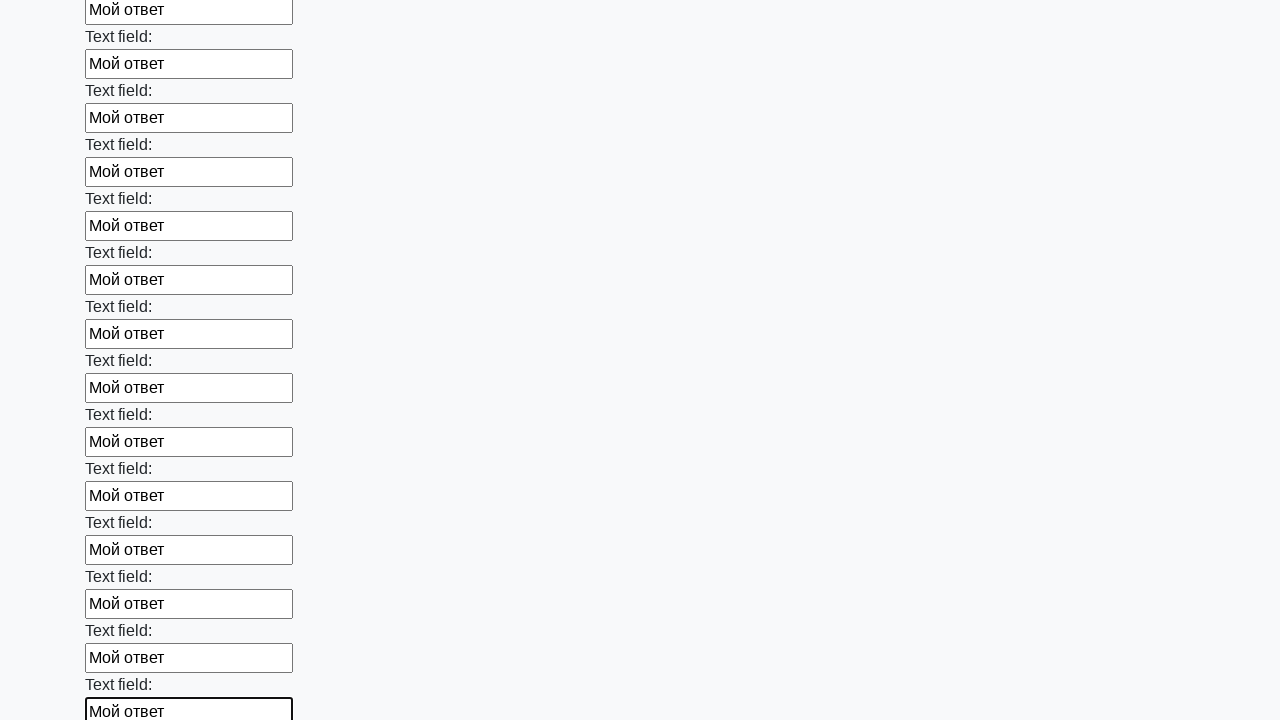

Filled an input field with 'Мой ответ' on input >> nth=51
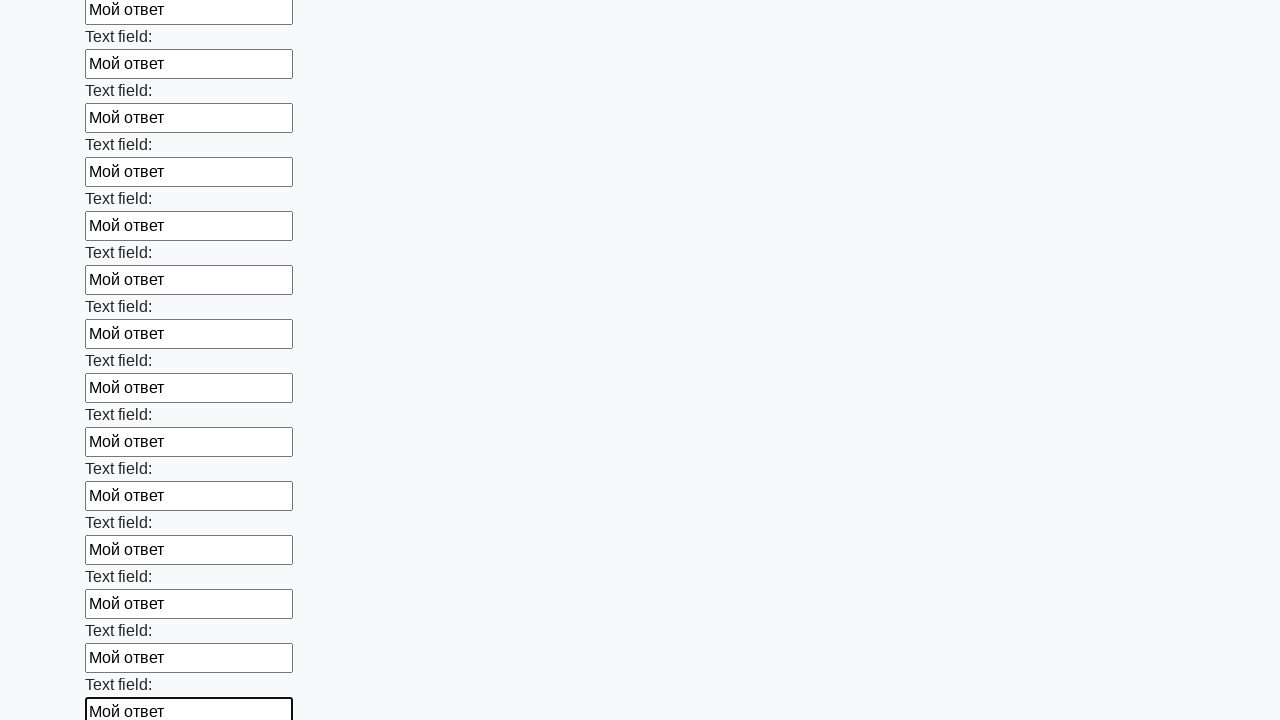

Filled an input field with 'Мой ответ' on input >> nth=52
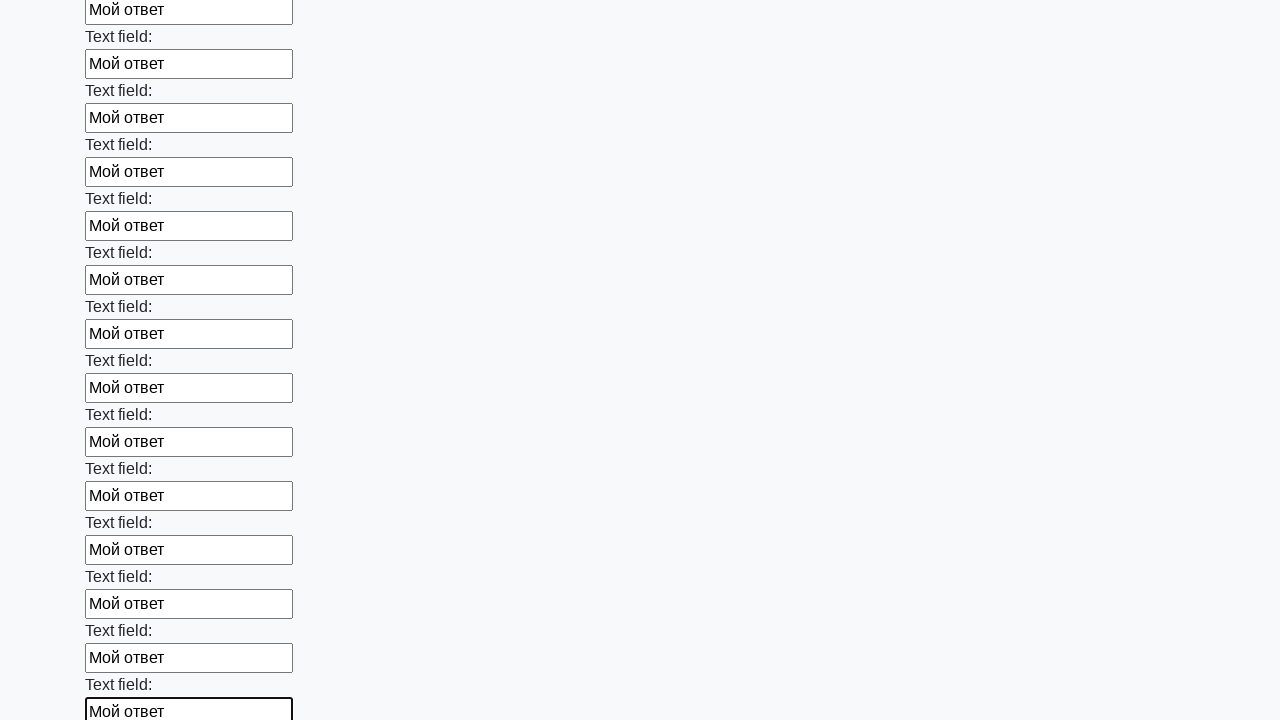

Filled an input field with 'Мой ответ' on input >> nth=53
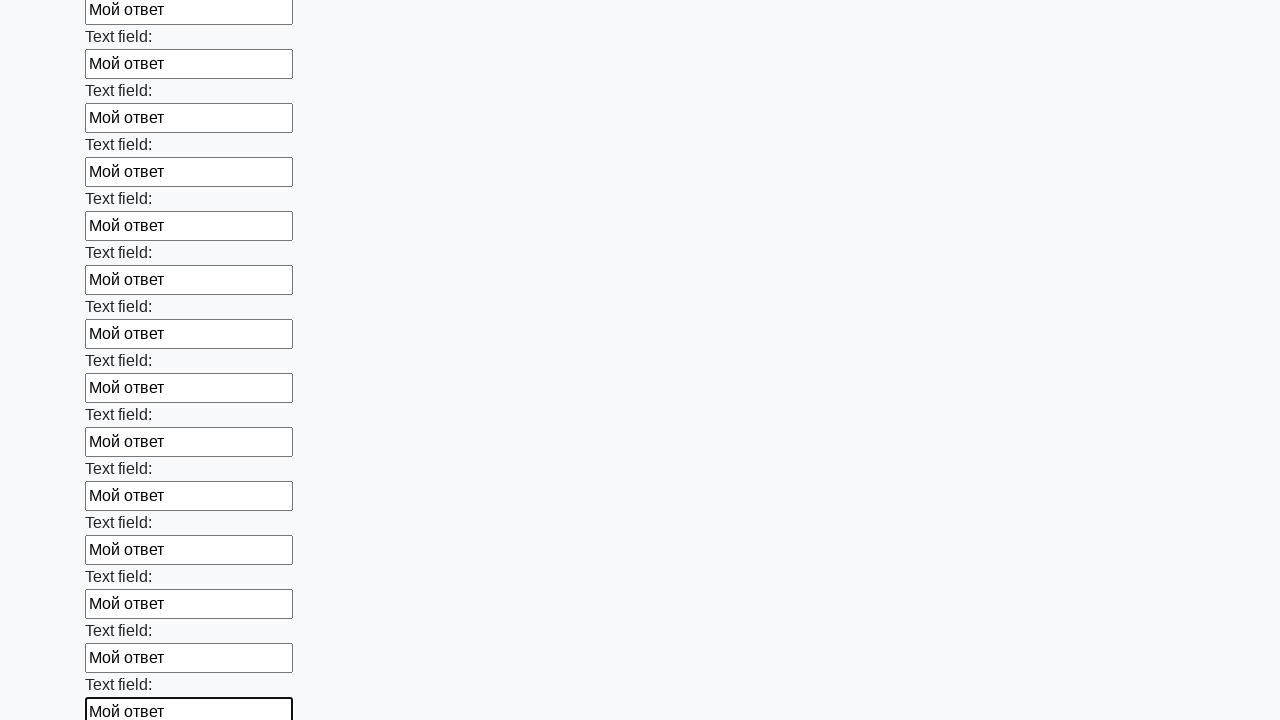

Filled an input field with 'Мой ответ' on input >> nth=54
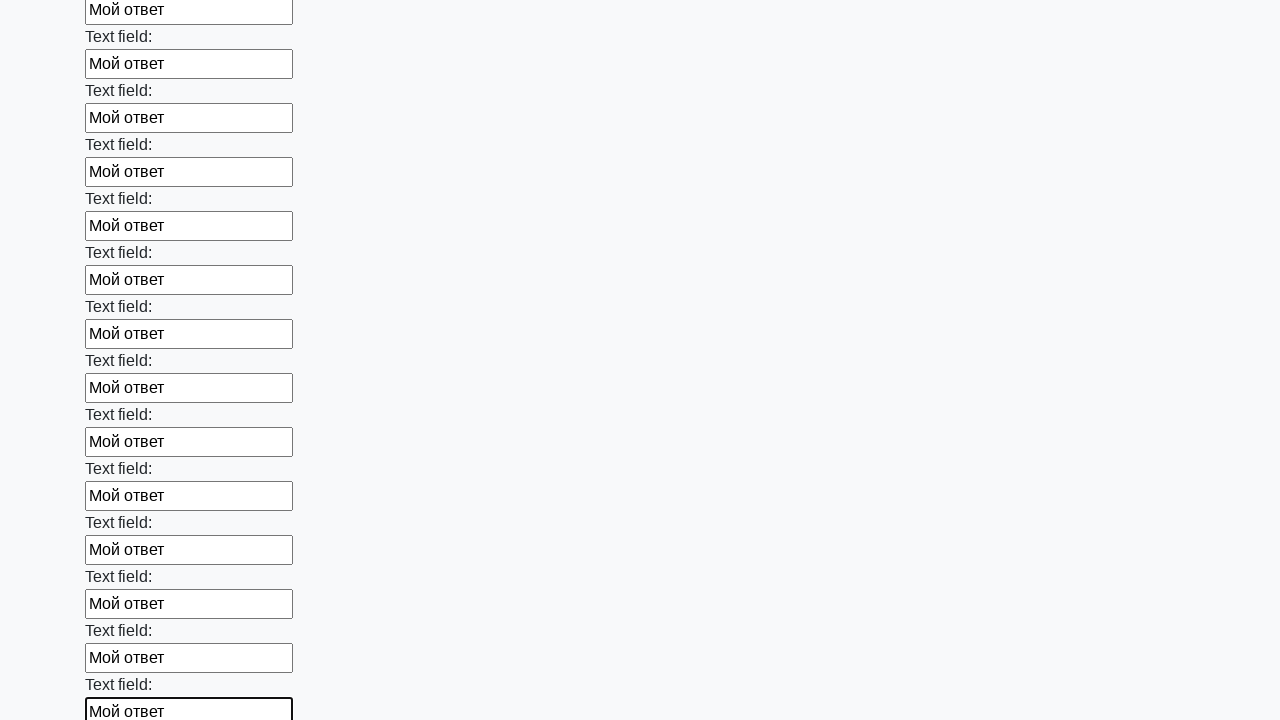

Filled an input field with 'Мой ответ' on input >> nth=55
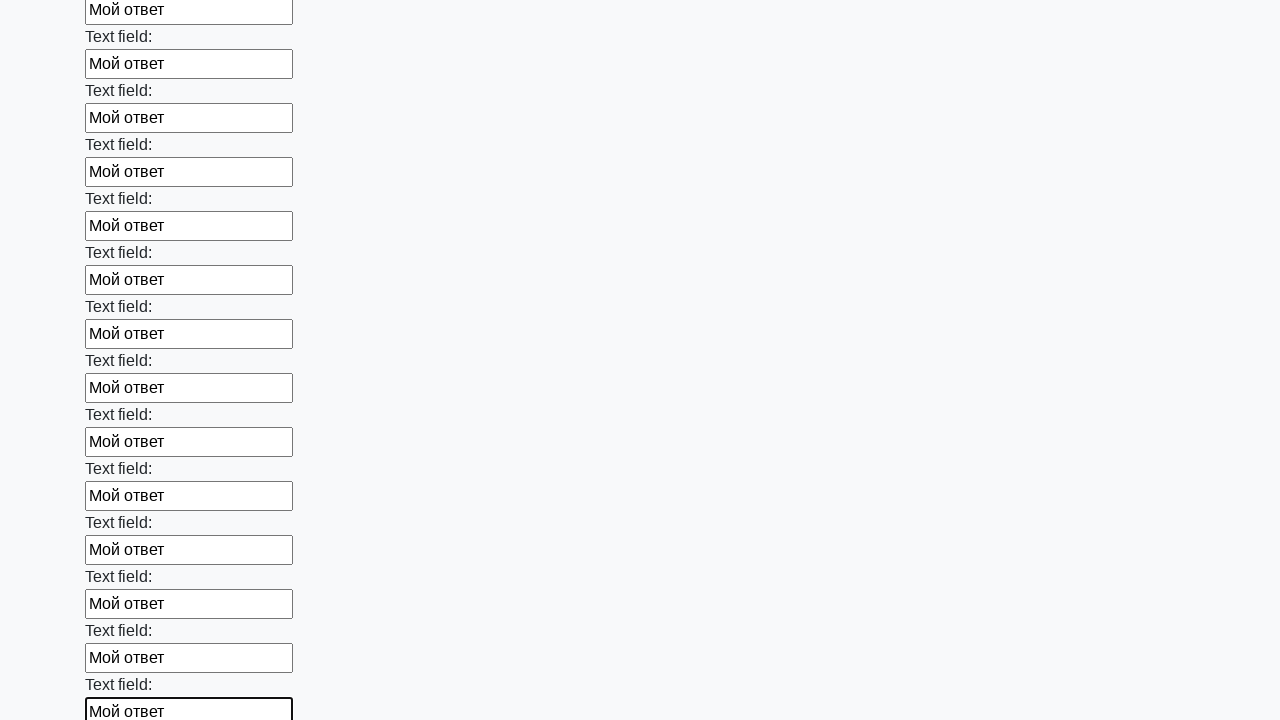

Filled an input field with 'Мой ответ' on input >> nth=56
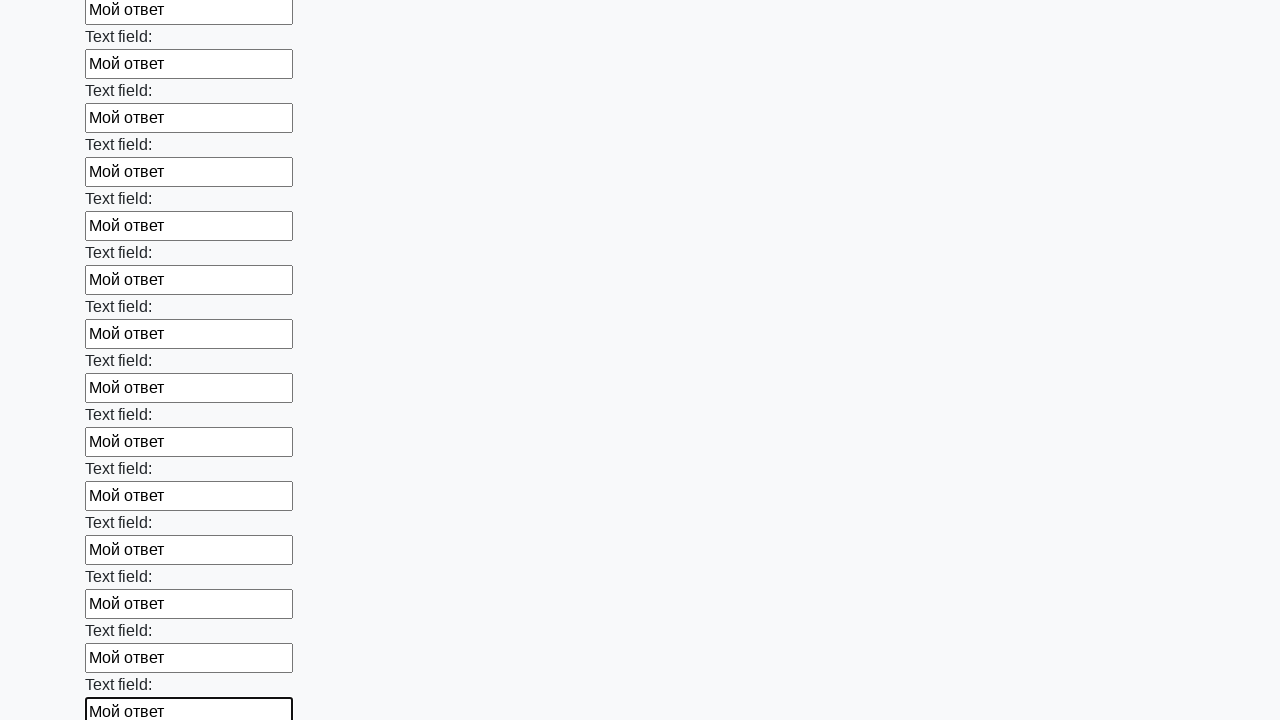

Filled an input field with 'Мой ответ' on input >> nth=57
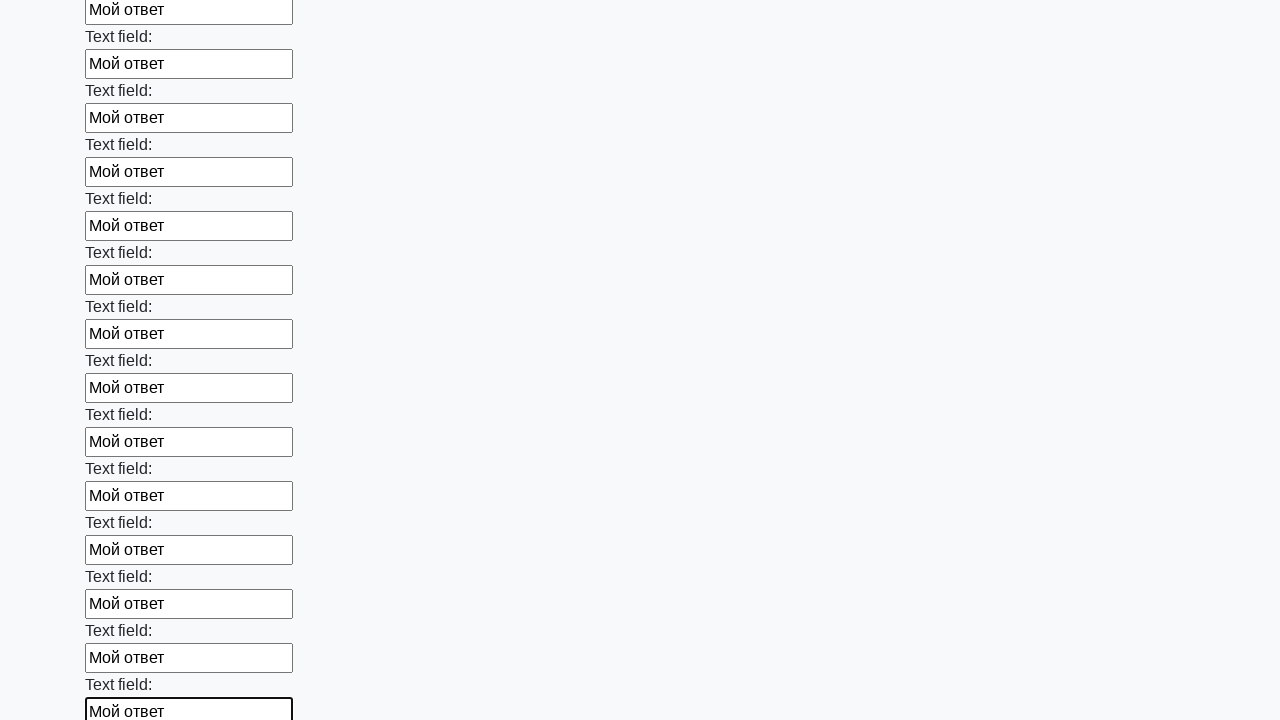

Filled an input field with 'Мой ответ' on input >> nth=58
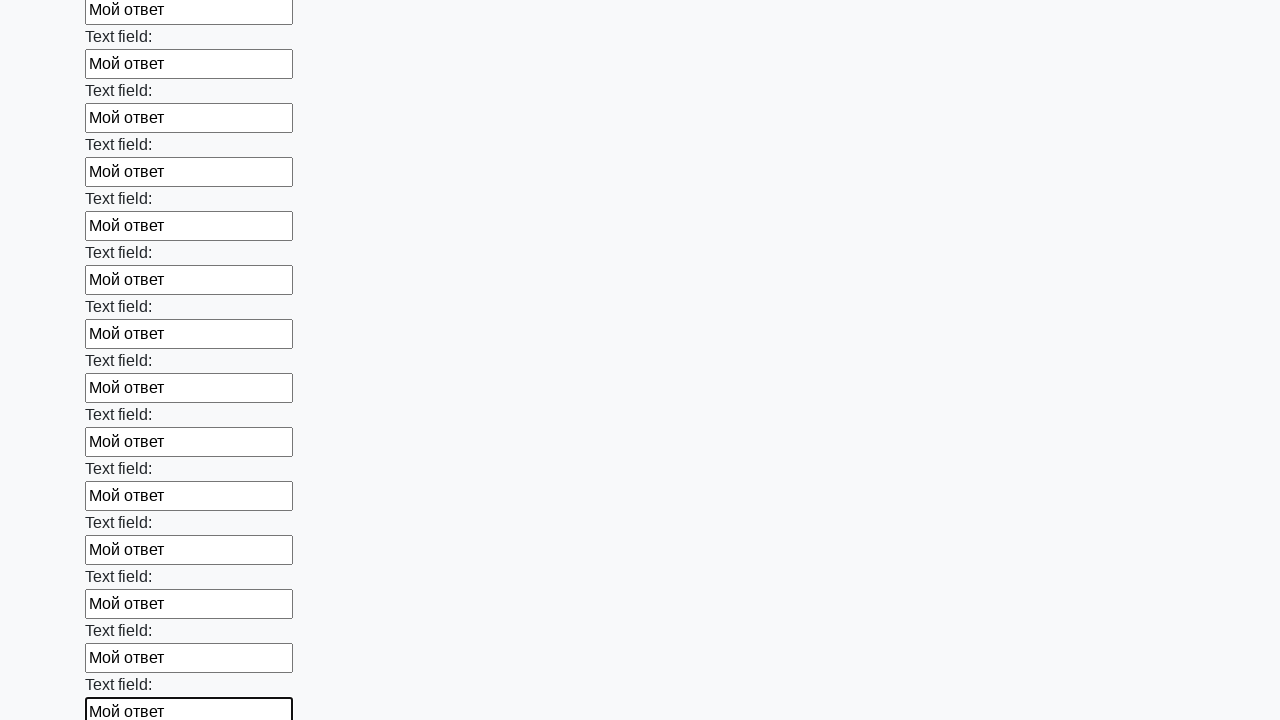

Filled an input field with 'Мой ответ' on input >> nth=59
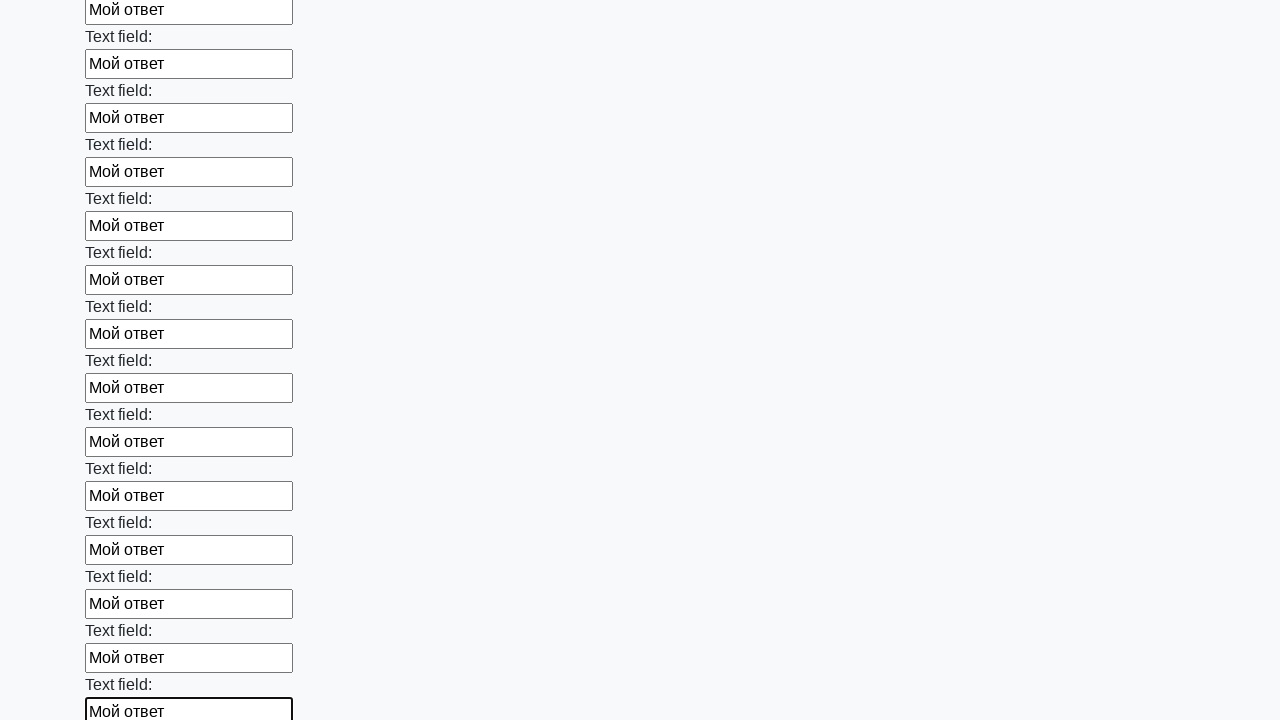

Filled an input field with 'Мой ответ' on input >> nth=60
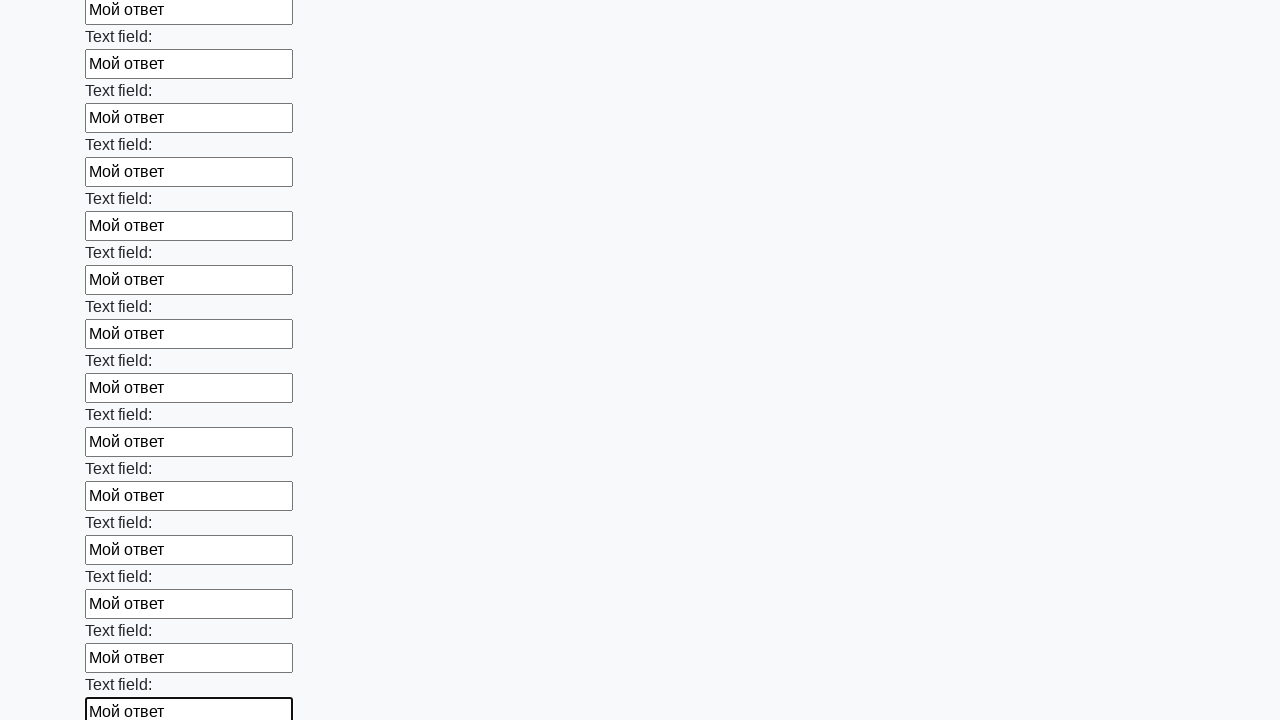

Filled an input field with 'Мой ответ' on input >> nth=61
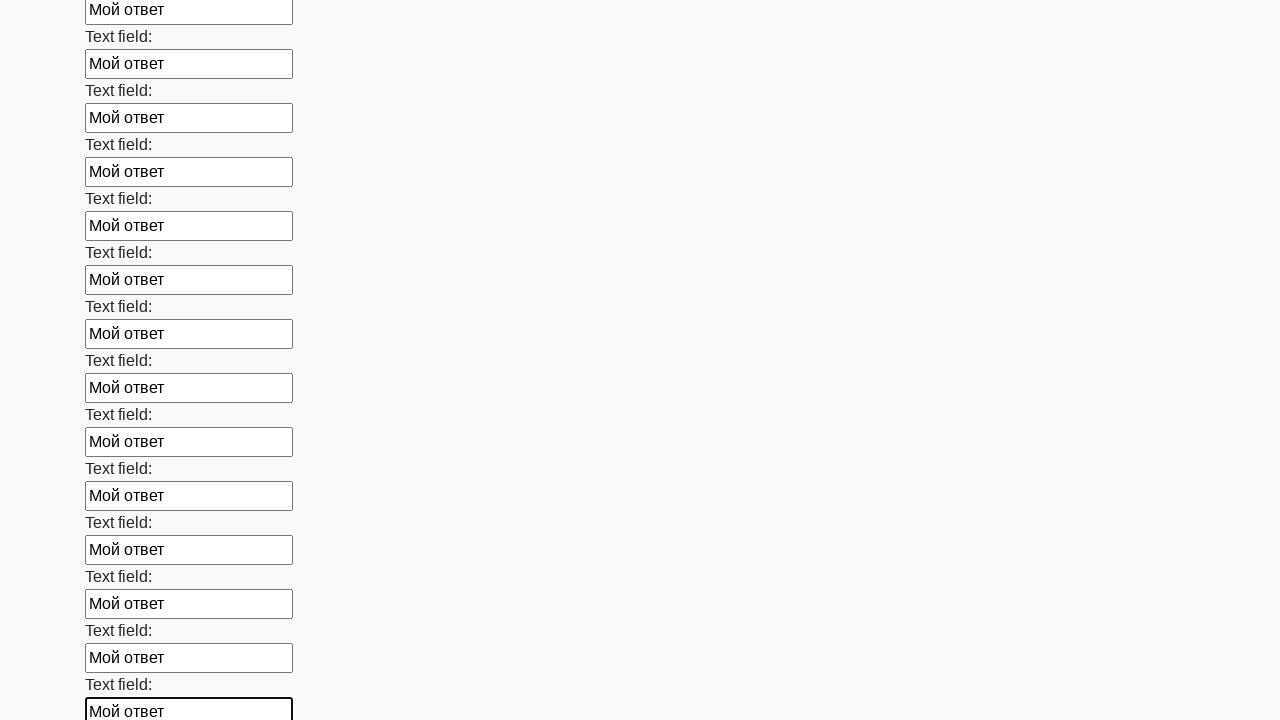

Filled an input field with 'Мой ответ' on input >> nth=62
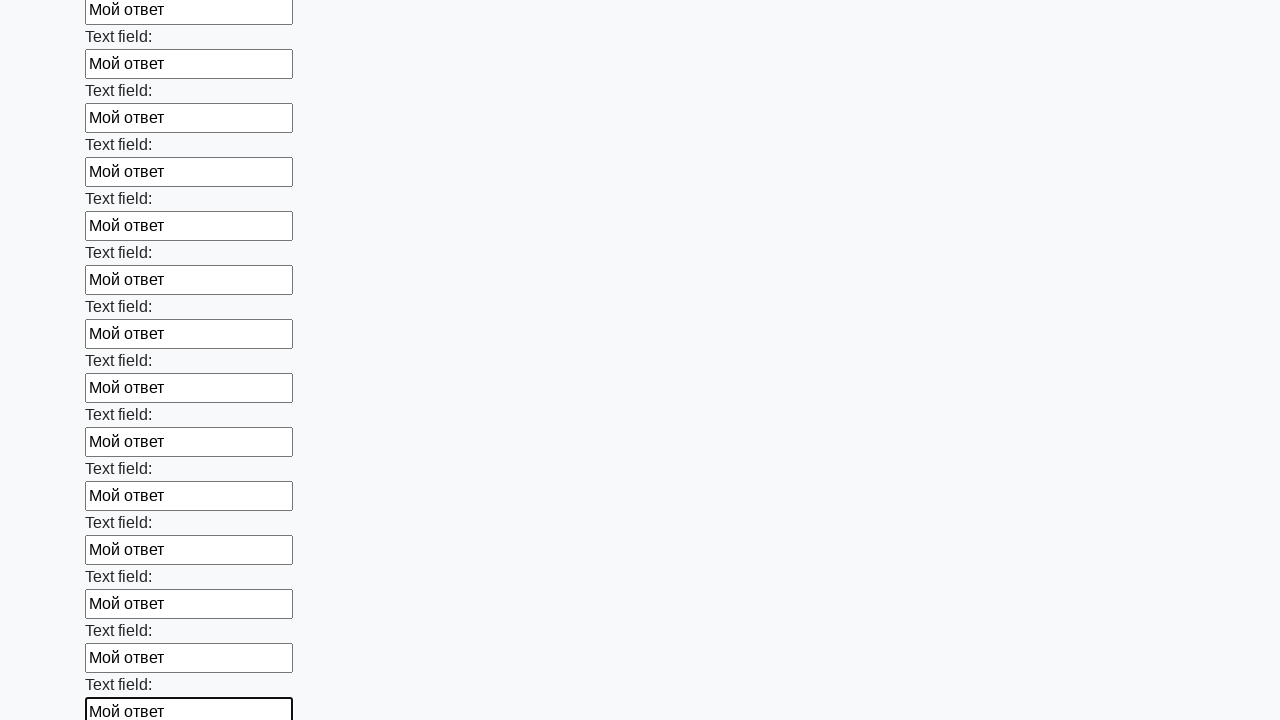

Filled an input field with 'Мой ответ' on input >> nth=63
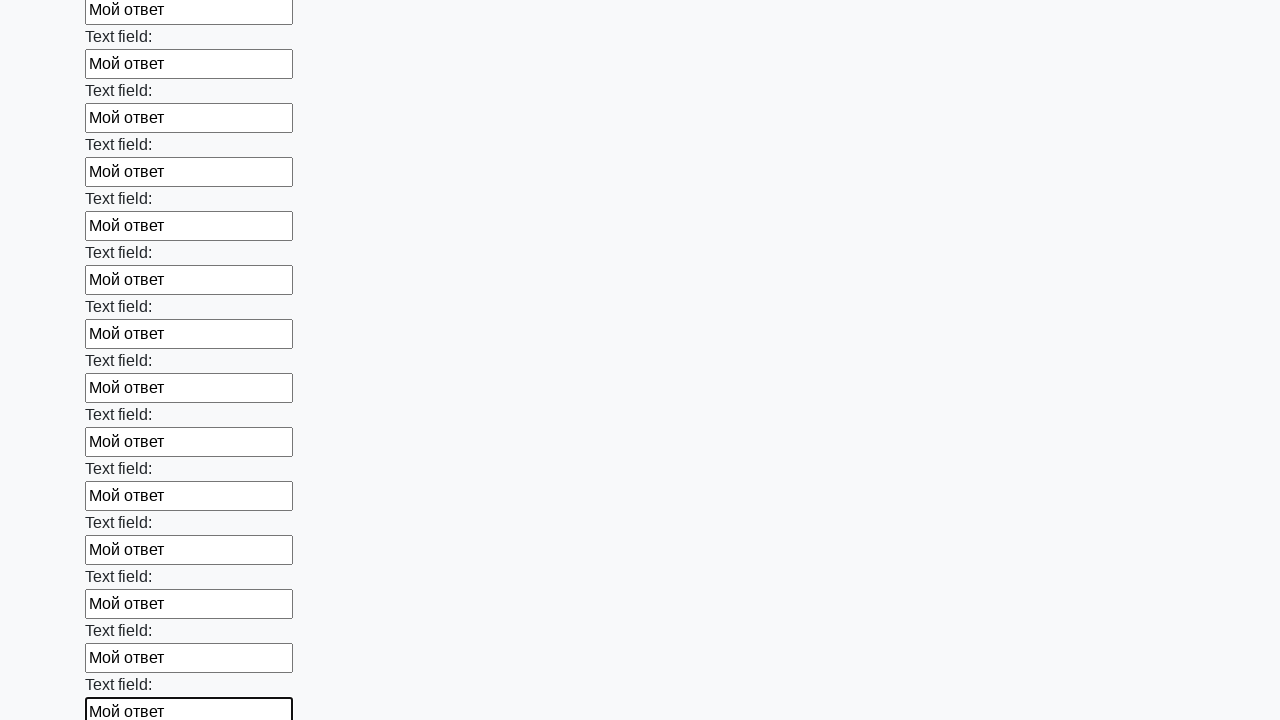

Filled an input field with 'Мой ответ' on input >> nth=64
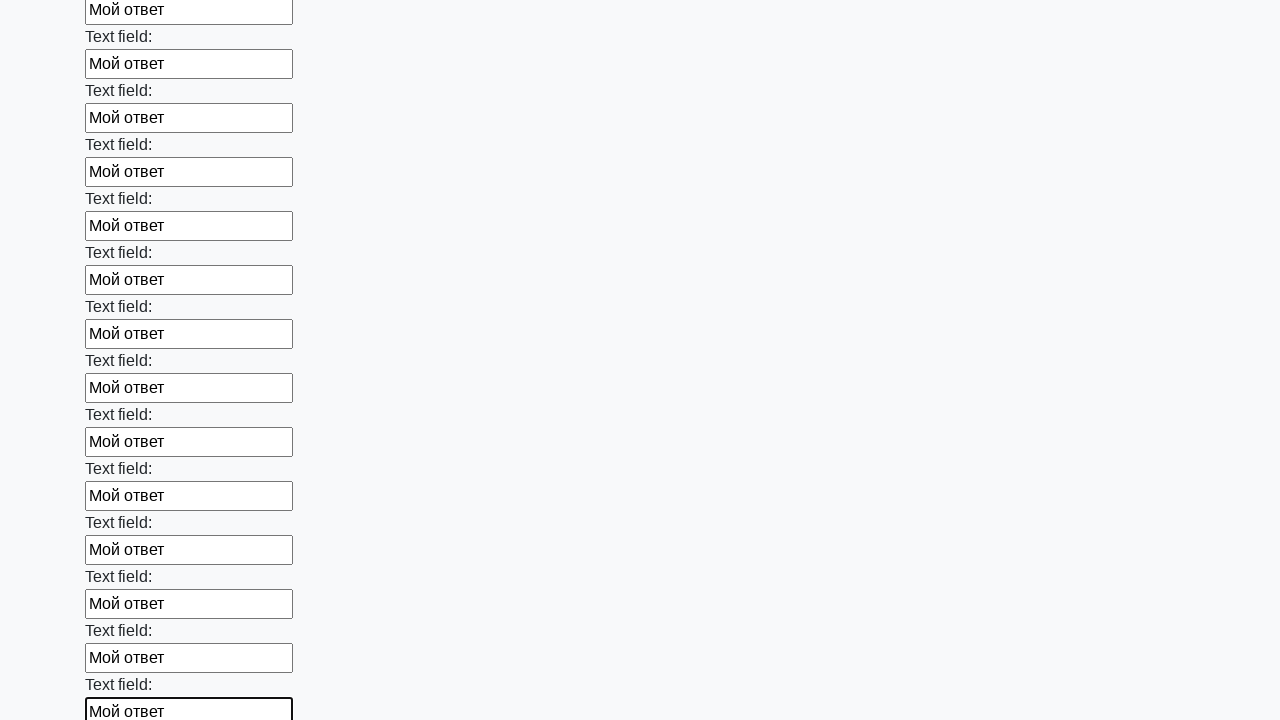

Filled an input field with 'Мой ответ' on input >> nth=65
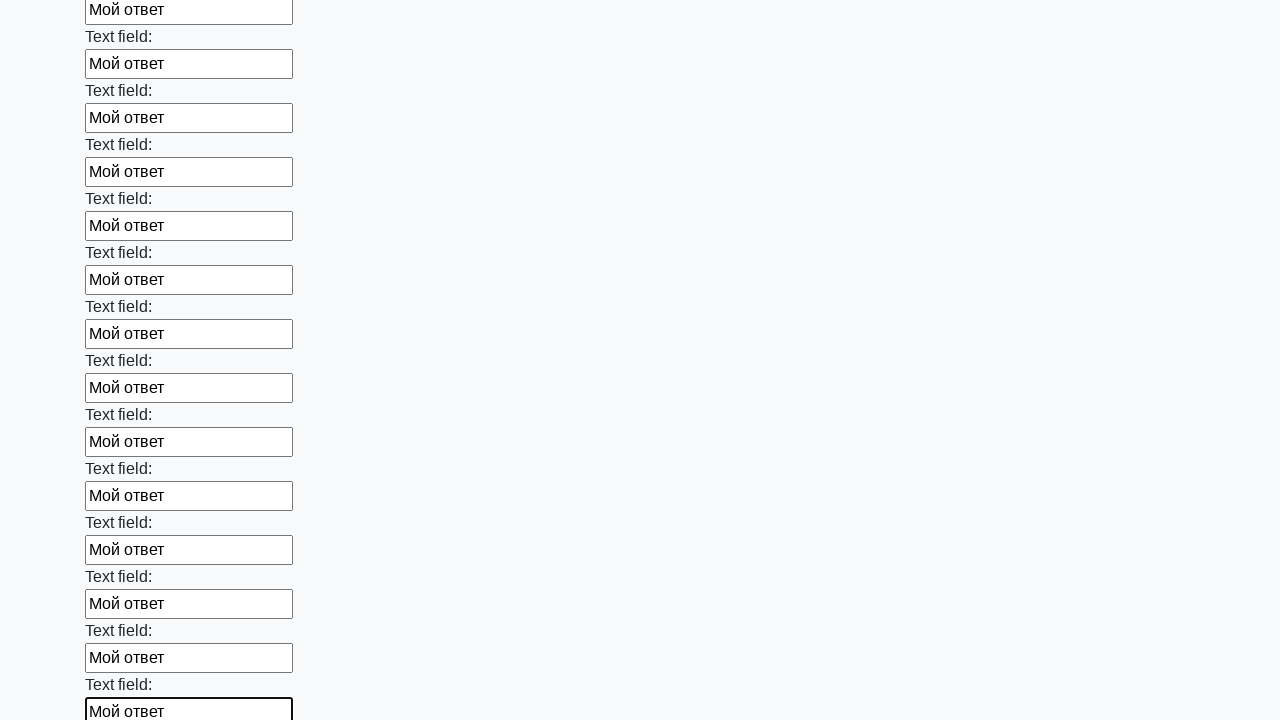

Filled an input field with 'Мой ответ' on input >> nth=66
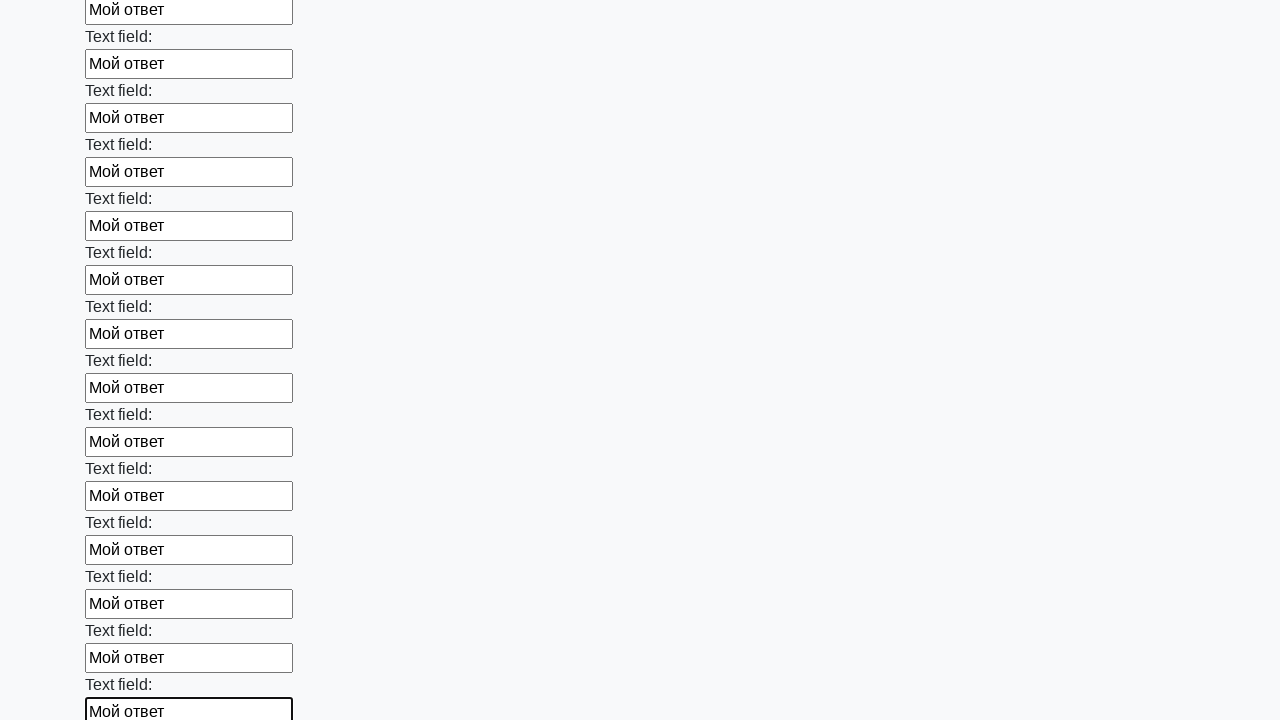

Filled an input field with 'Мой ответ' on input >> nth=67
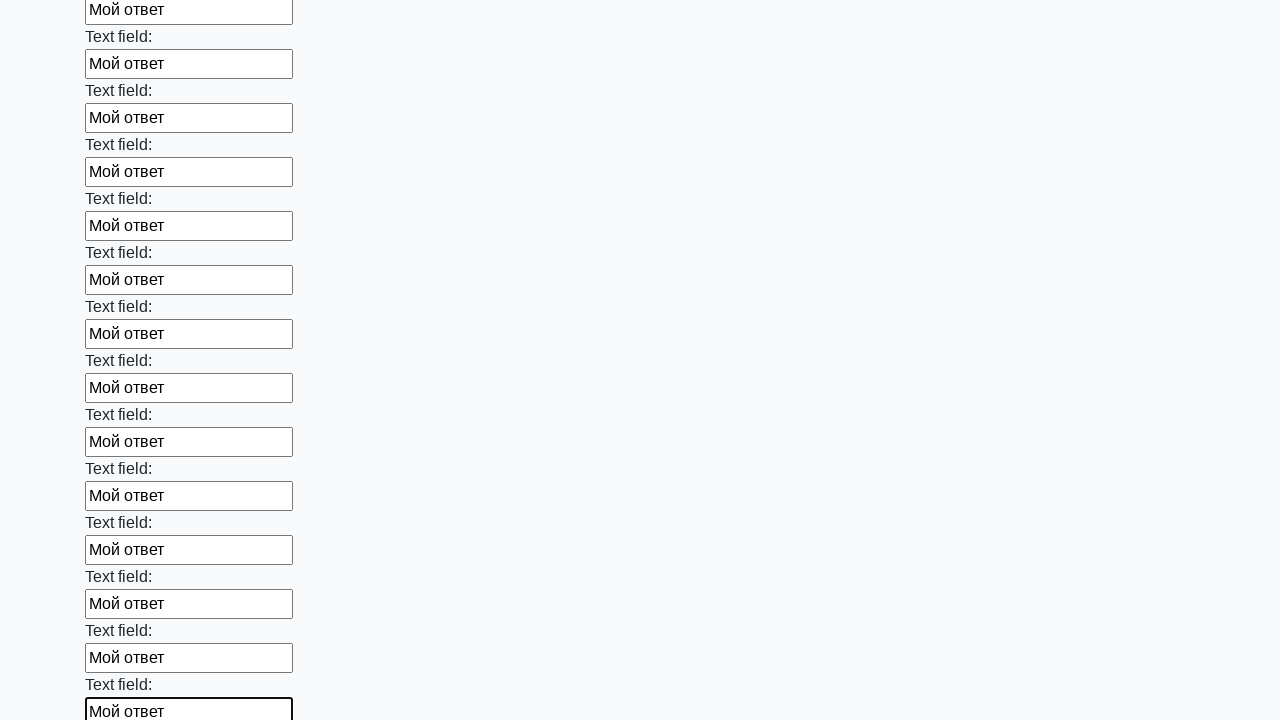

Filled an input field with 'Мой ответ' on input >> nth=68
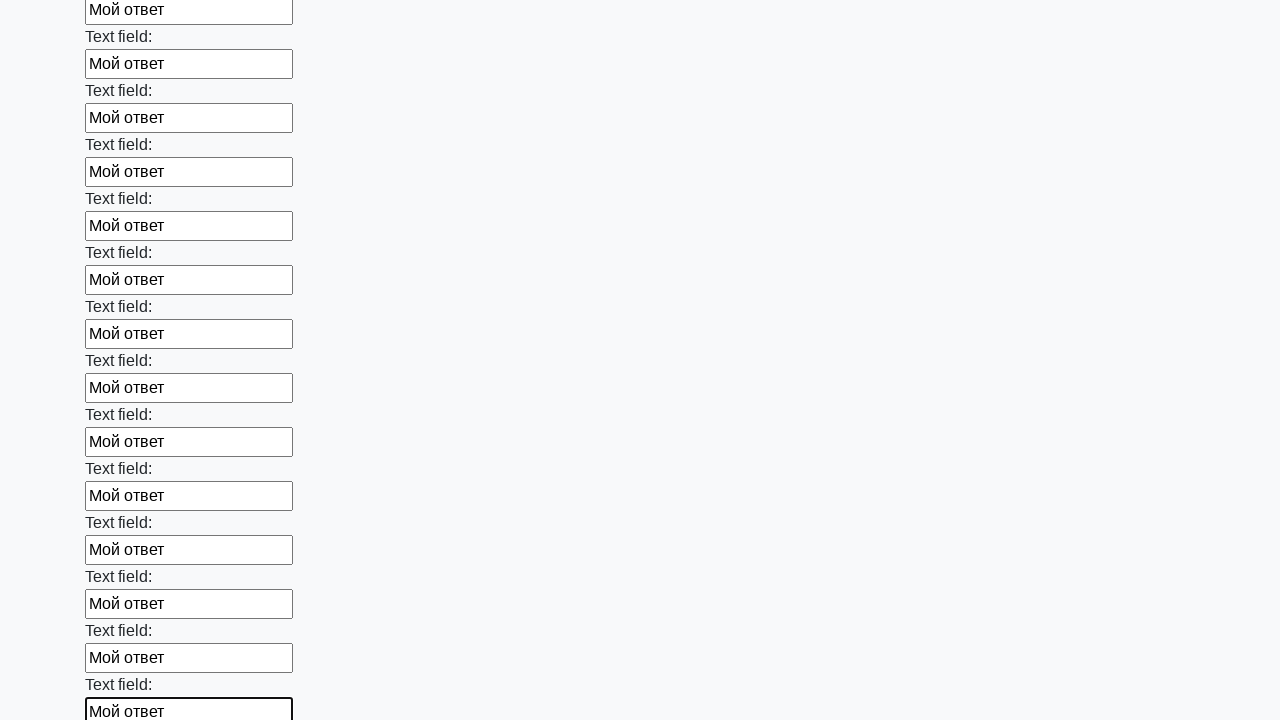

Filled an input field with 'Мой ответ' on input >> nth=69
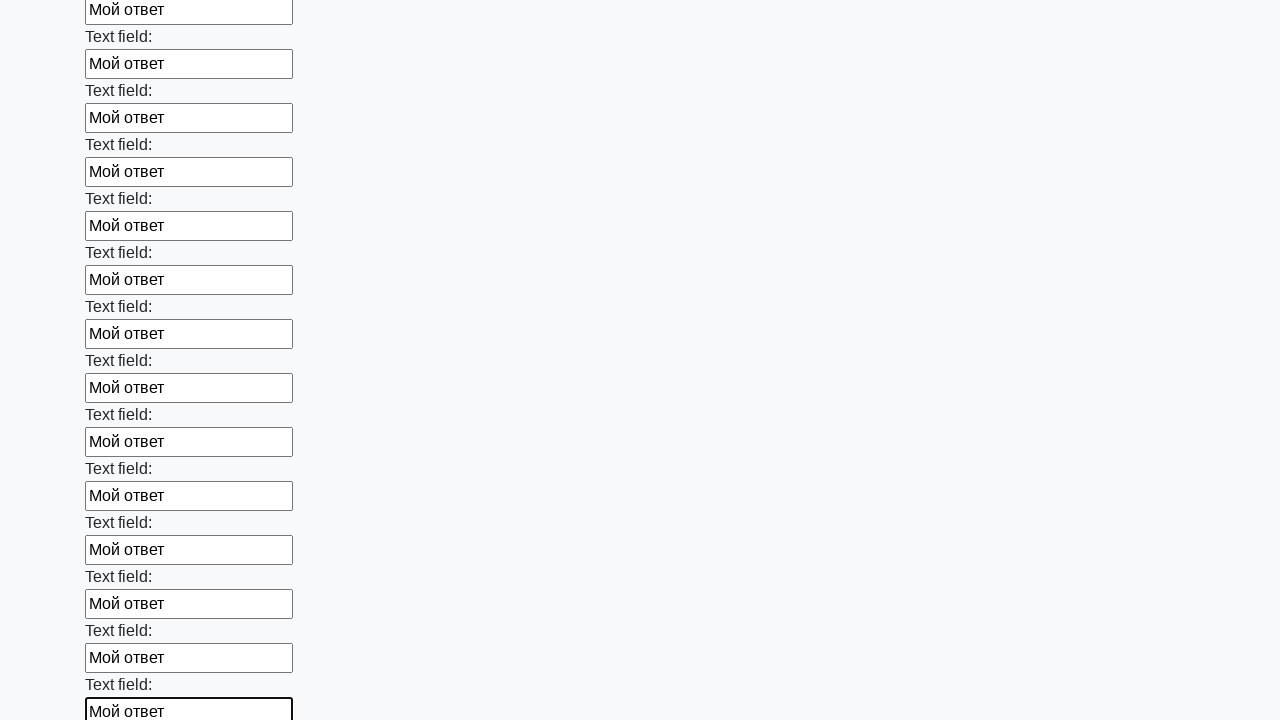

Filled an input field with 'Мой ответ' on input >> nth=70
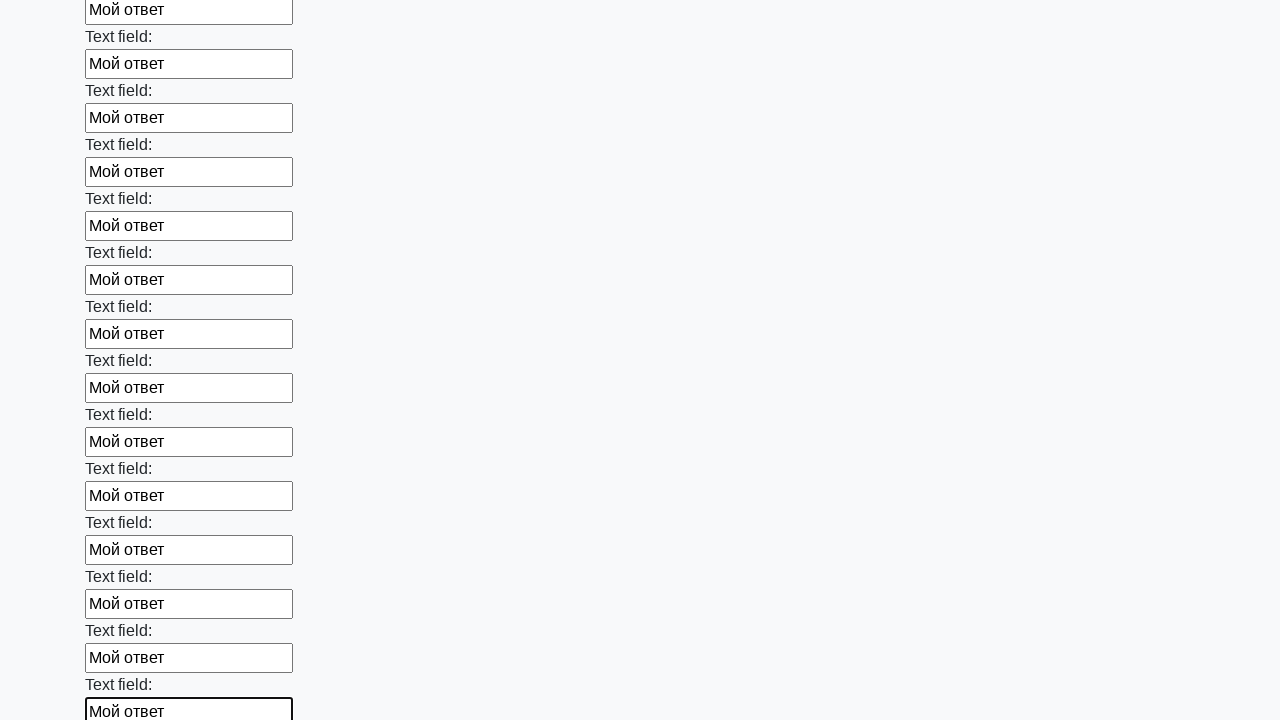

Filled an input field with 'Мой ответ' on input >> nth=71
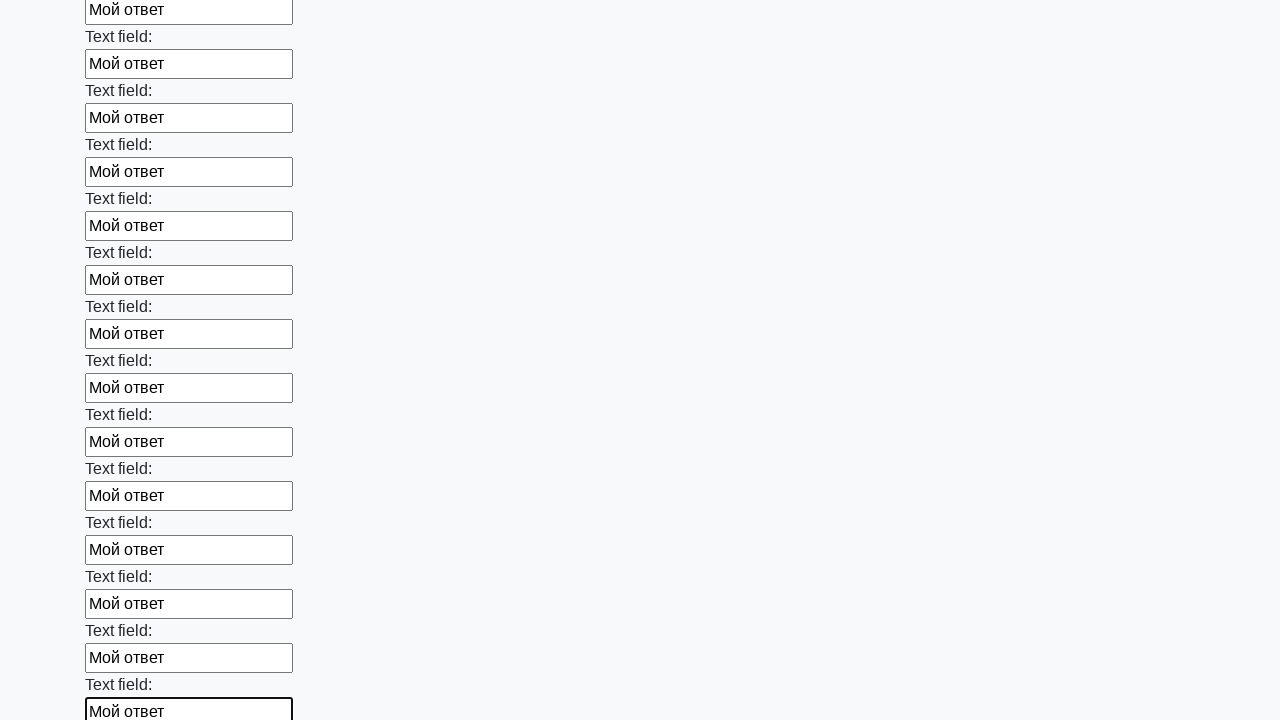

Filled an input field with 'Мой ответ' on input >> nth=72
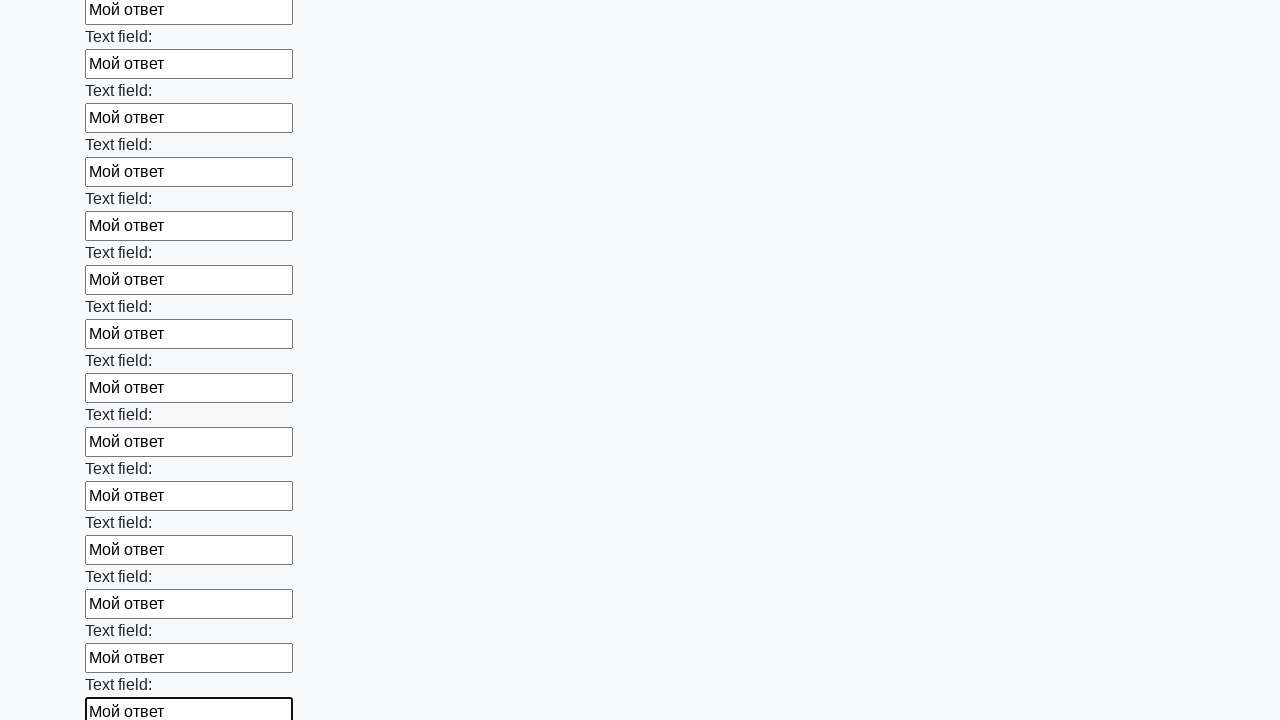

Filled an input field with 'Мой ответ' on input >> nth=73
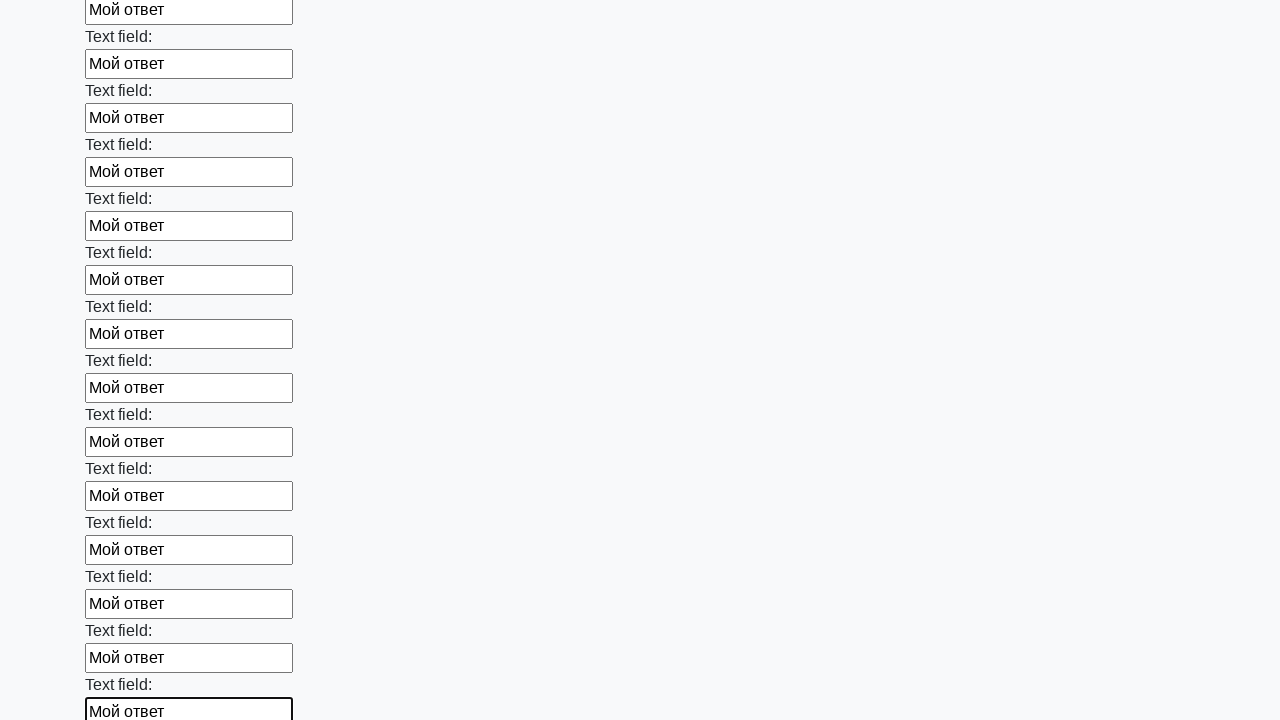

Filled an input field with 'Мой ответ' on input >> nth=74
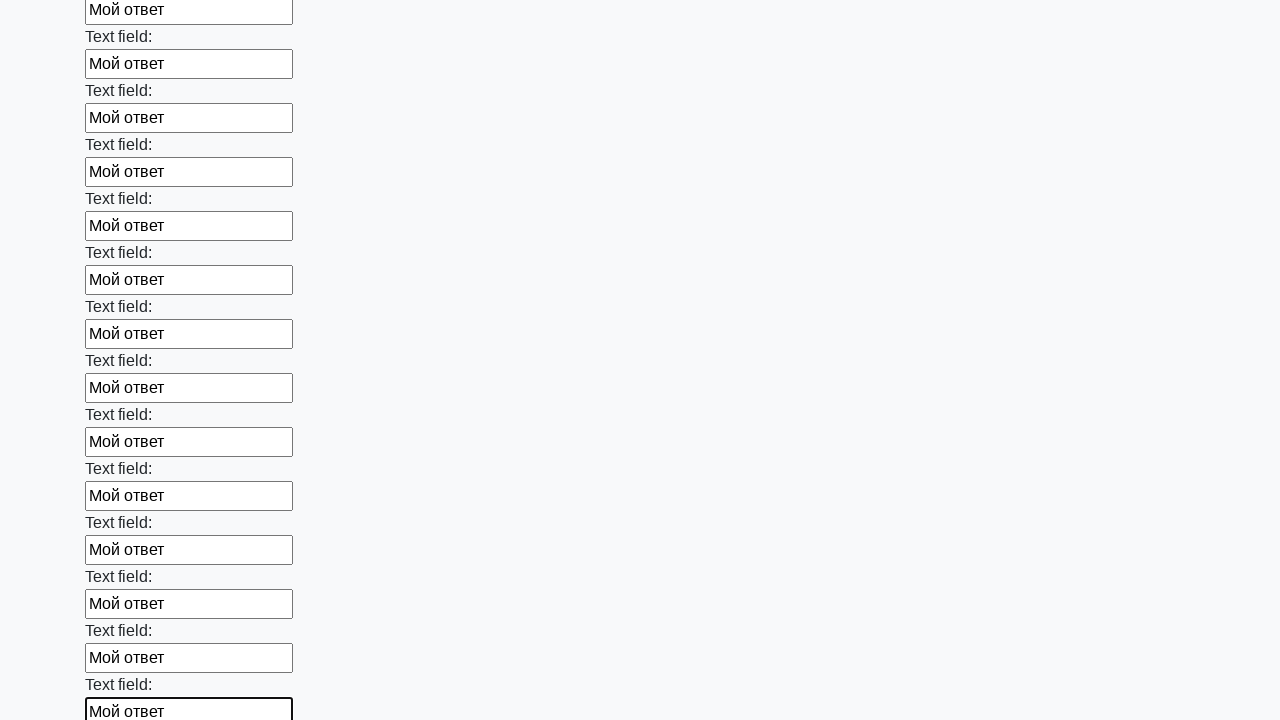

Filled an input field with 'Мой ответ' on input >> nth=75
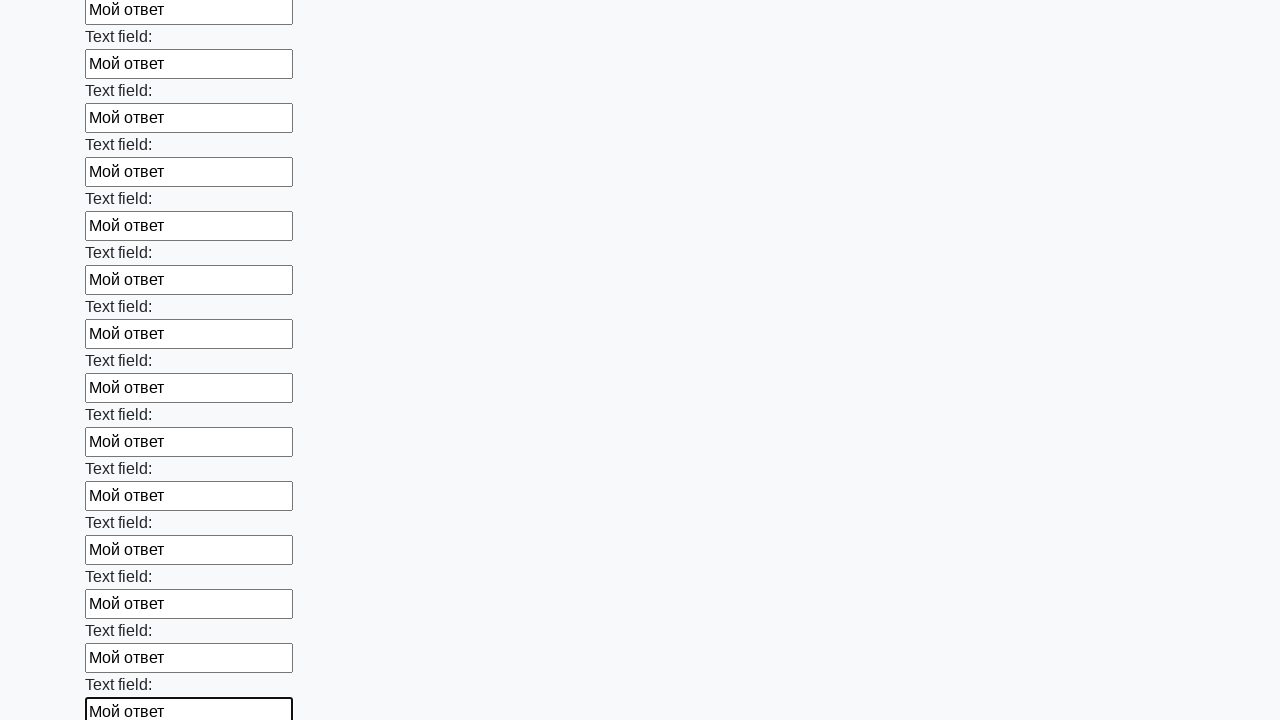

Filled an input field with 'Мой ответ' on input >> nth=76
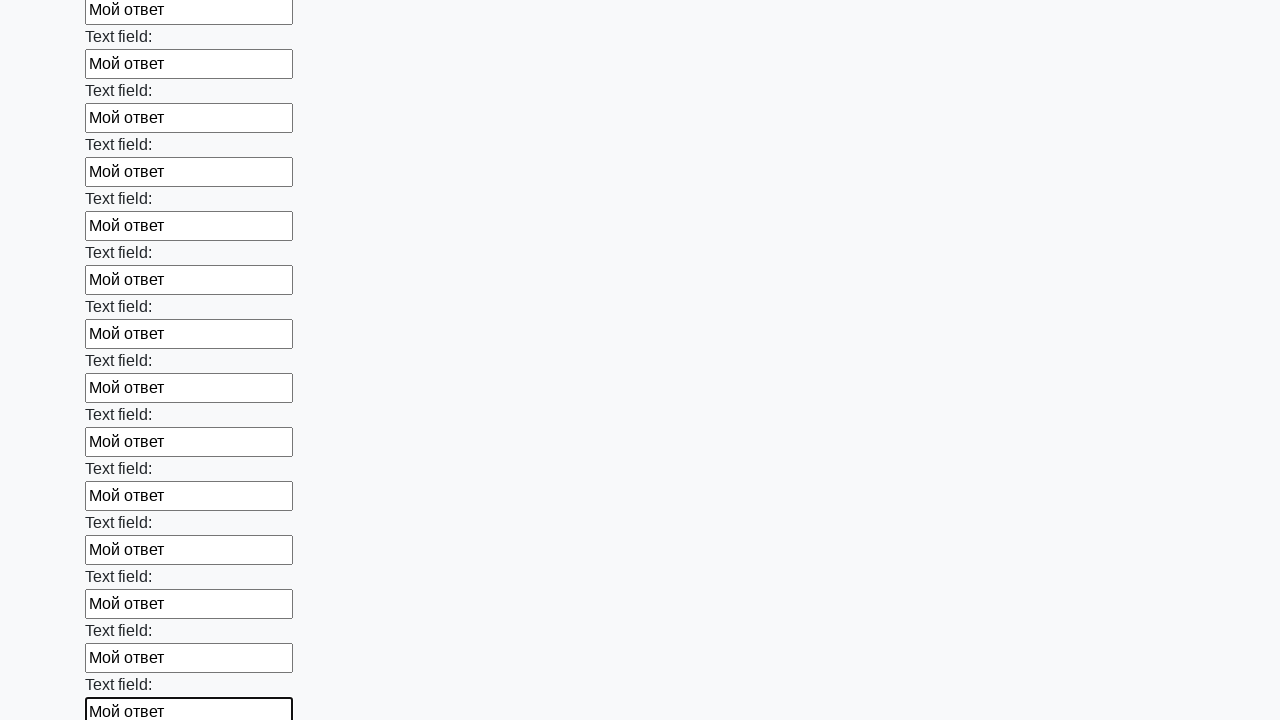

Filled an input field with 'Мой ответ' on input >> nth=77
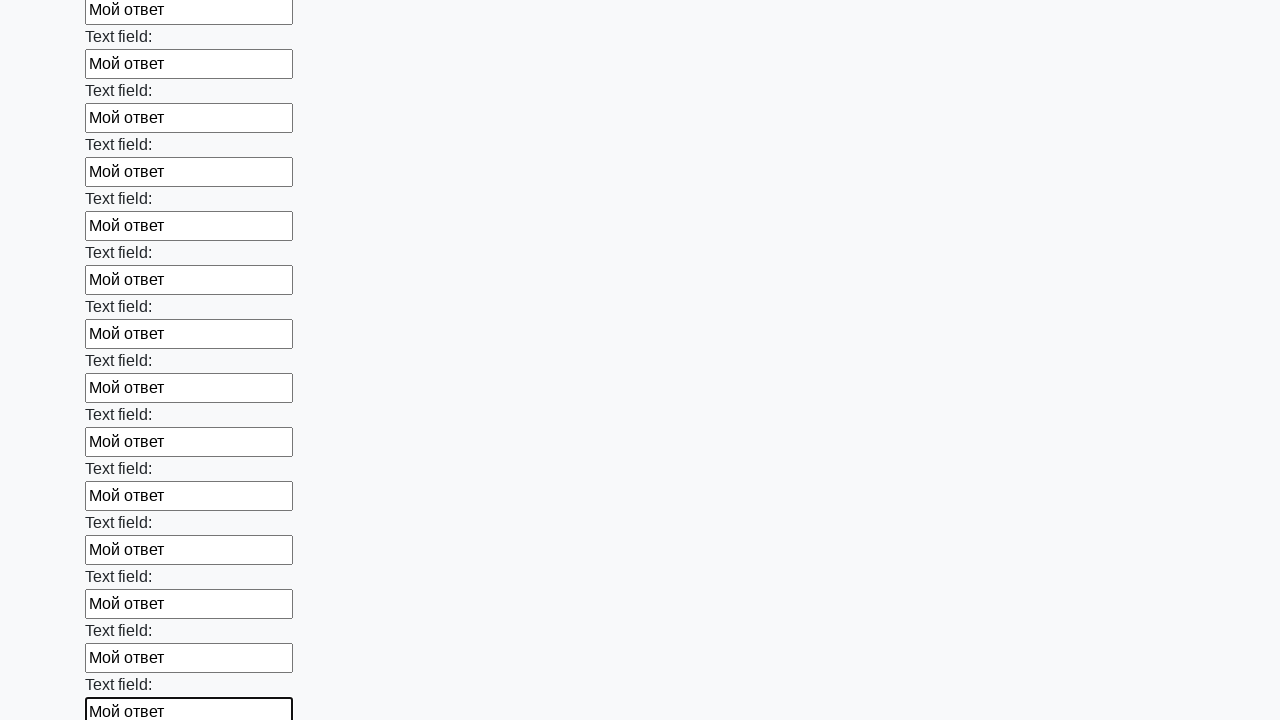

Filled an input field with 'Мой ответ' on input >> nth=78
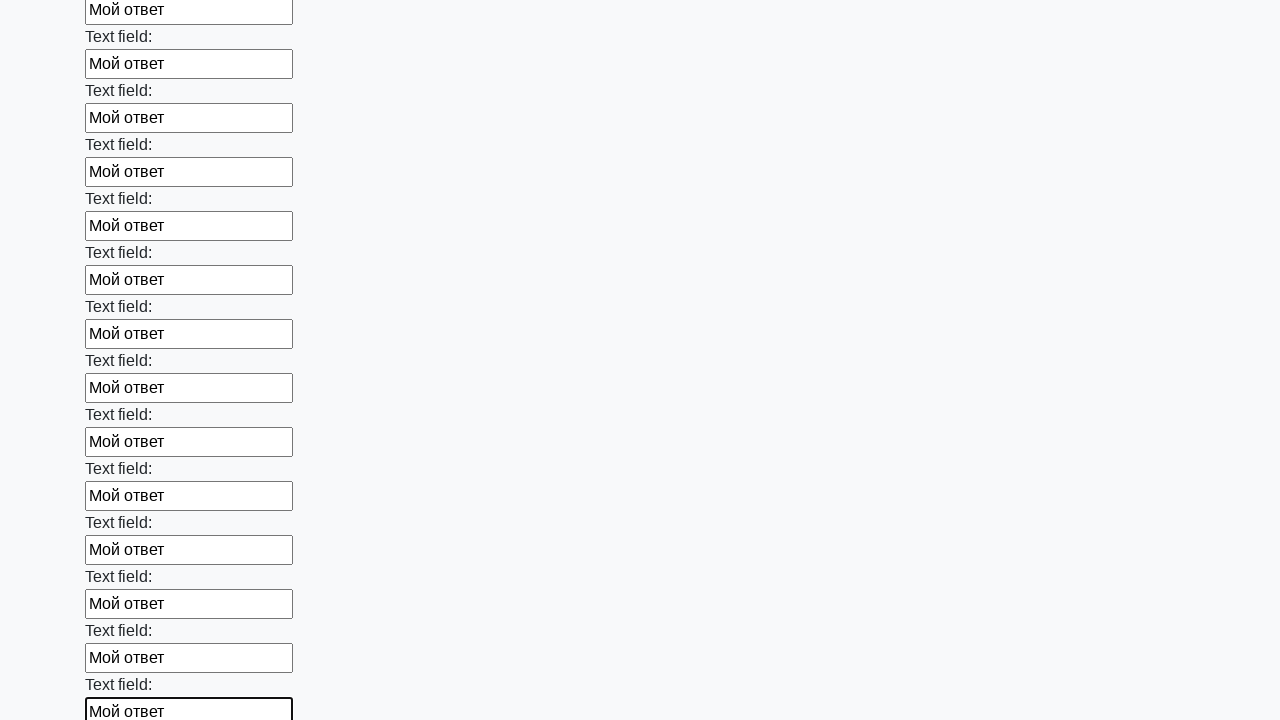

Filled an input field with 'Мой ответ' on input >> nth=79
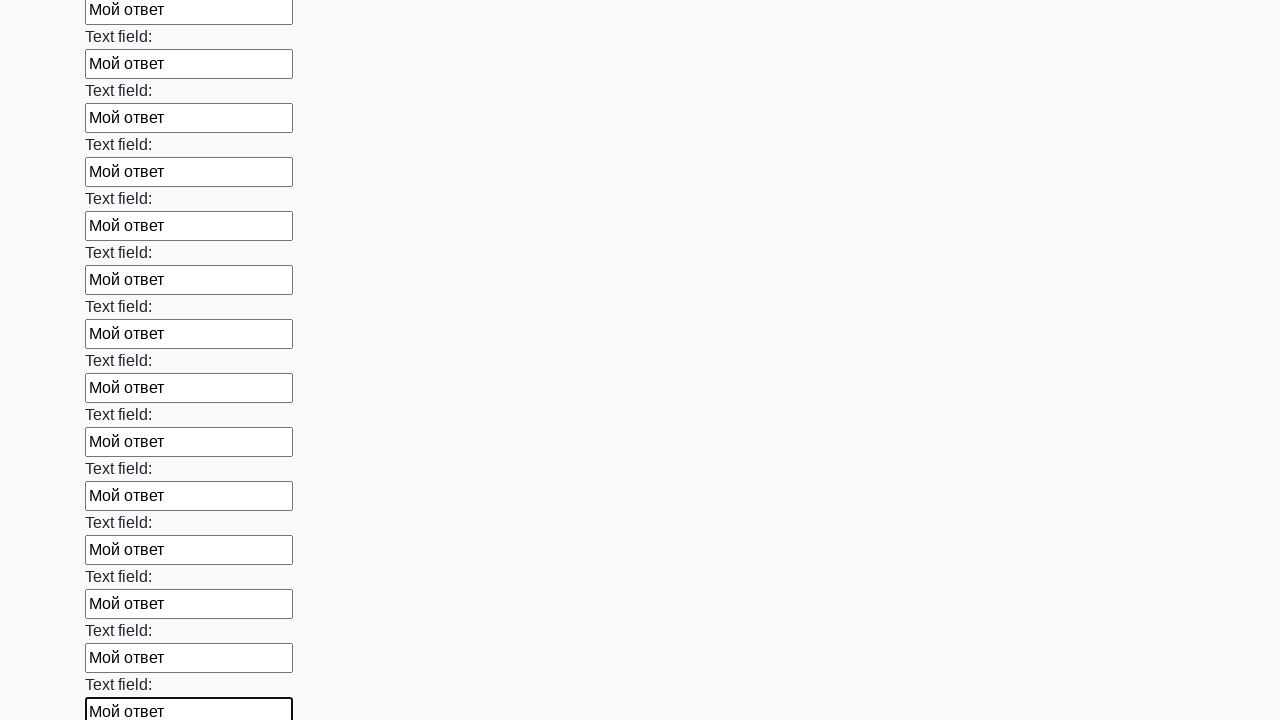

Filled an input field with 'Мой ответ' on input >> nth=80
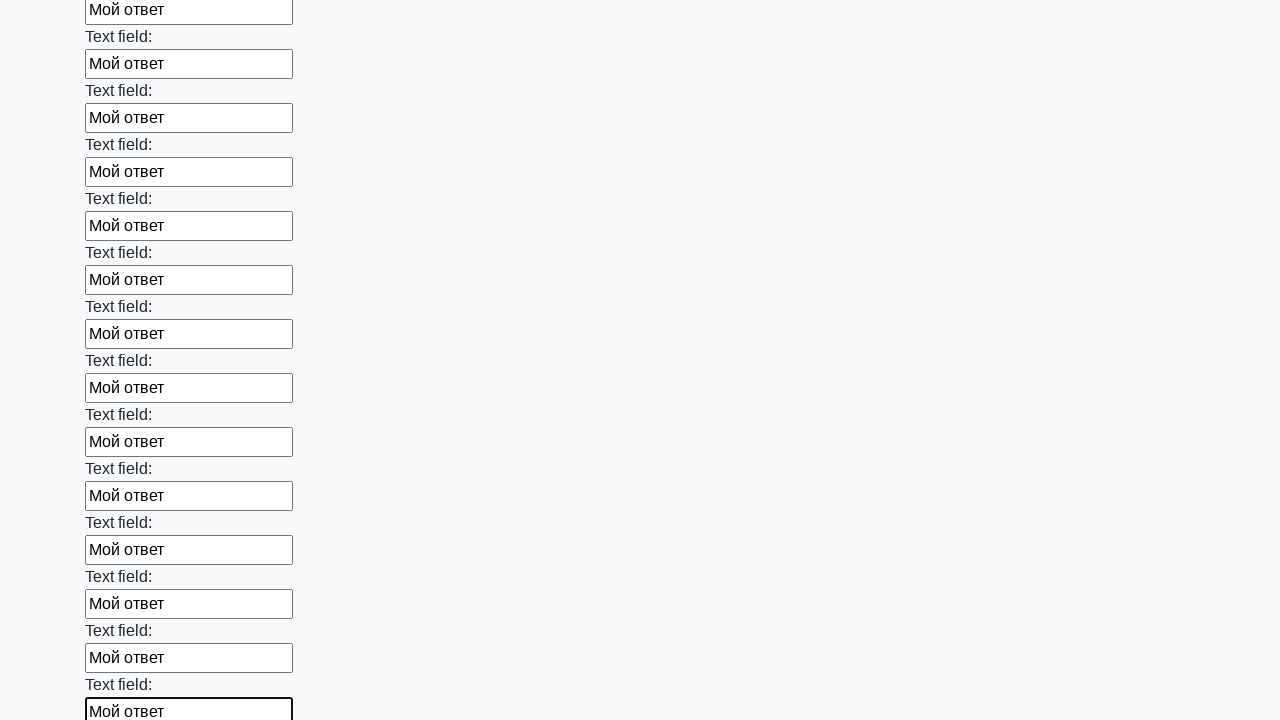

Filled an input field with 'Мой ответ' on input >> nth=81
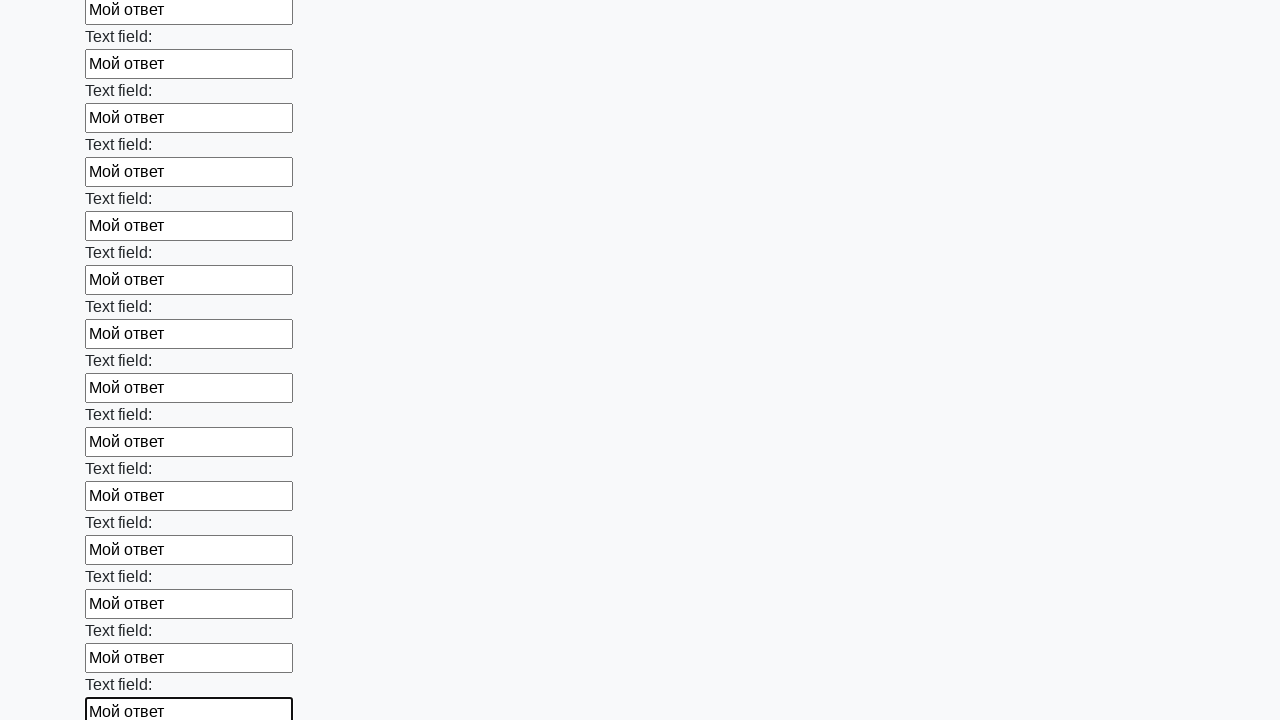

Filled an input field with 'Мой ответ' on input >> nth=82
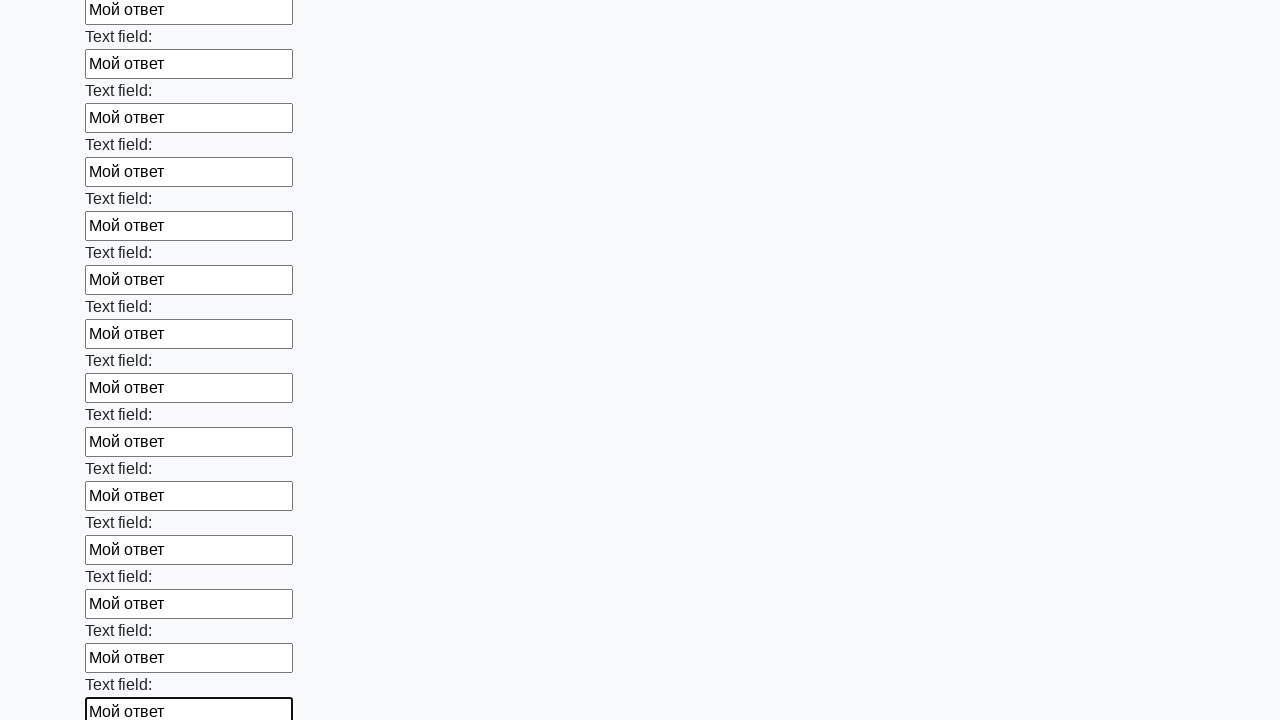

Filled an input field with 'Мой ответ' on input >> nth=83
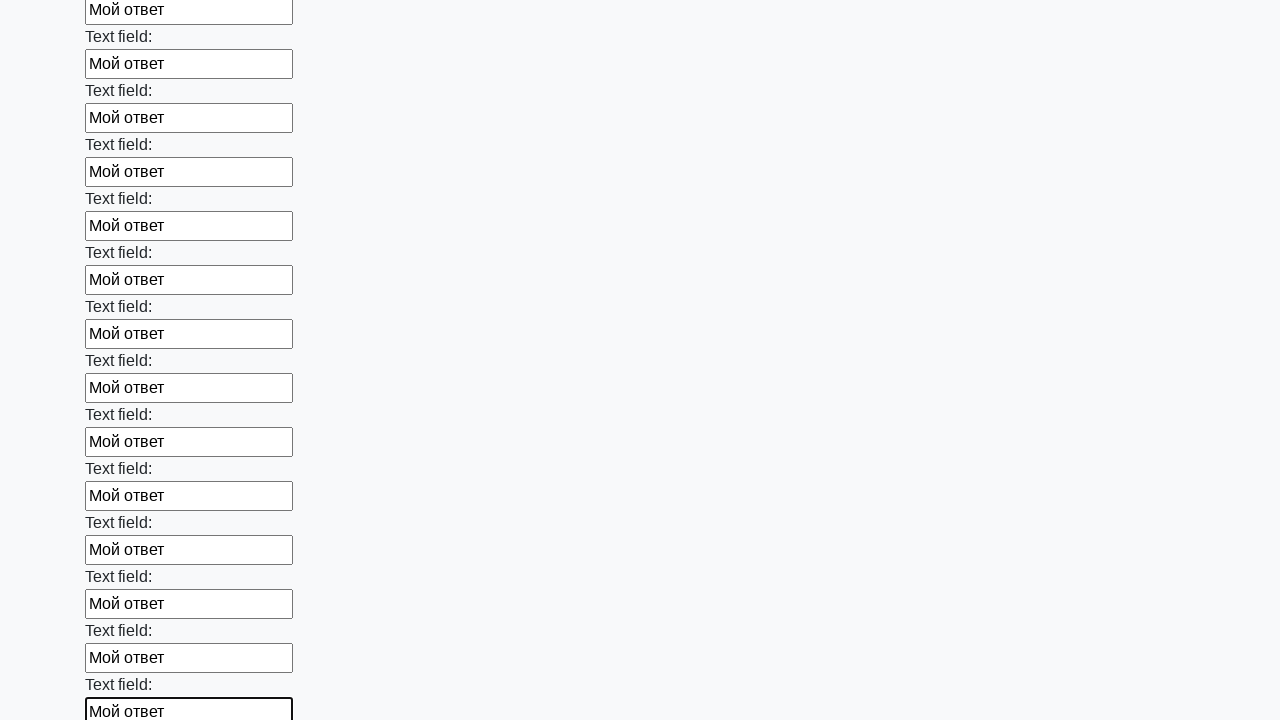

Filled an input field with 'Мой ответ' on input >> nth=84
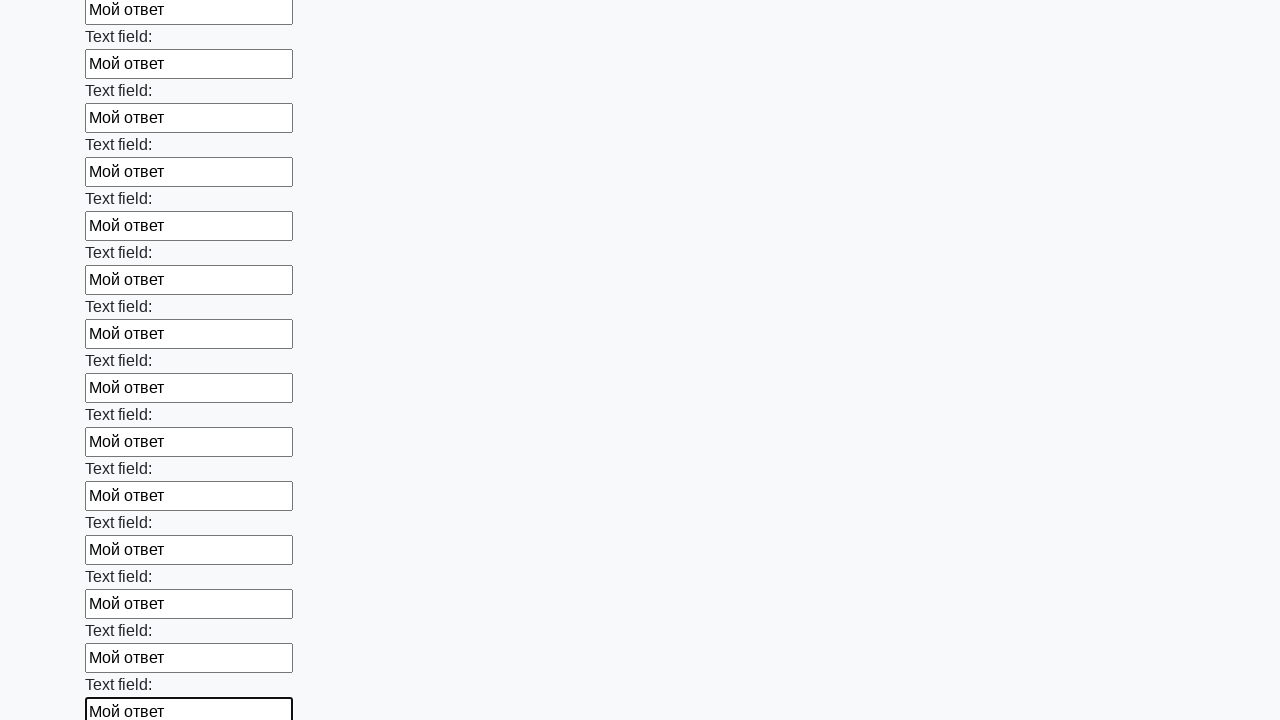

Filled an input field with 'Мой ответ' on input >> nth=85
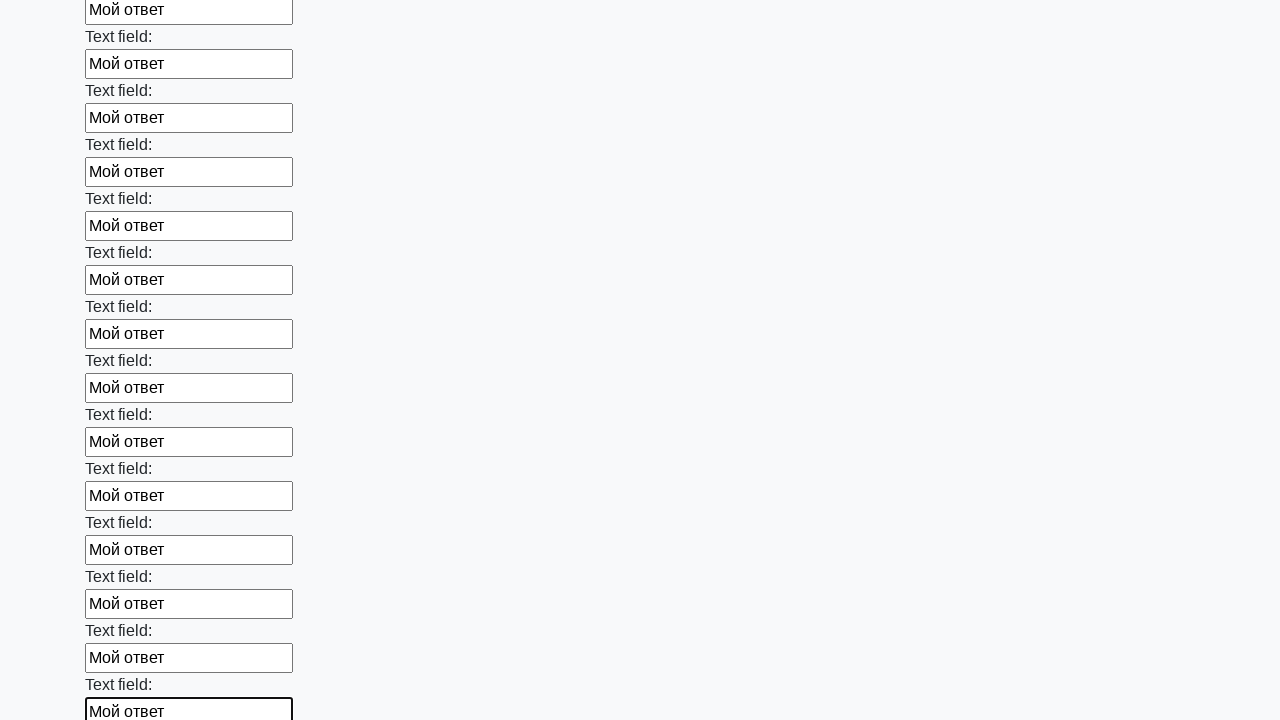

Filled an input field with 'Мой ответ' on input >> nth=86
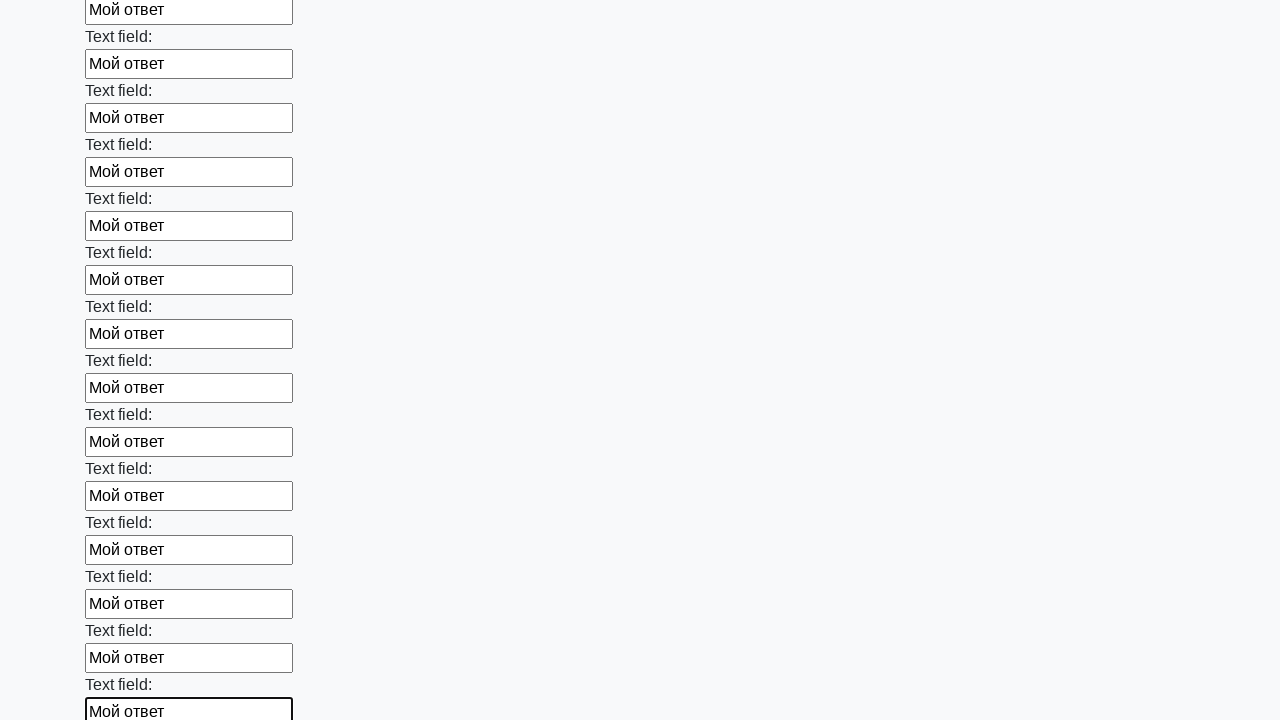

Filled an input field with 'Мой ответ' on input >> nth=87
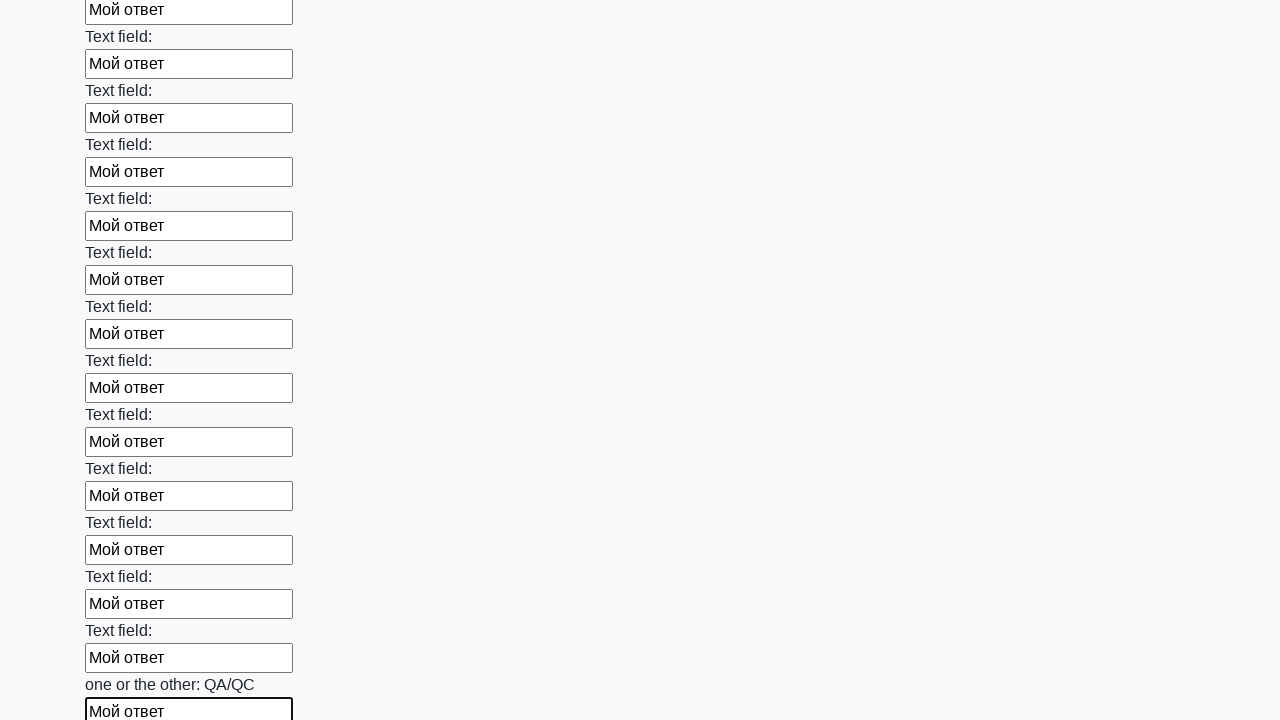

Filled an input field with 'Мой ответ' on input >> nth=88
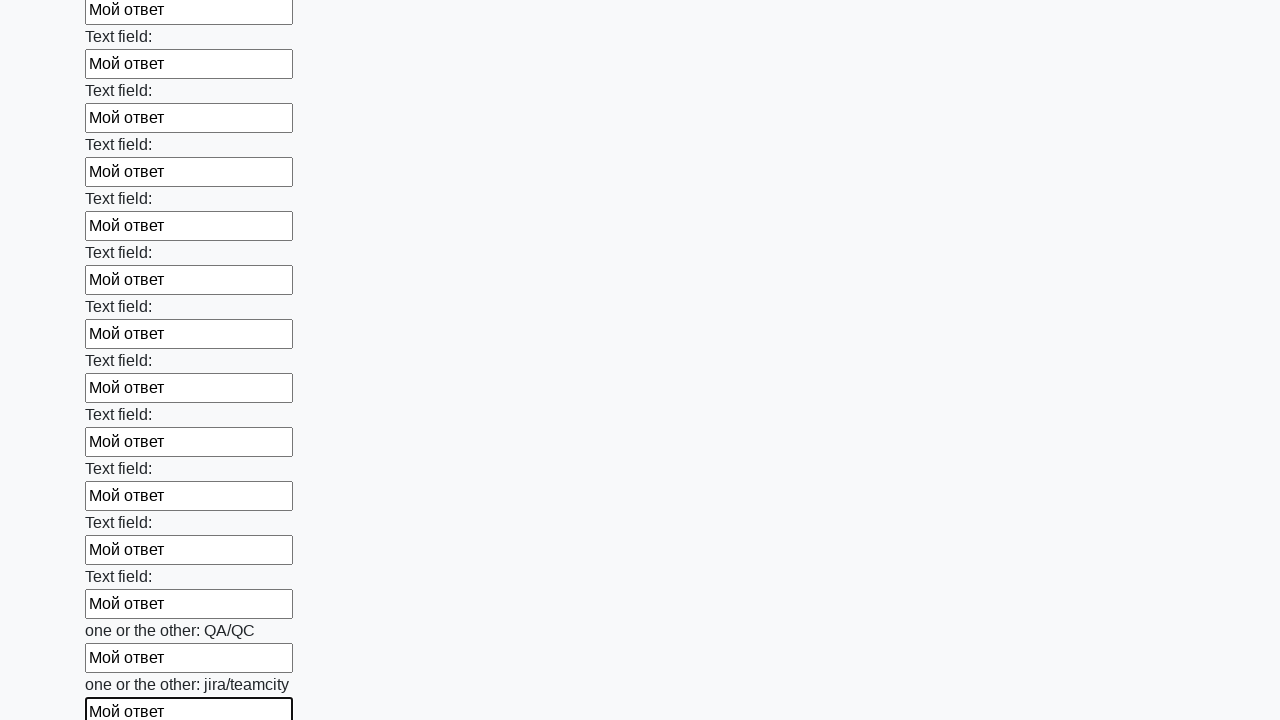

Filled an input field with 'Мой ответ' on input >> nth=89
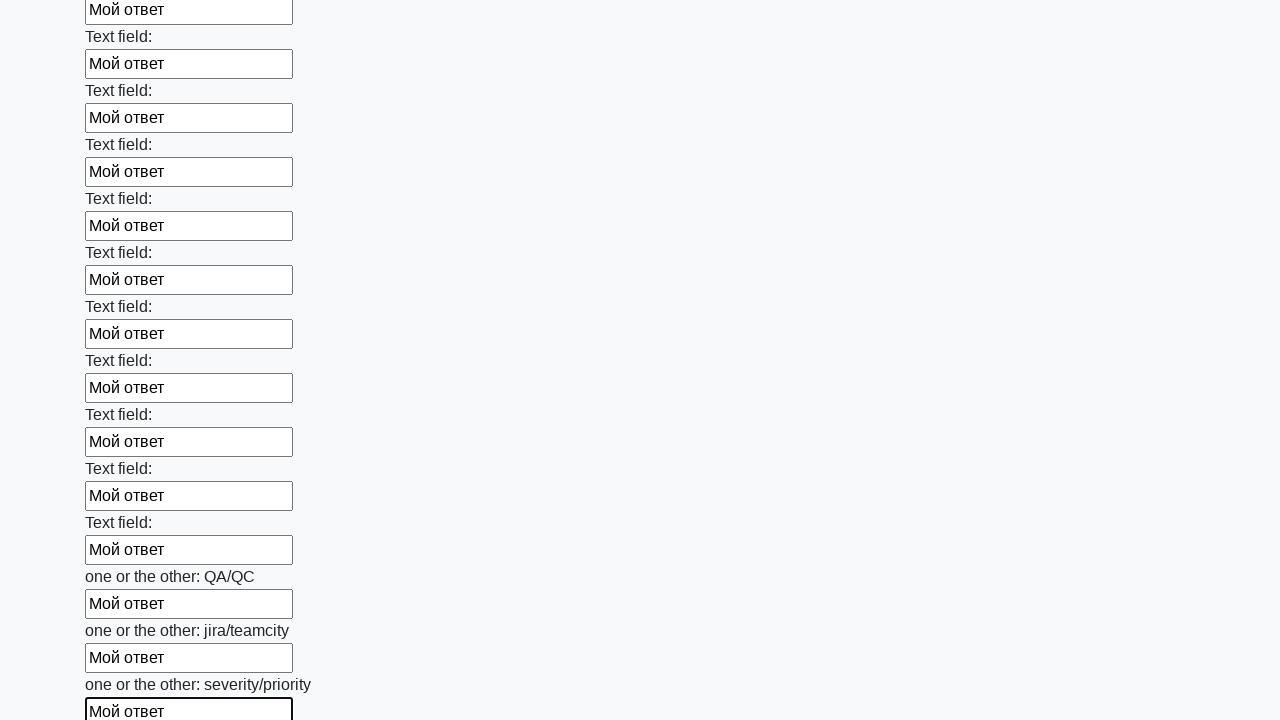

Filled an input field with 'Мой ответ' on input >> nth=90
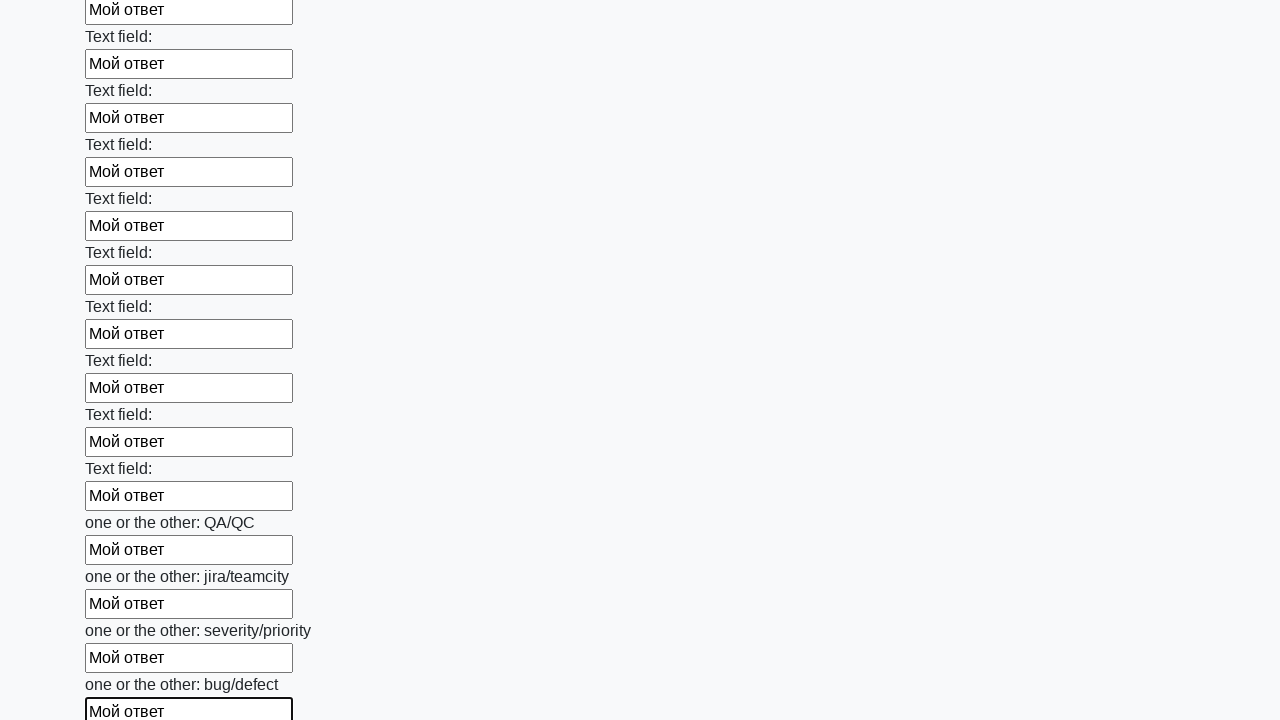

Filled an input field with 'Мой ответ' on input >> nth=91
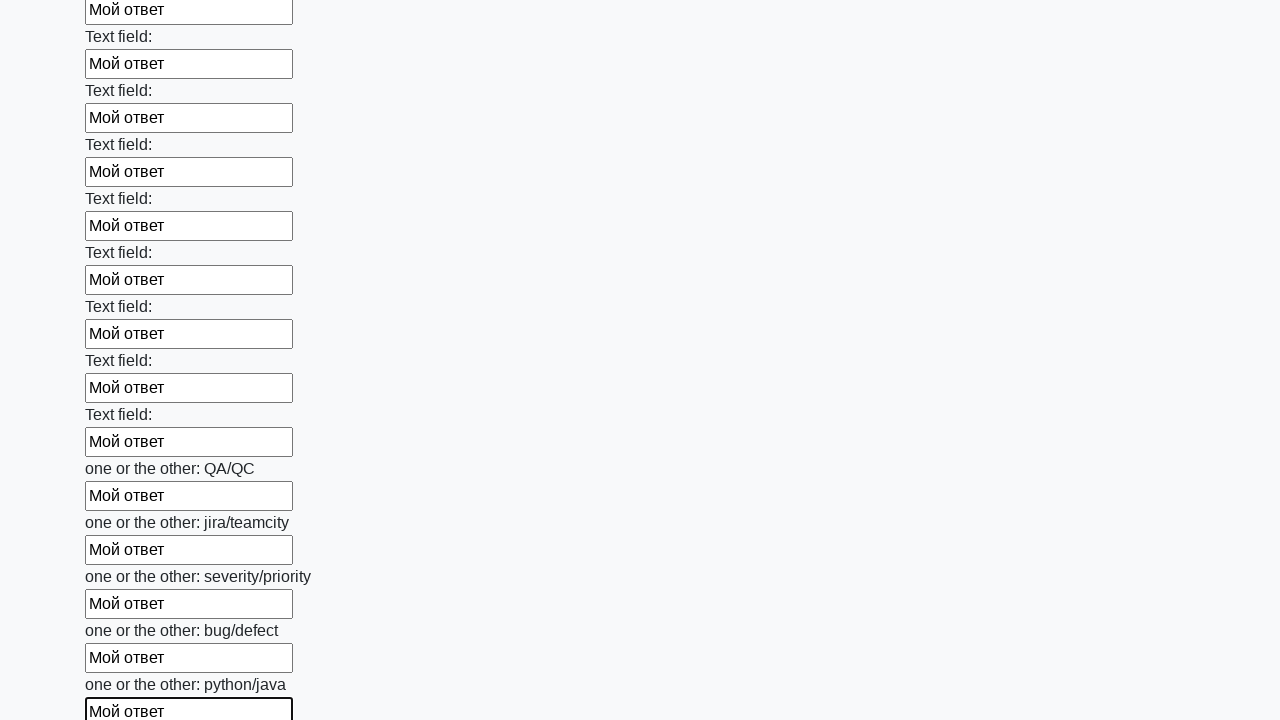

Filled an input field with 'Мой ответ' on input >> nth=92
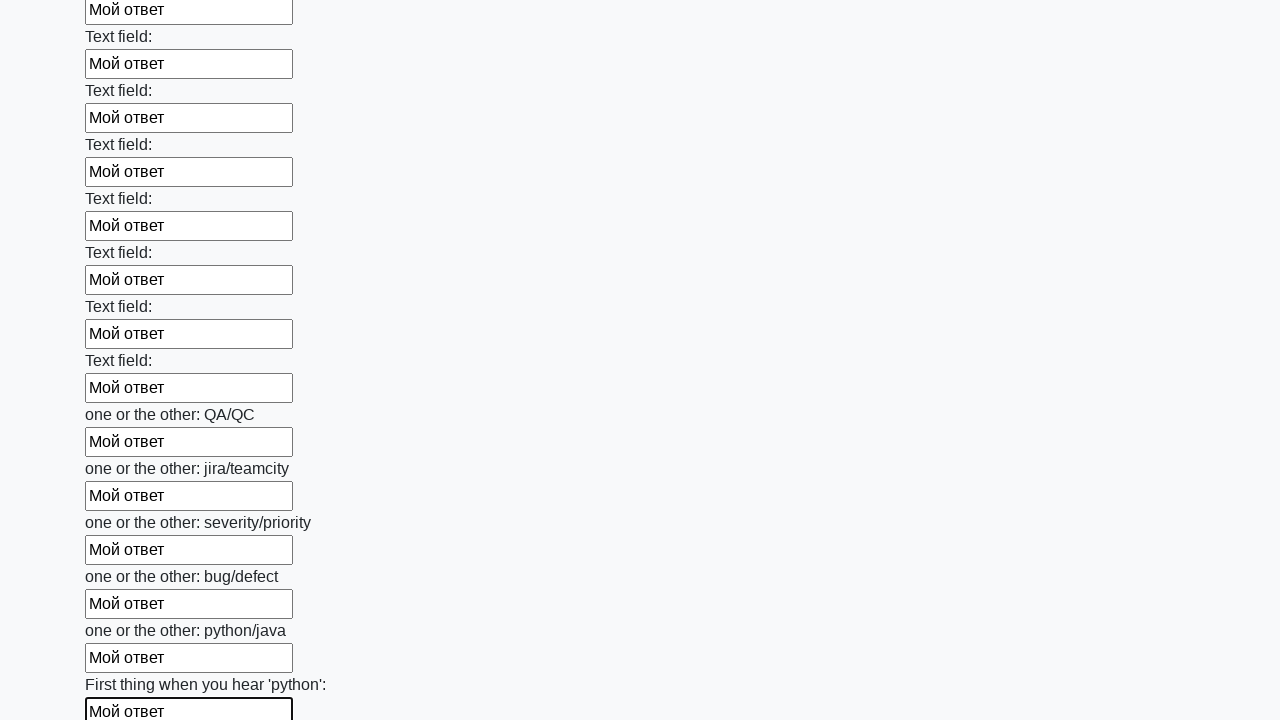

Filled an input field with 'Мой ответ' on input >> nth=93
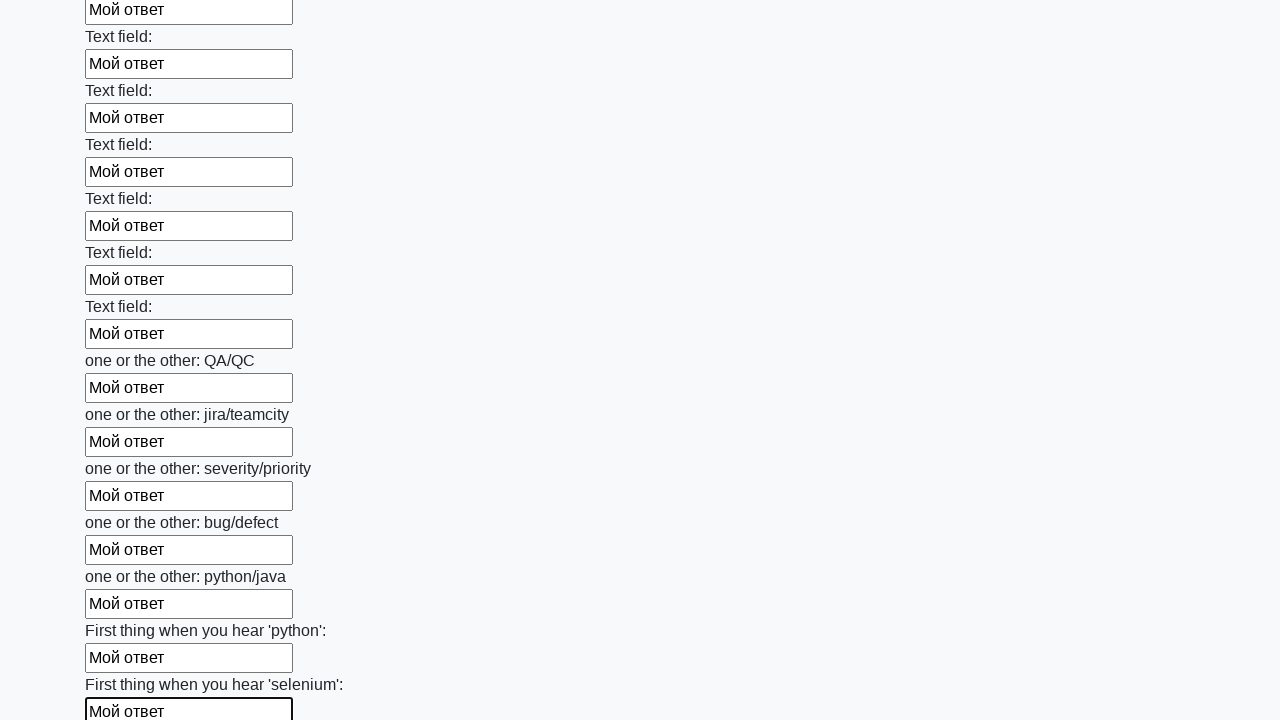

Filled an input field with 'Мой ответ' on input >> nth=94
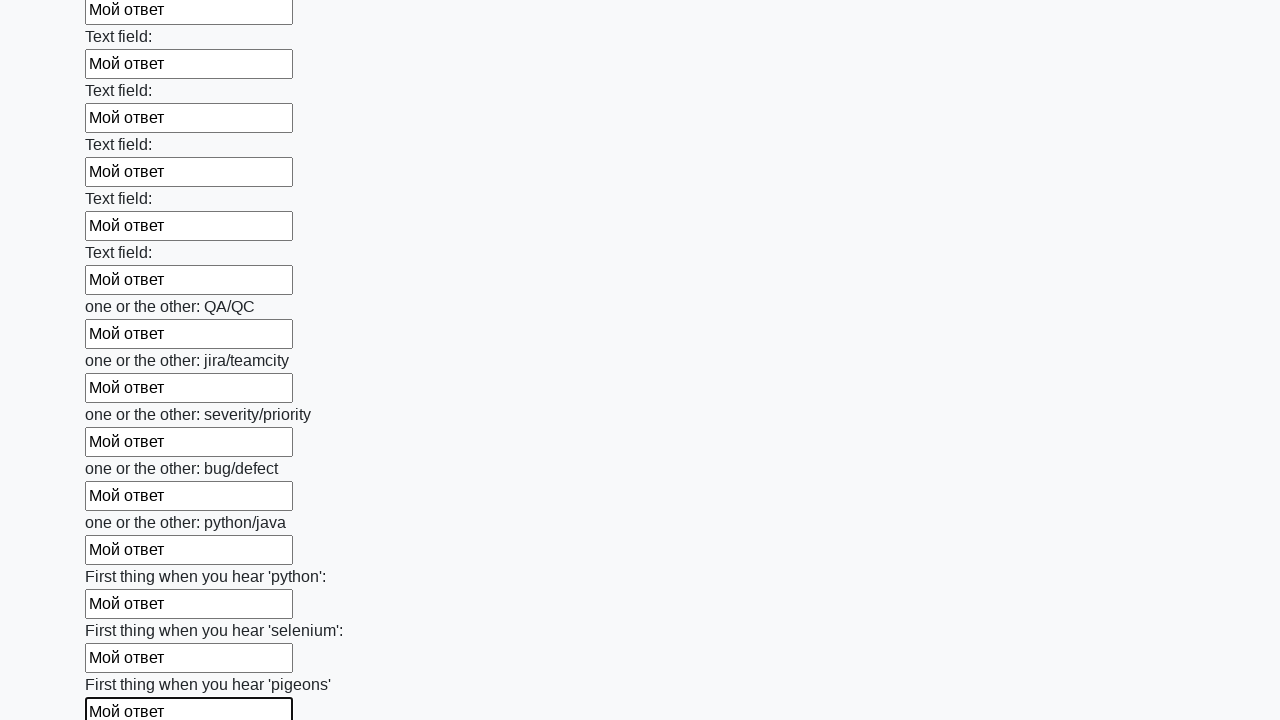

Filled an input field with 'Мой ответ' on input >> nth=95
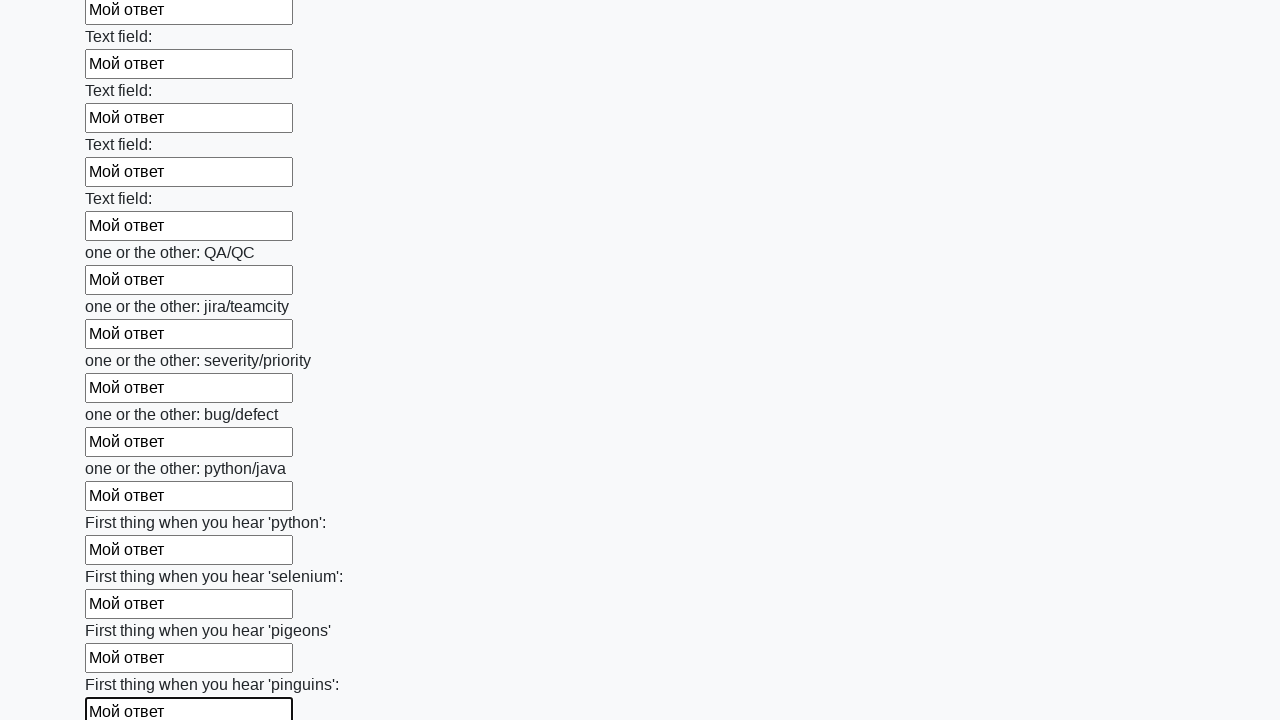

Filled an input field with 'Мой ответ' on input >> nth=96
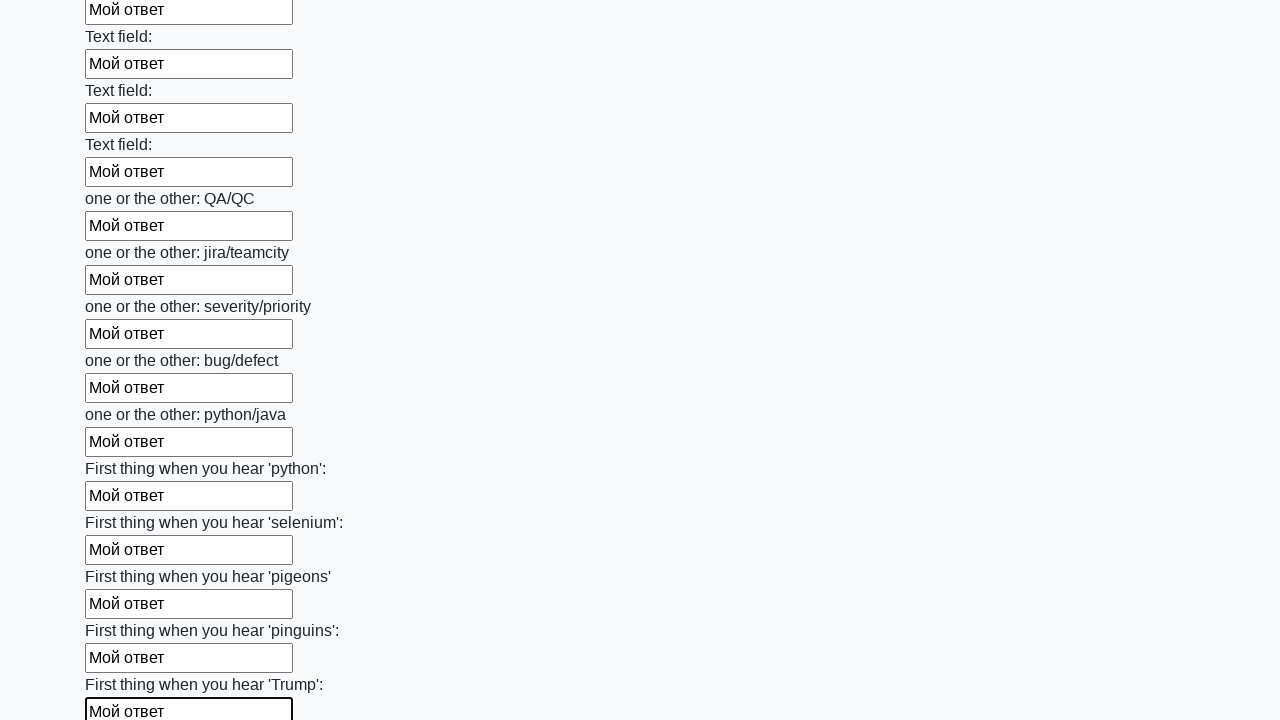

Filled an input field with 'Мой ответ' on input >> nth=97
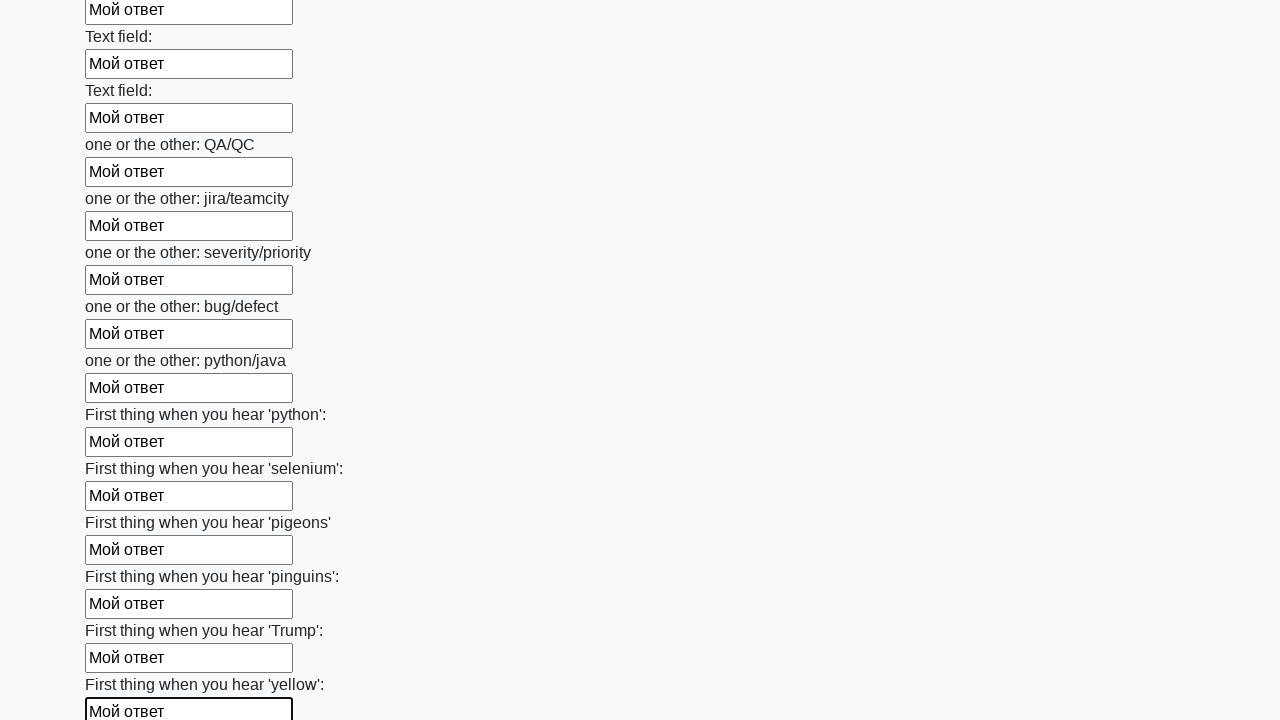

Filled an input field with 'Мой ответ' on input >> nth=98
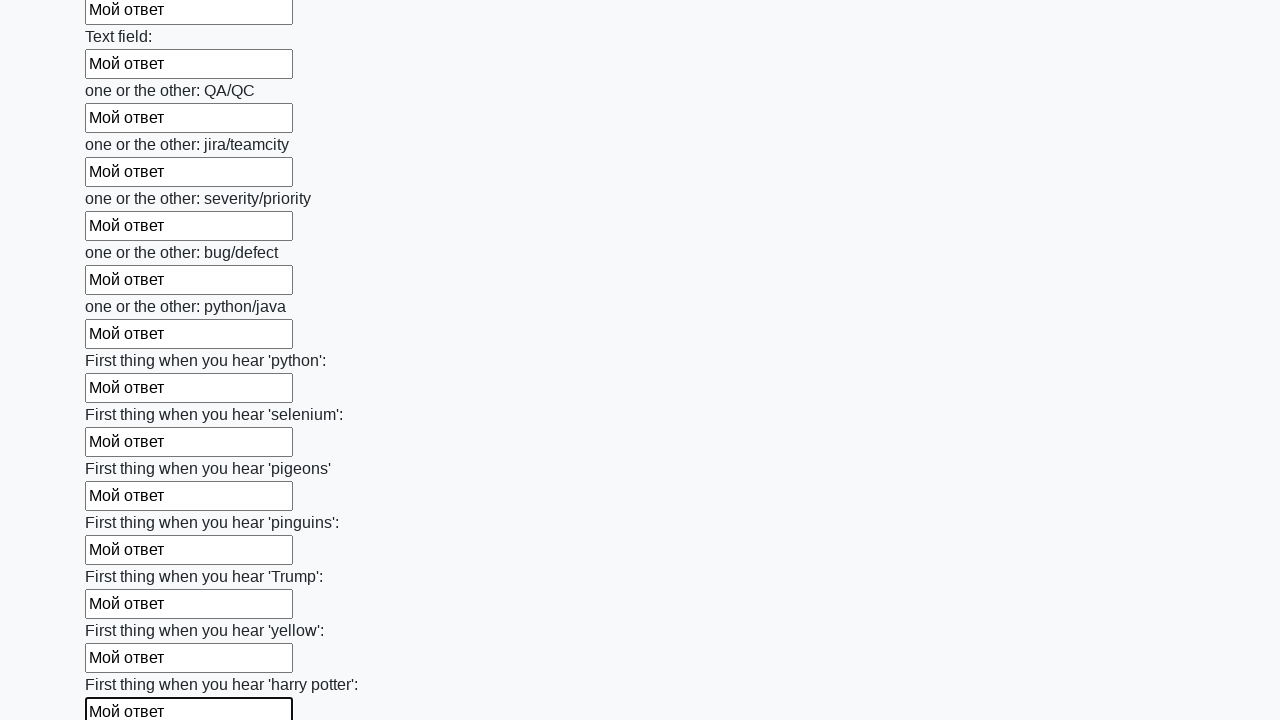

Filled an input field with 'Мой ответ' on input >> nth=99
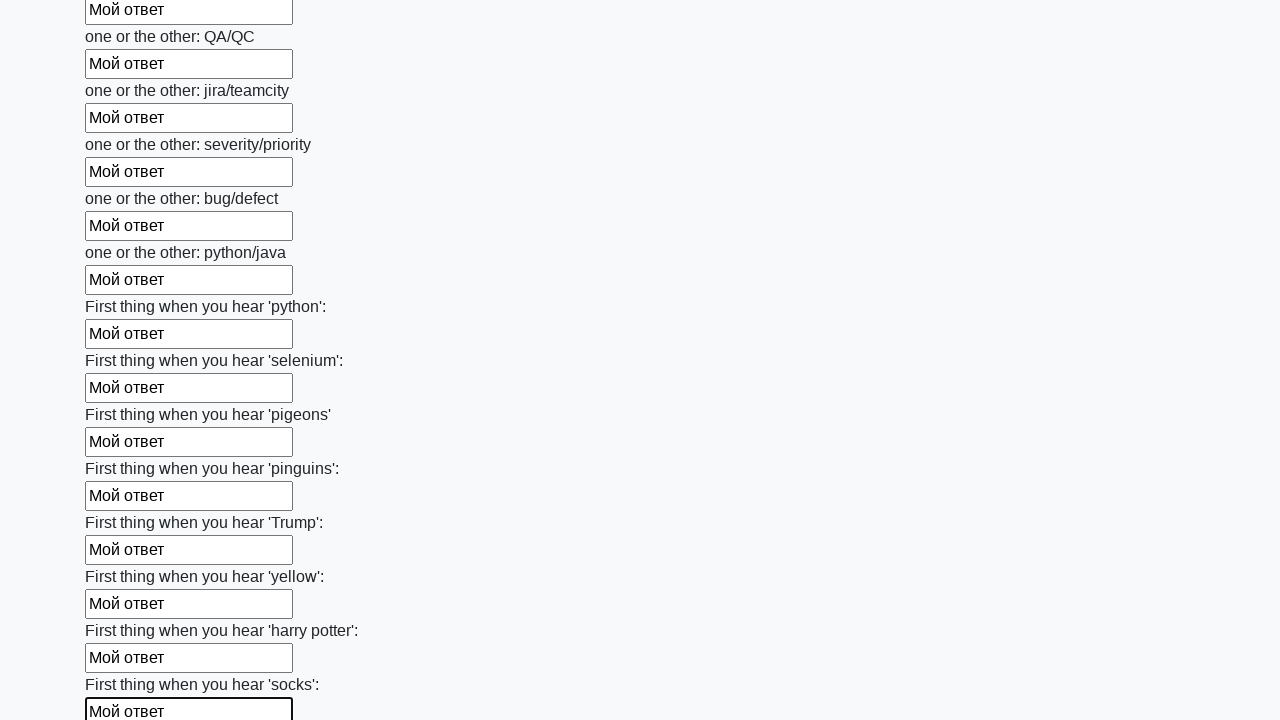

Clicked the form submit button at (123, 611) on button.btn
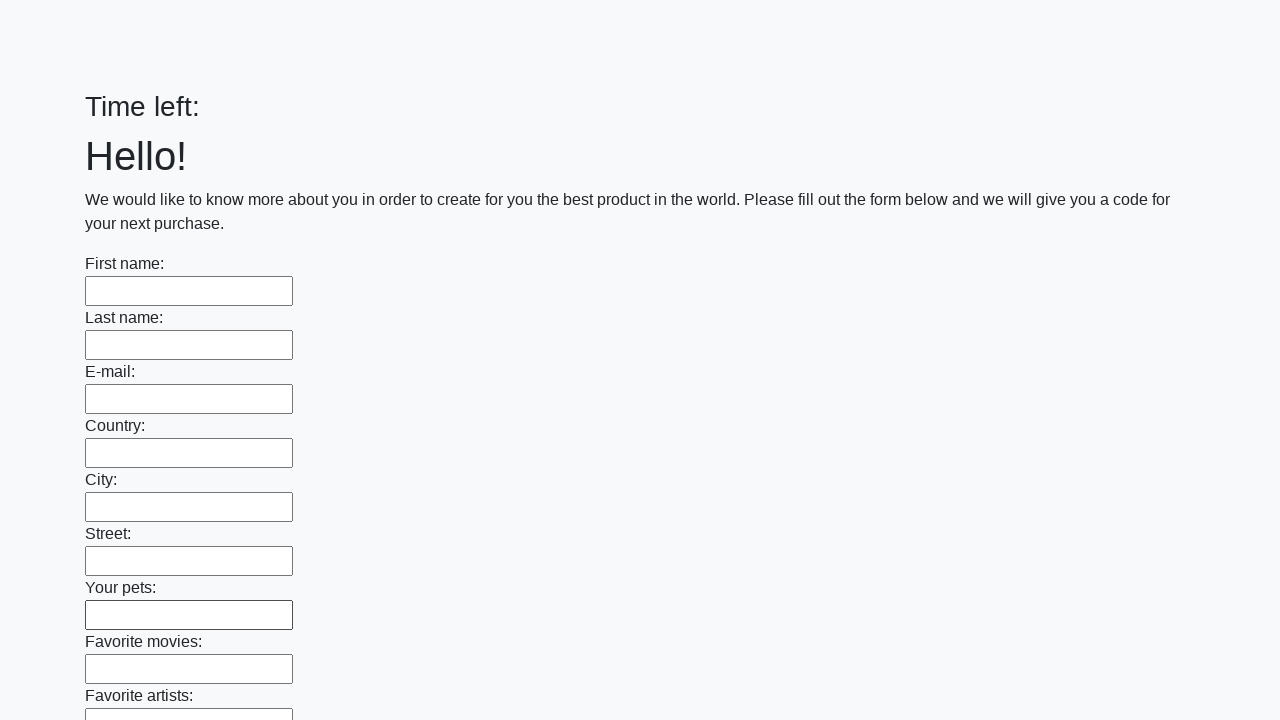

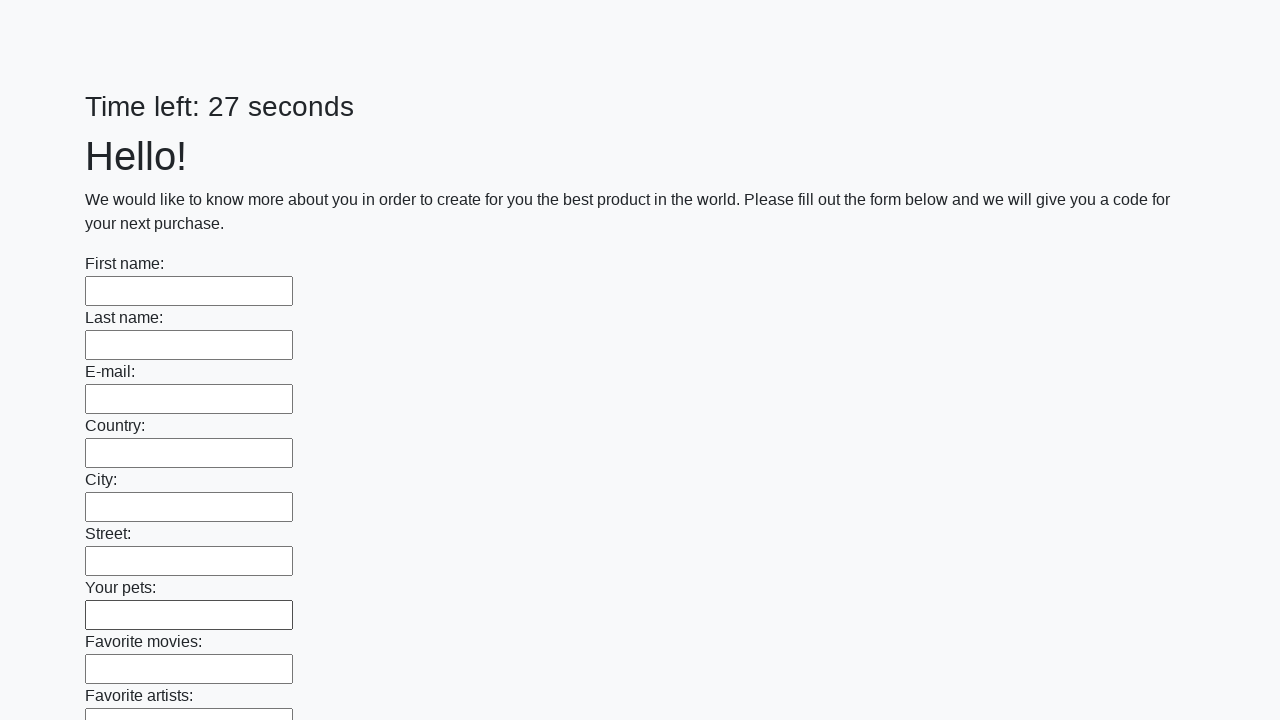